Tests the progress bar functionality by navigating to the Progress Bar page, clicking the Start button, monitoring the progress, and stopping it when it reaches 75%

Starting URL: http://www.uitestingplayground.com/

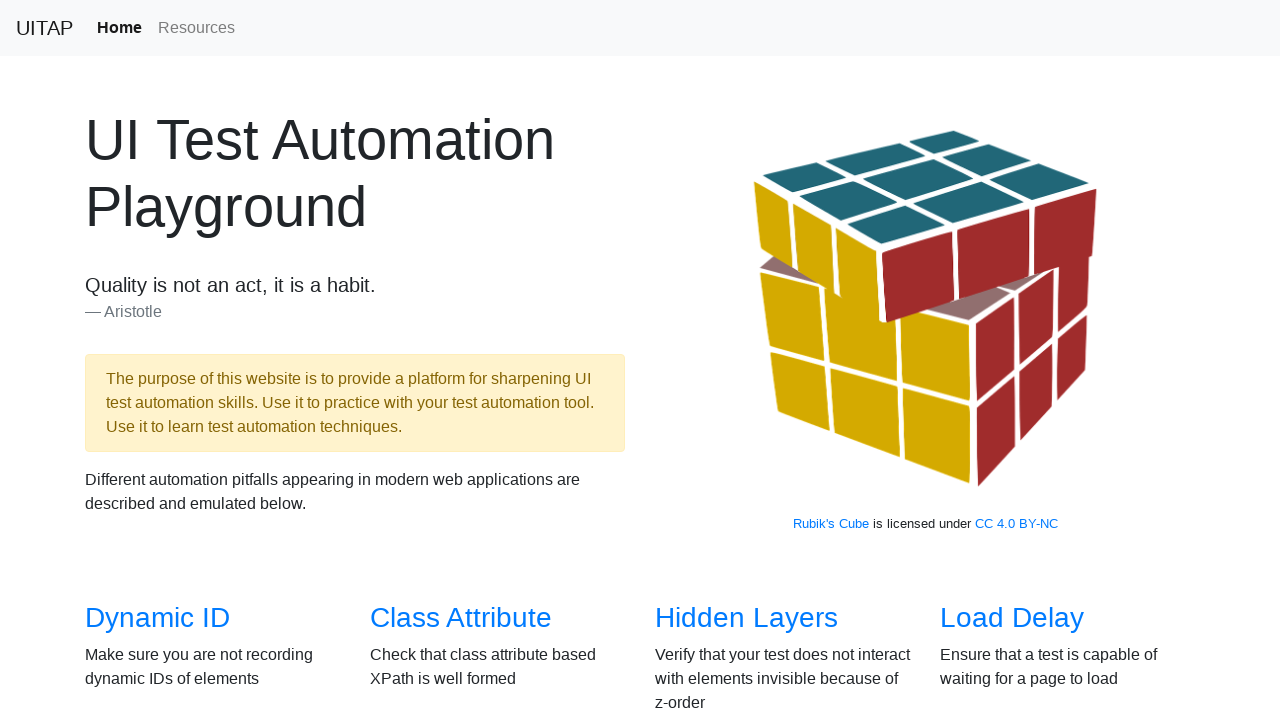

Clicked on Progress Bar link to navigate to the Progress Bar page at (1022, 361) on a:has-text("Progress Bar")
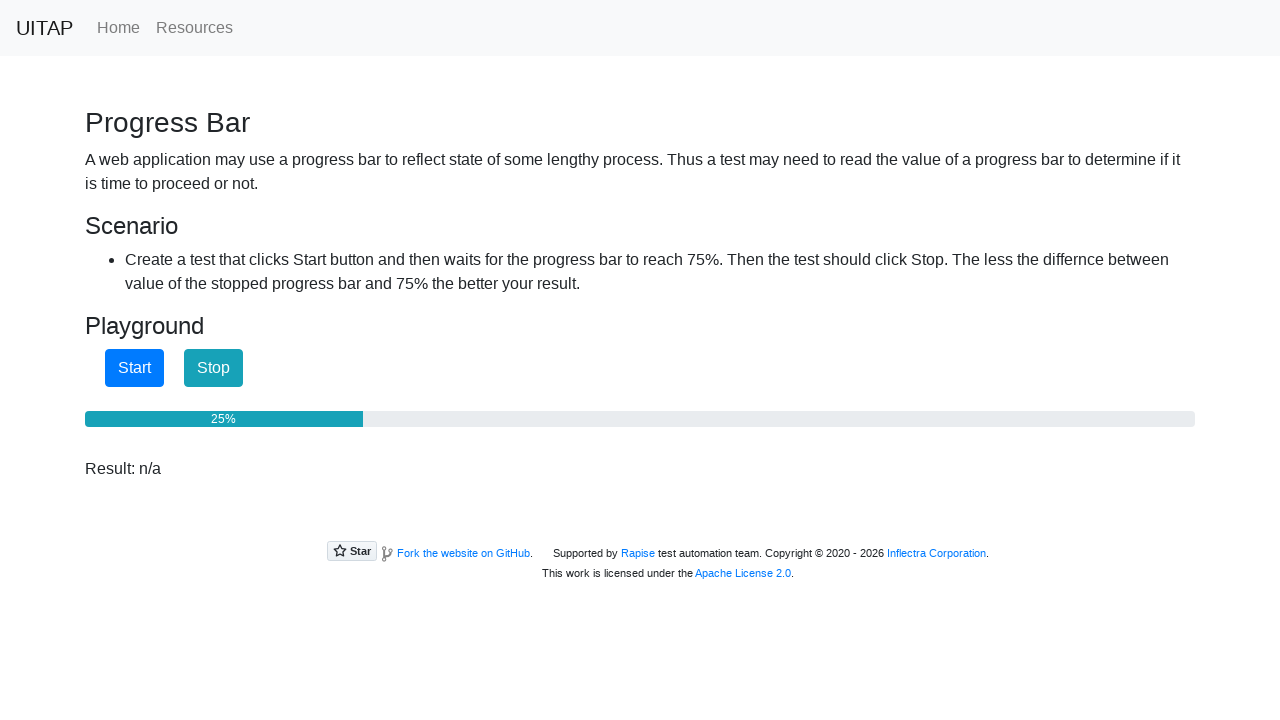

Clicked the Start button to begin progress bar at (134, 368) on #startButton
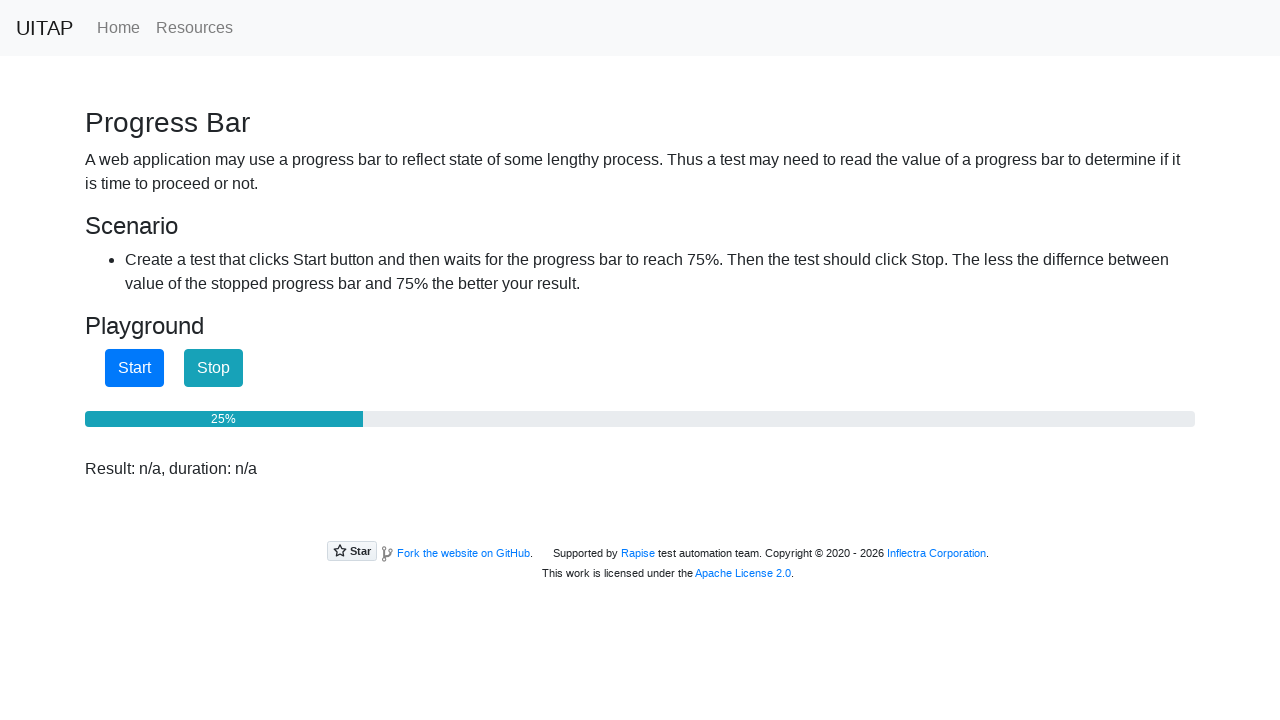

Checked progress bar value: 25%
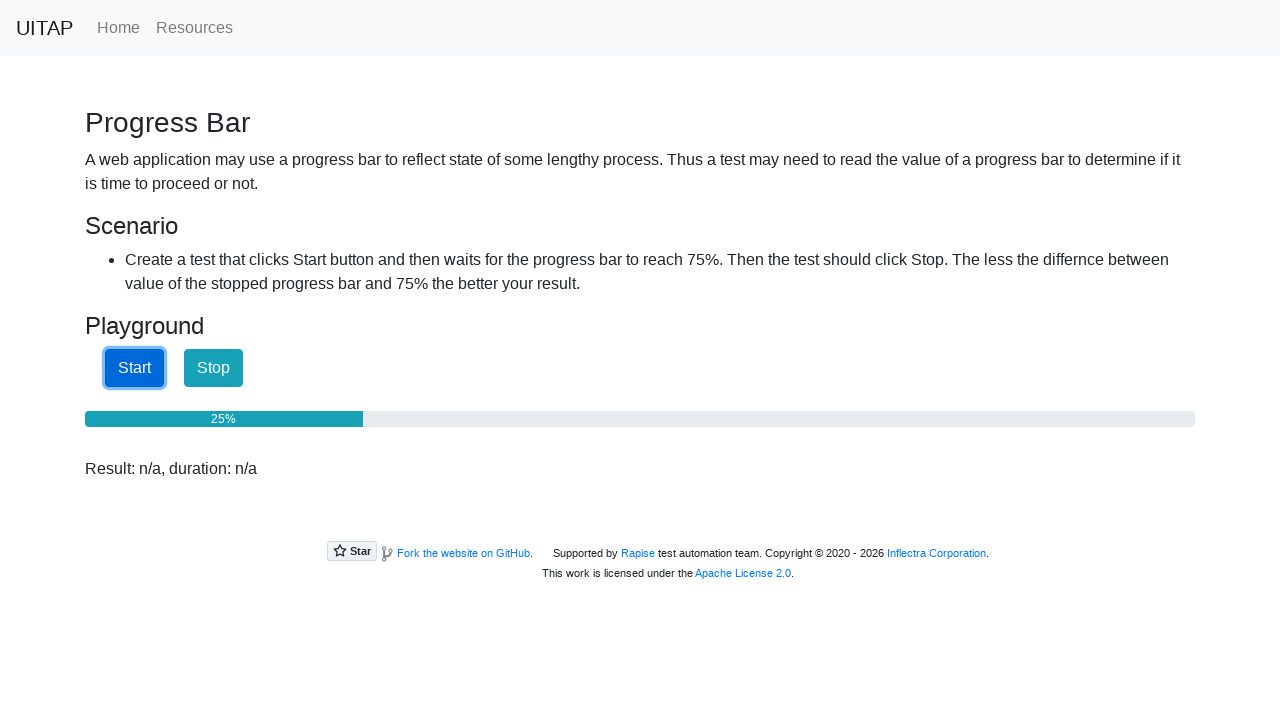

Checked progress bar value: 25%
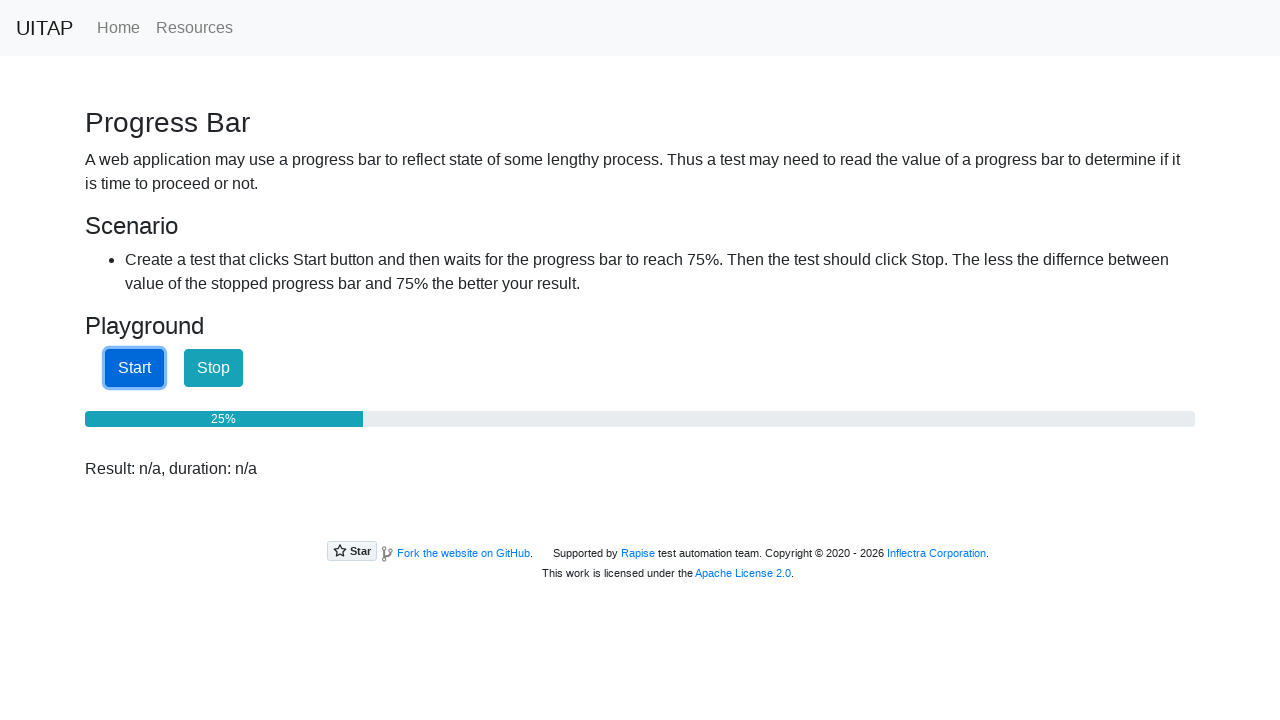

Checked progress bar value: 25%
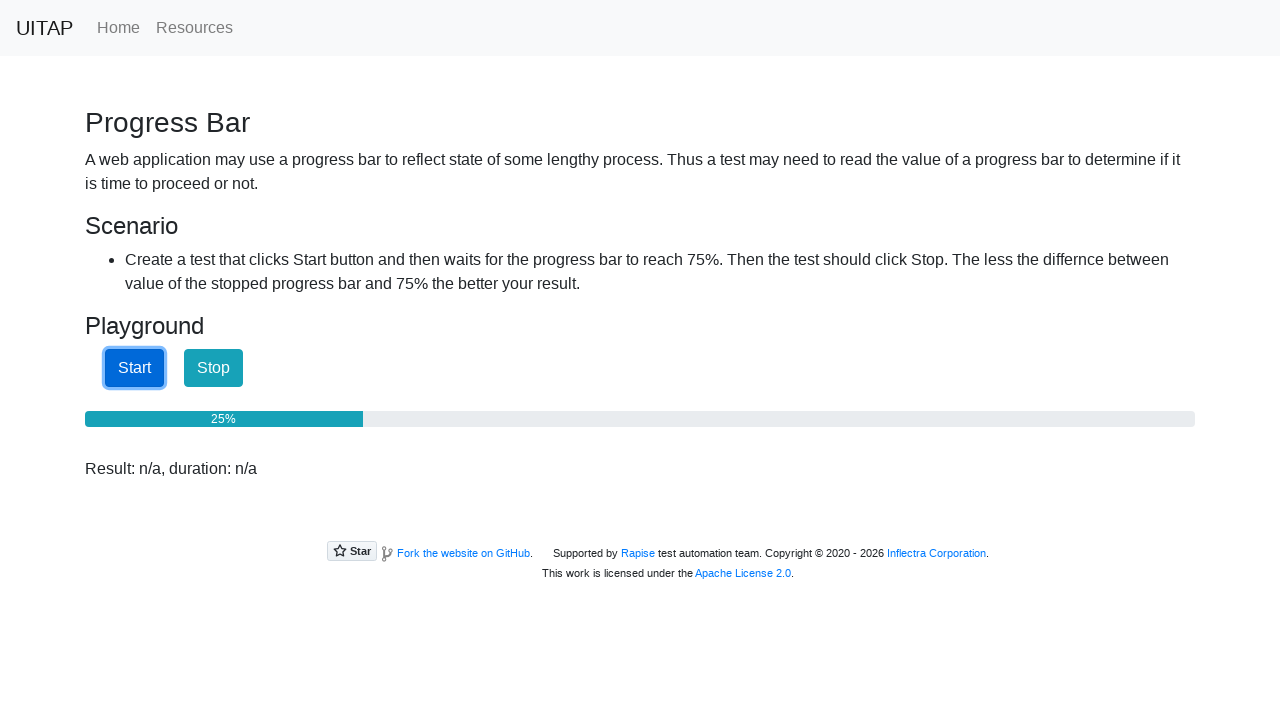

Checked progress bar value: 25%
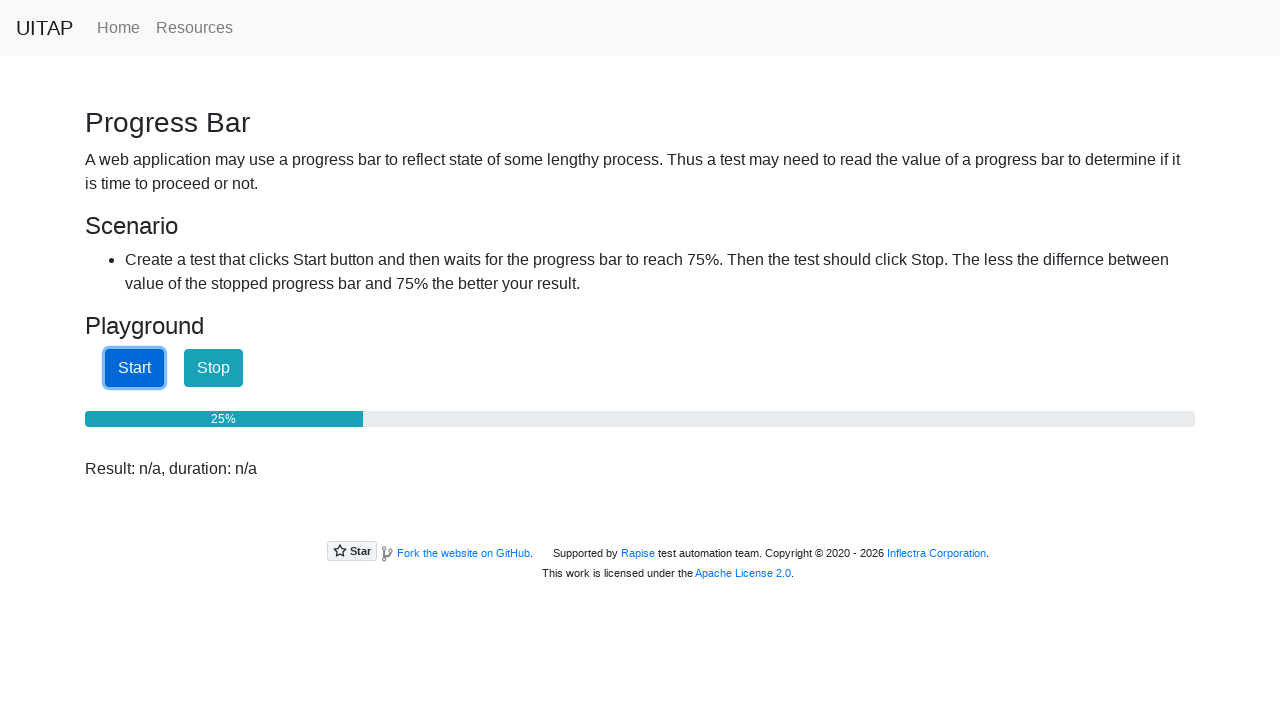

Checked progress bar value: 25%
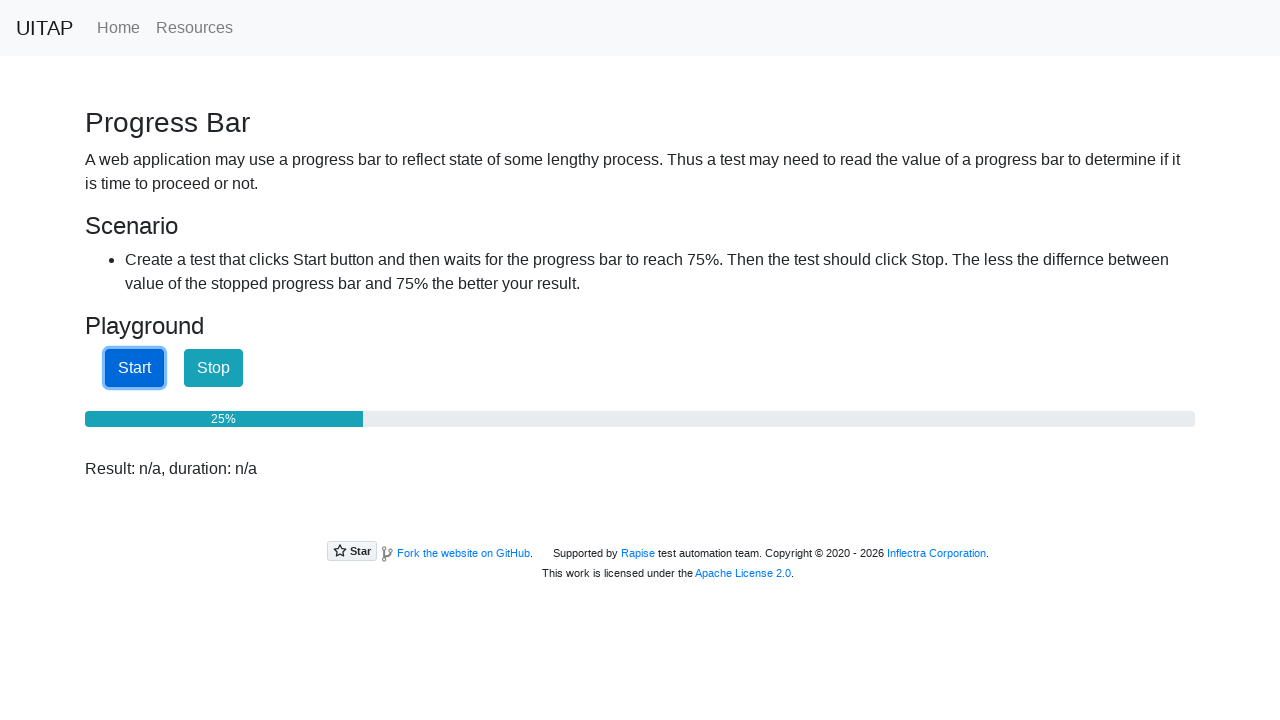

Checked progress bar value: 25%
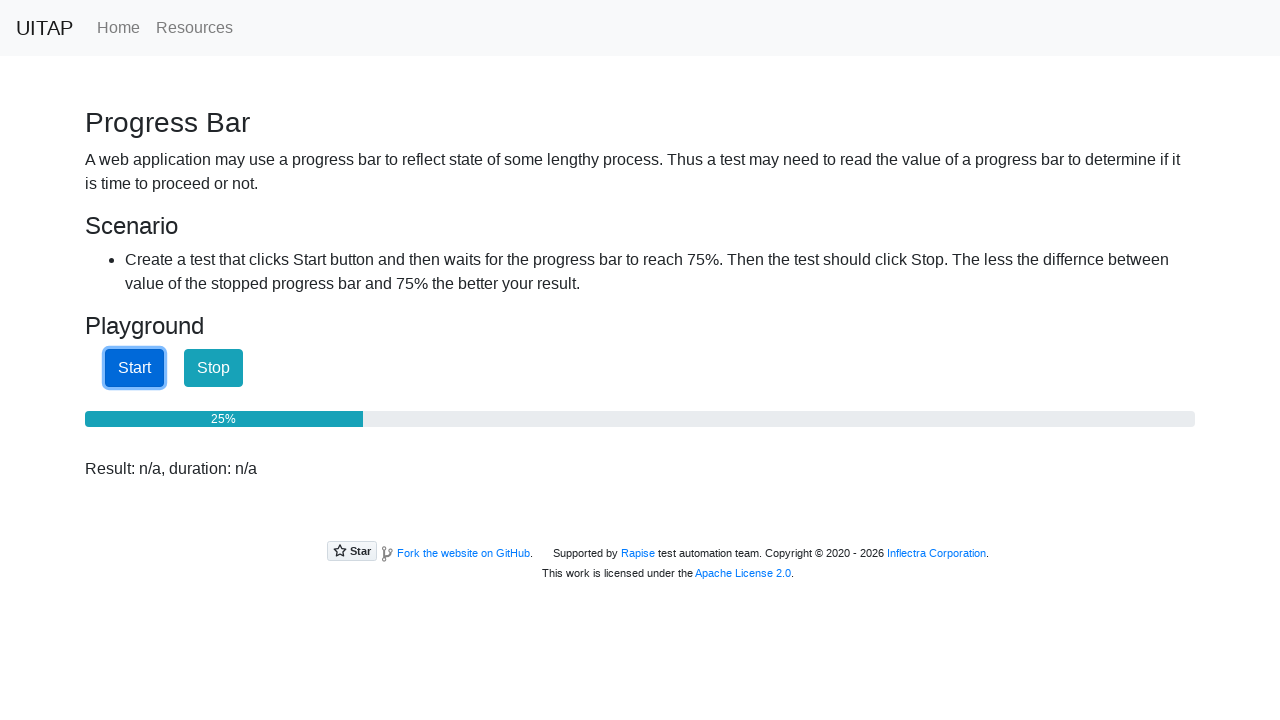

Checked progress bar value: 25%
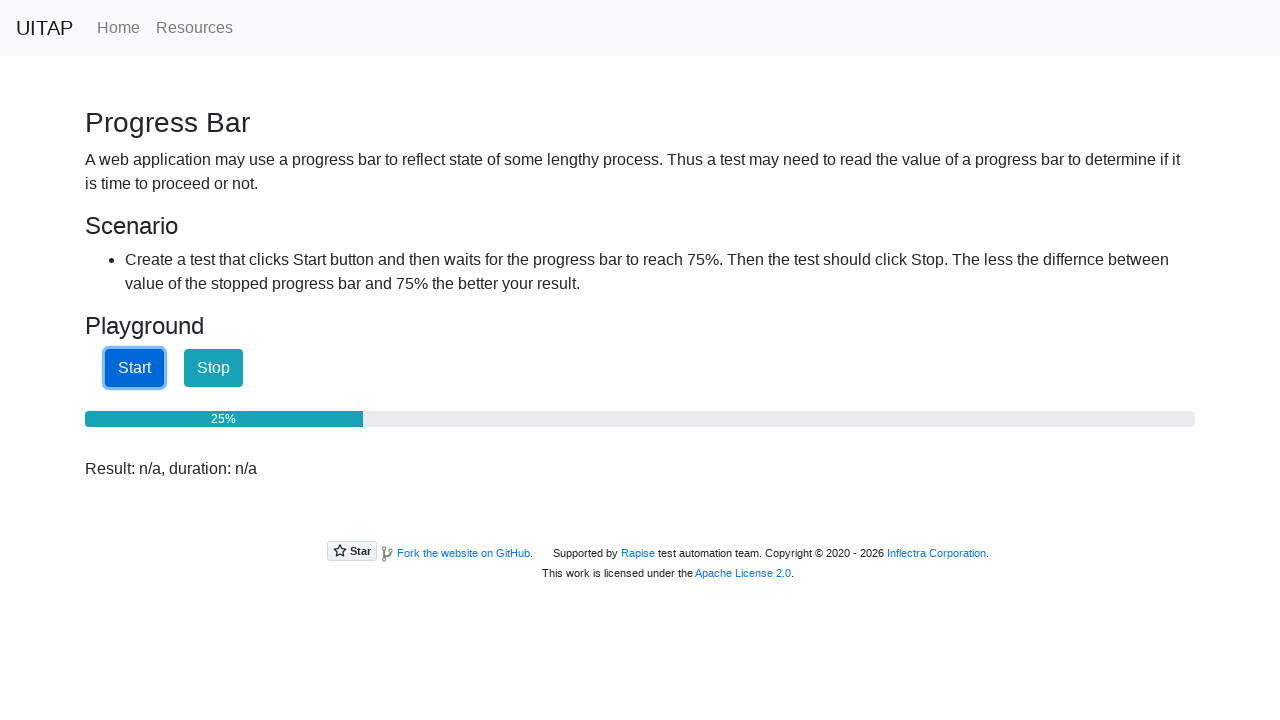

Checked progress bar value: 25%
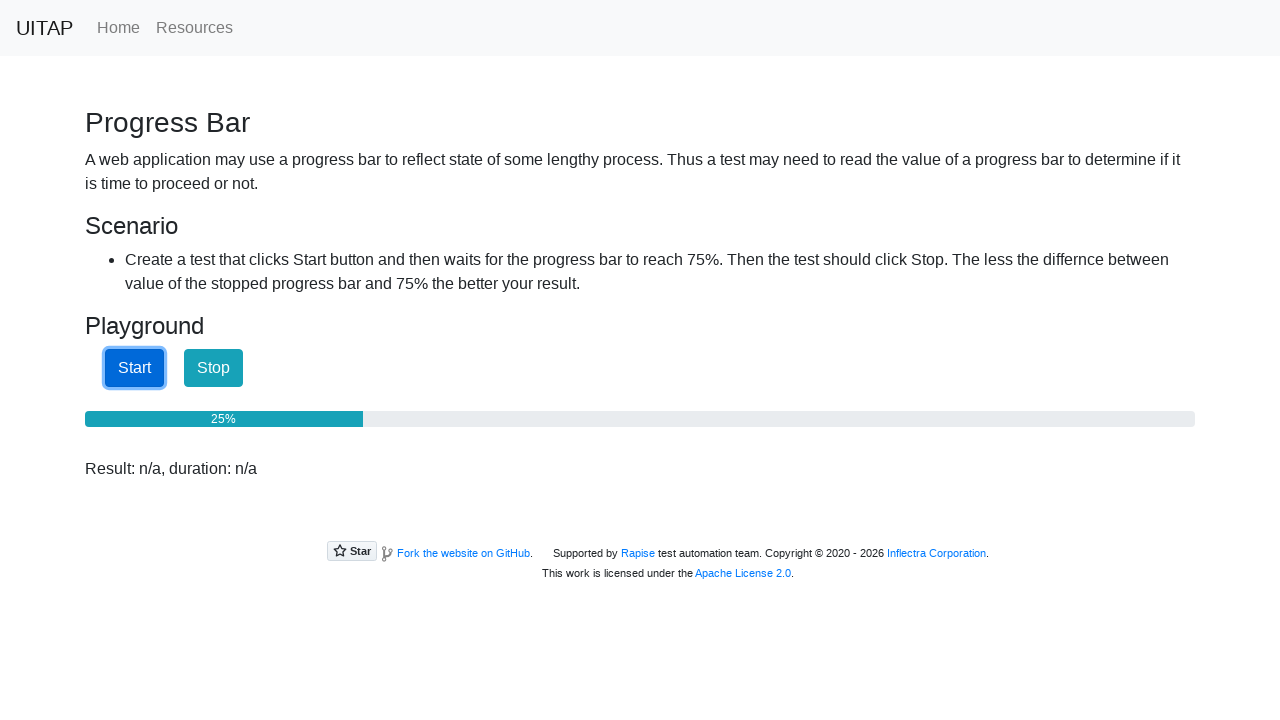

Checked progress bar value: 26%
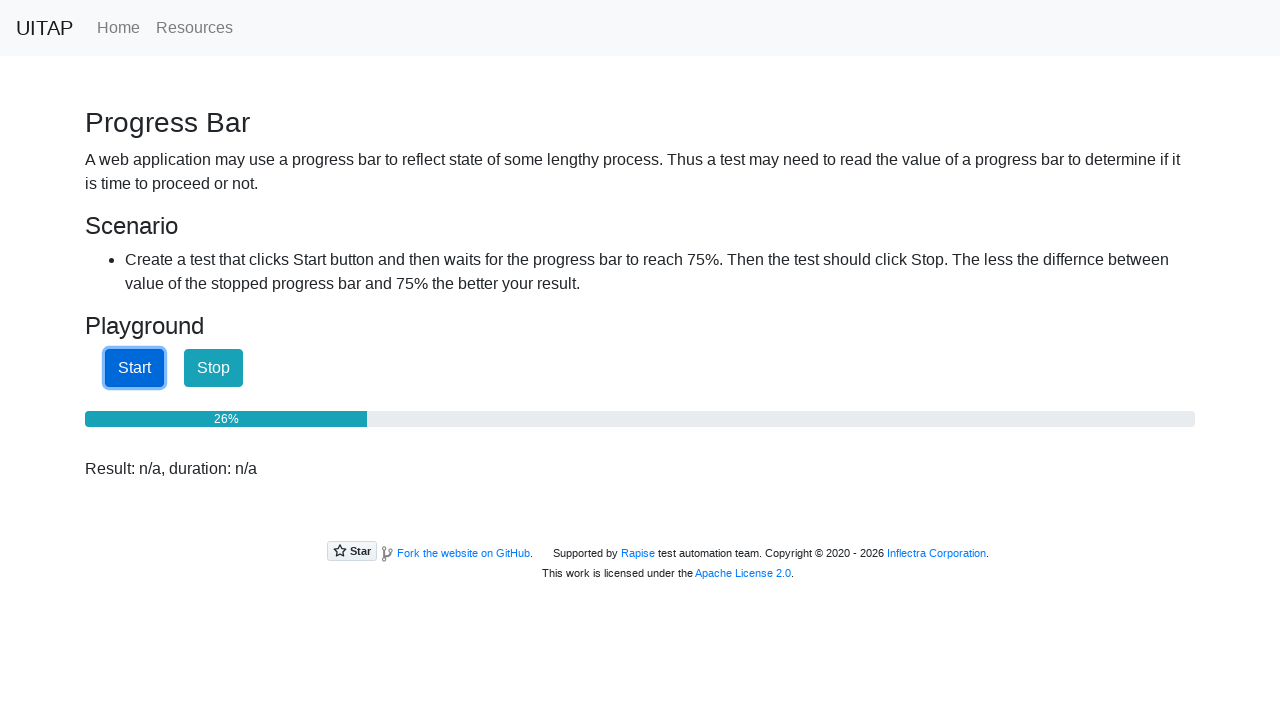

Checked progress bar value: 26%
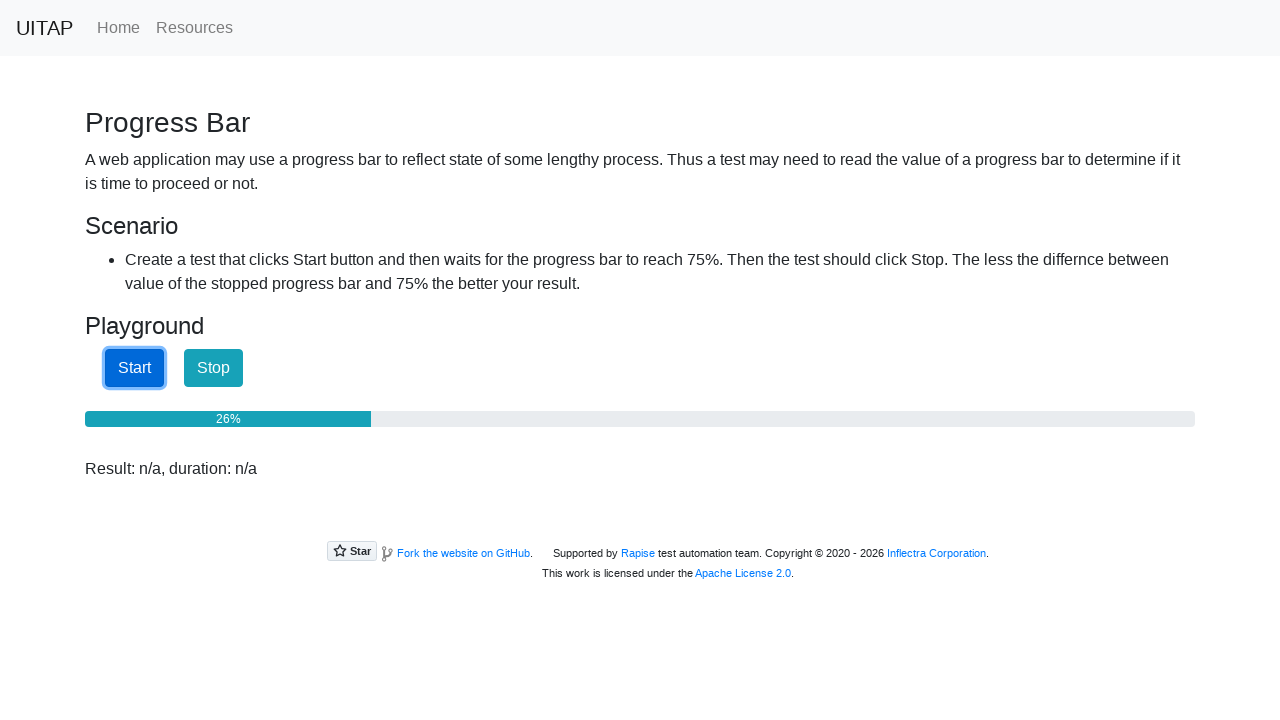

Checked progress bar value: 27%
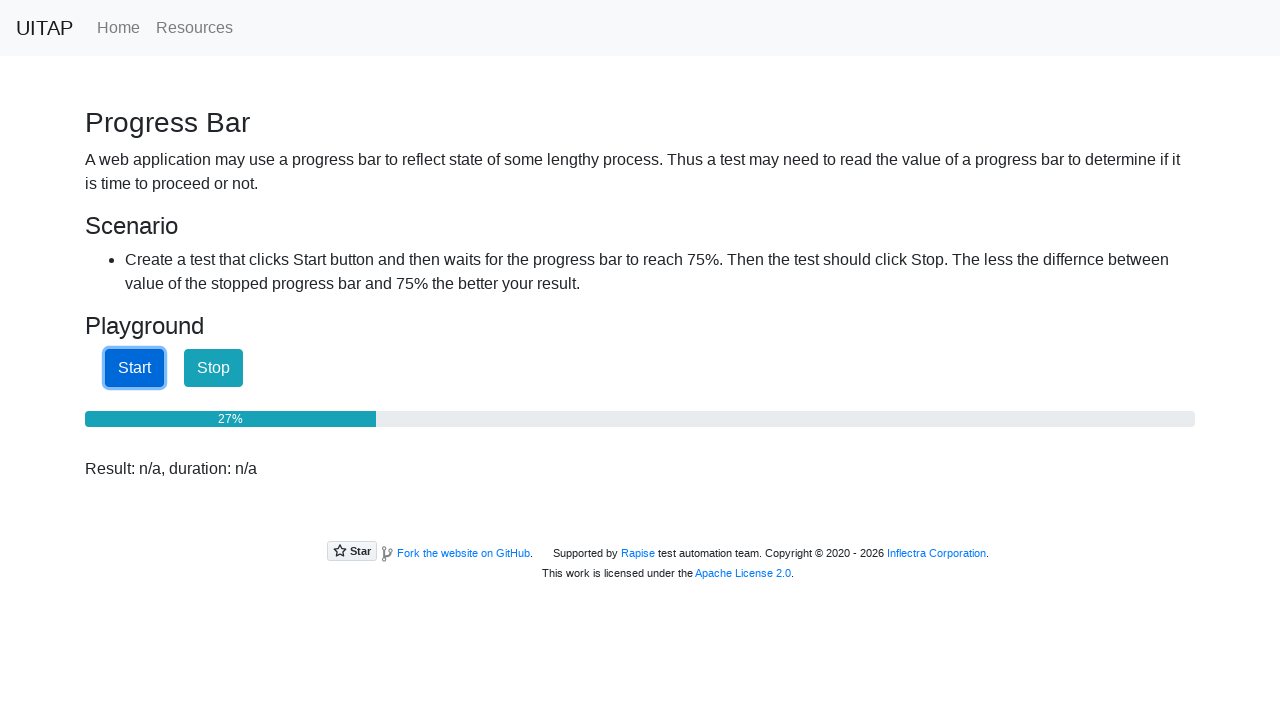

Checked progress bar value: 27%
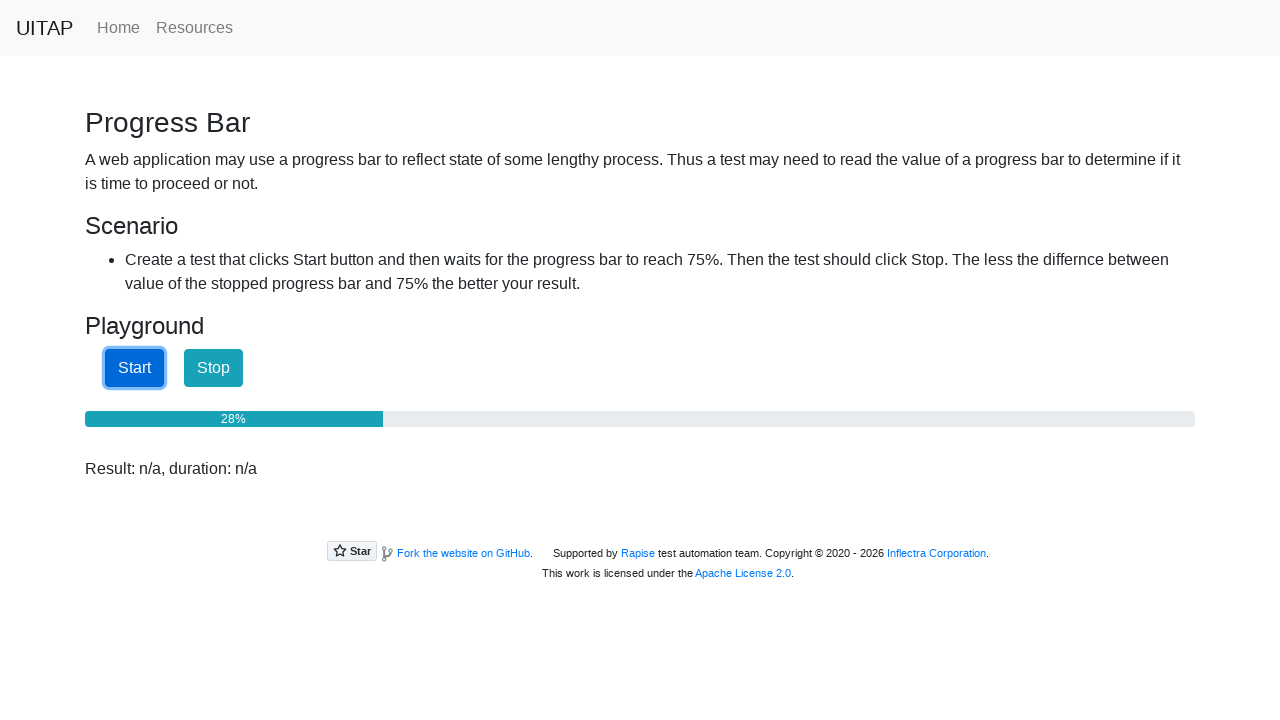

Checked progress bar value: 28%
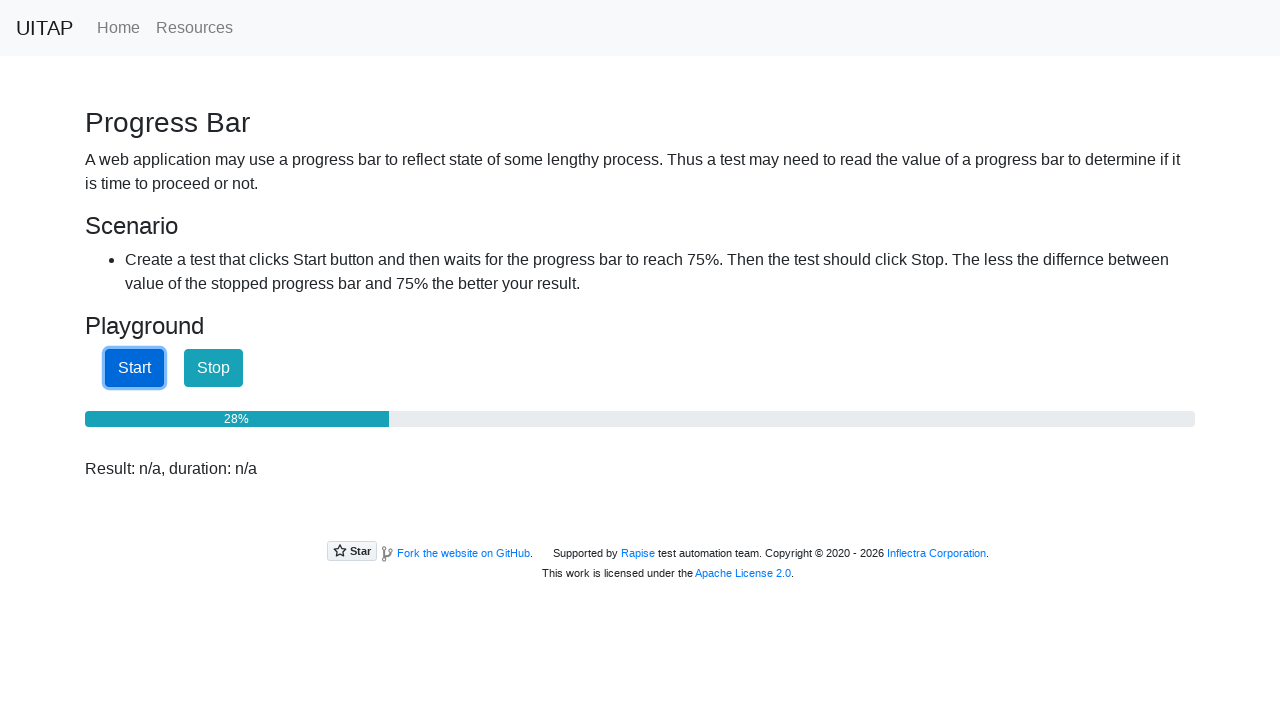

Checked progress bar value: 28%
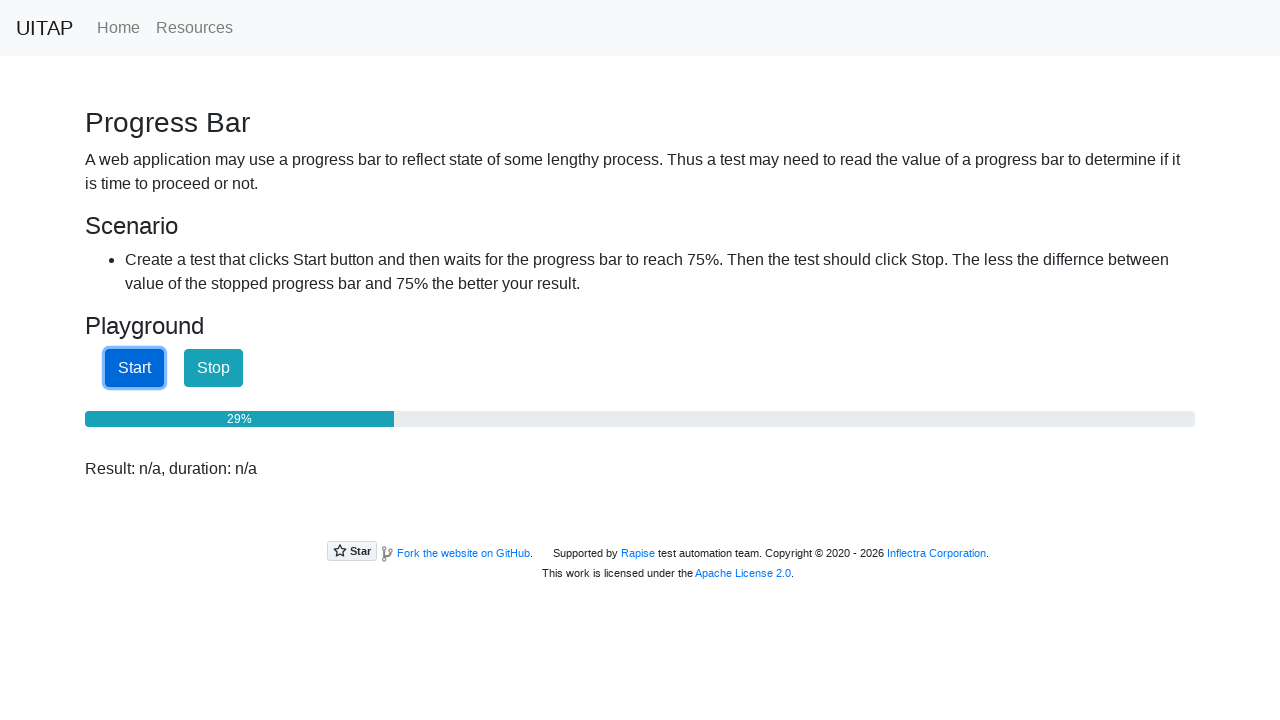

Checked progress bar value: 29%
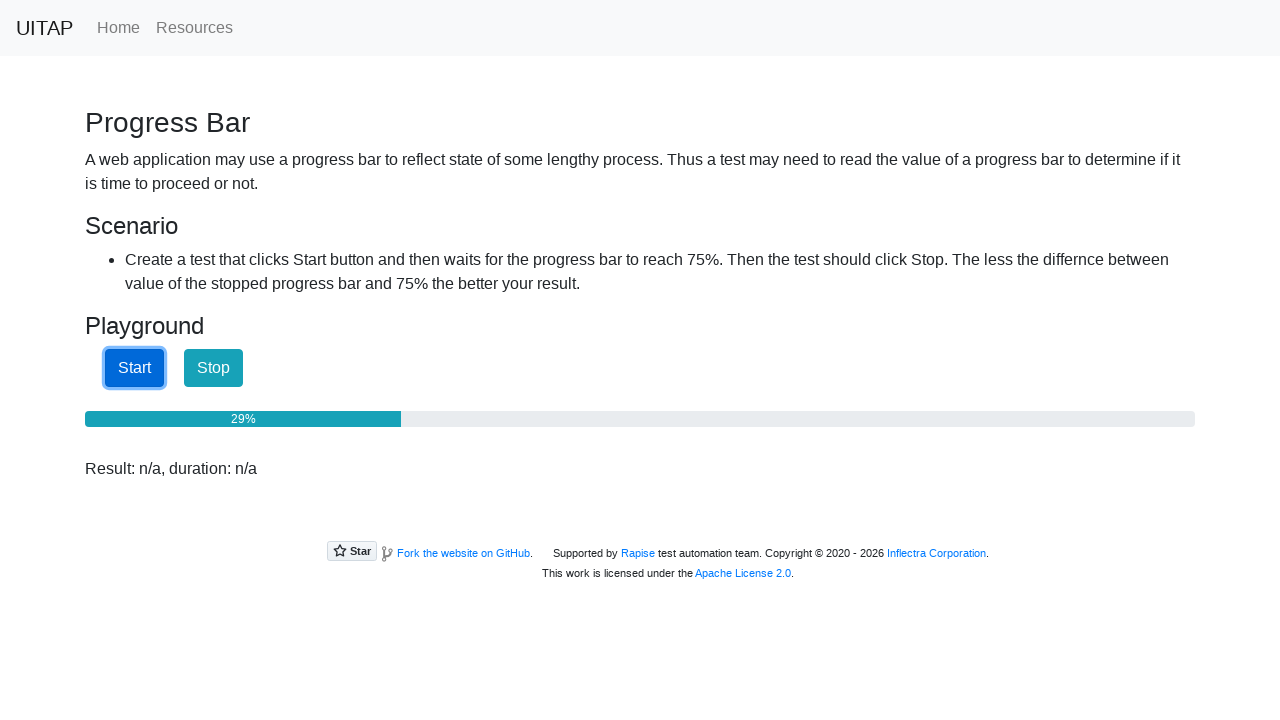

Checked progress bar value: 30%
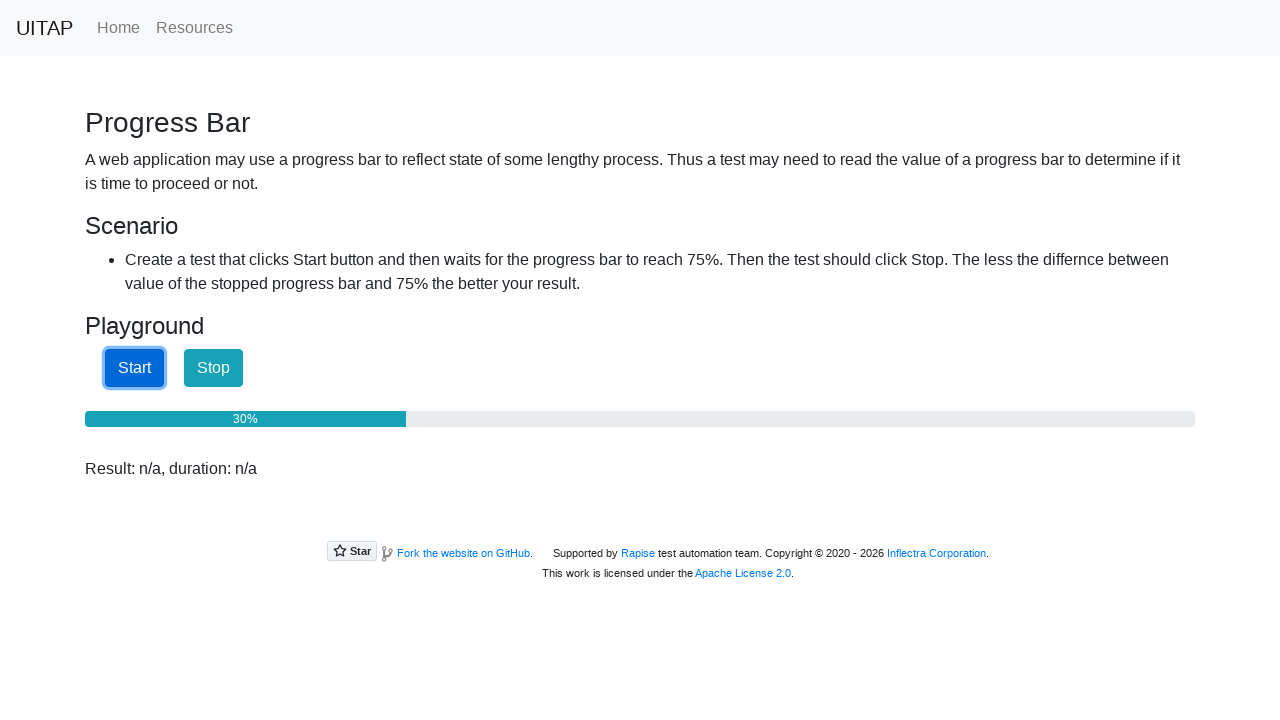

Checked progress bar value: 30%
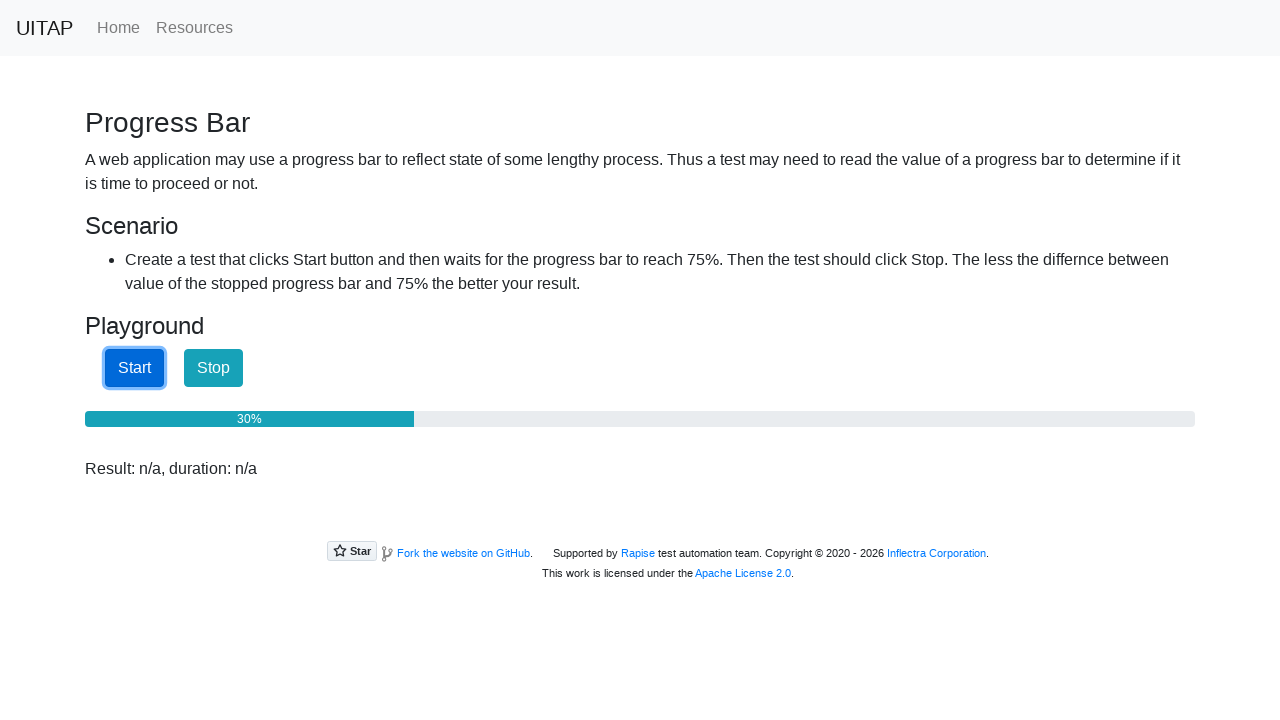

Checked progress bar value: 31%
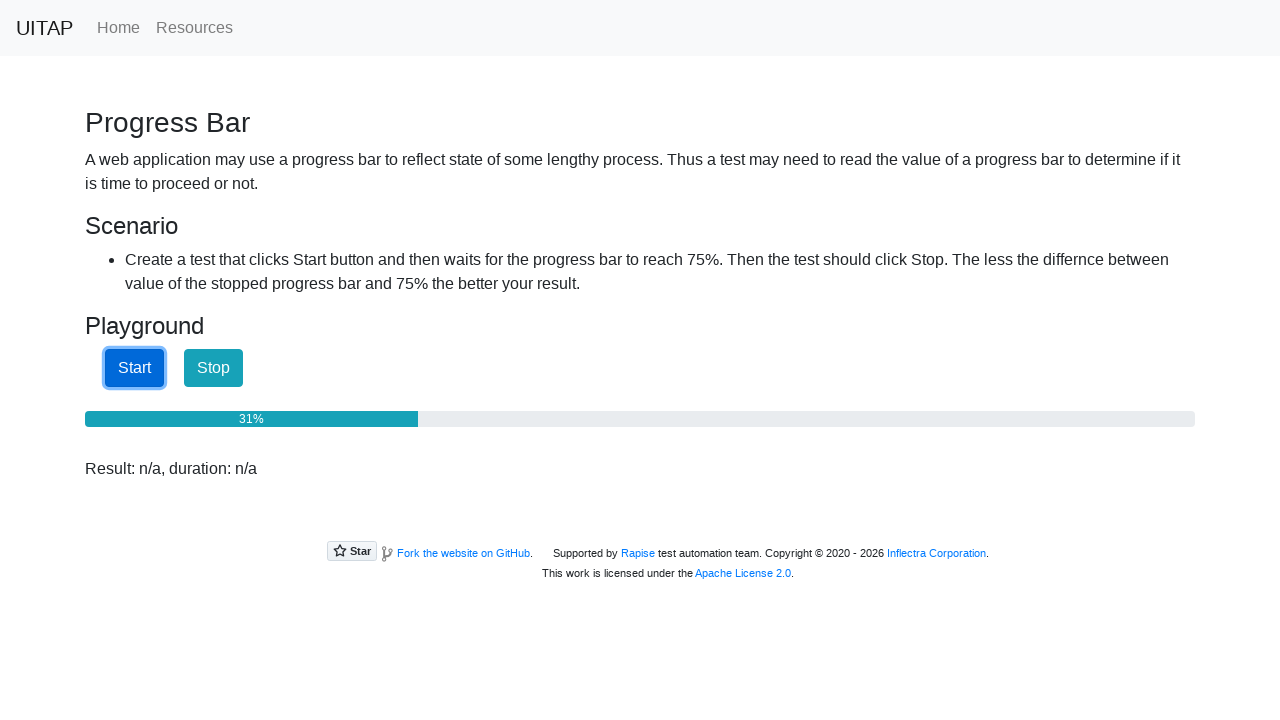

Checked progress bar value: 31%
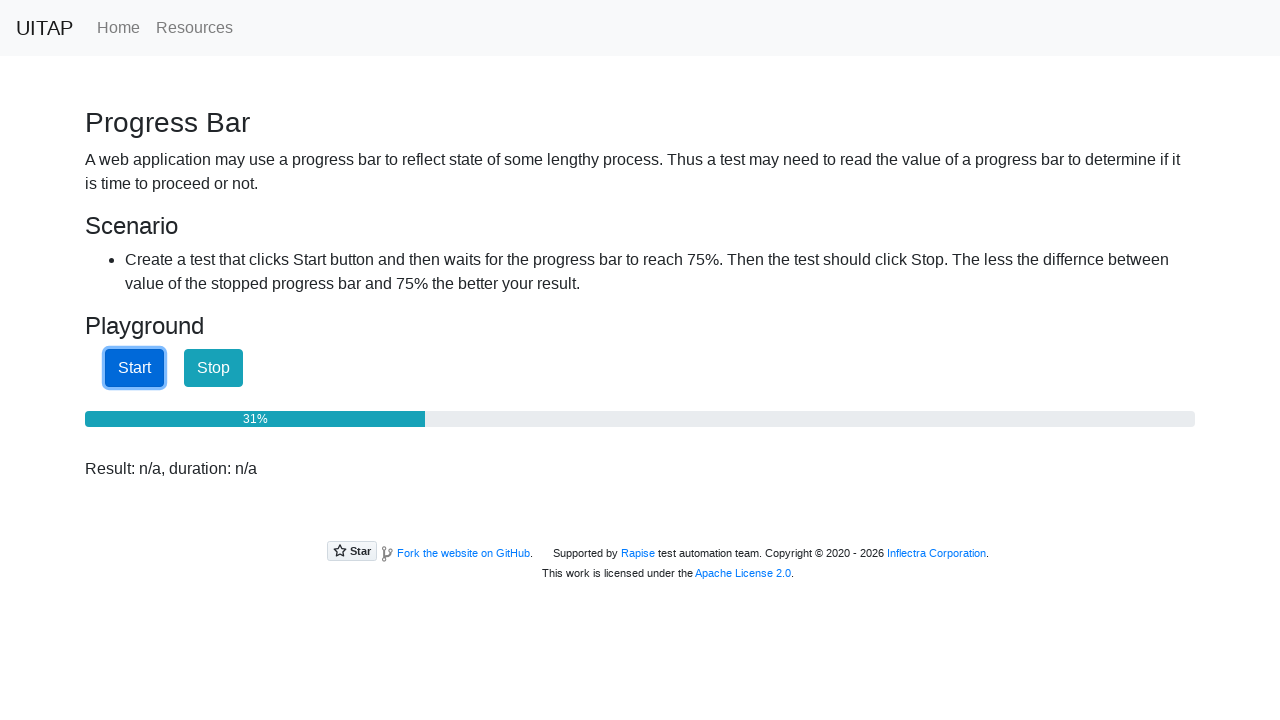

Checked progress bar value: 32%
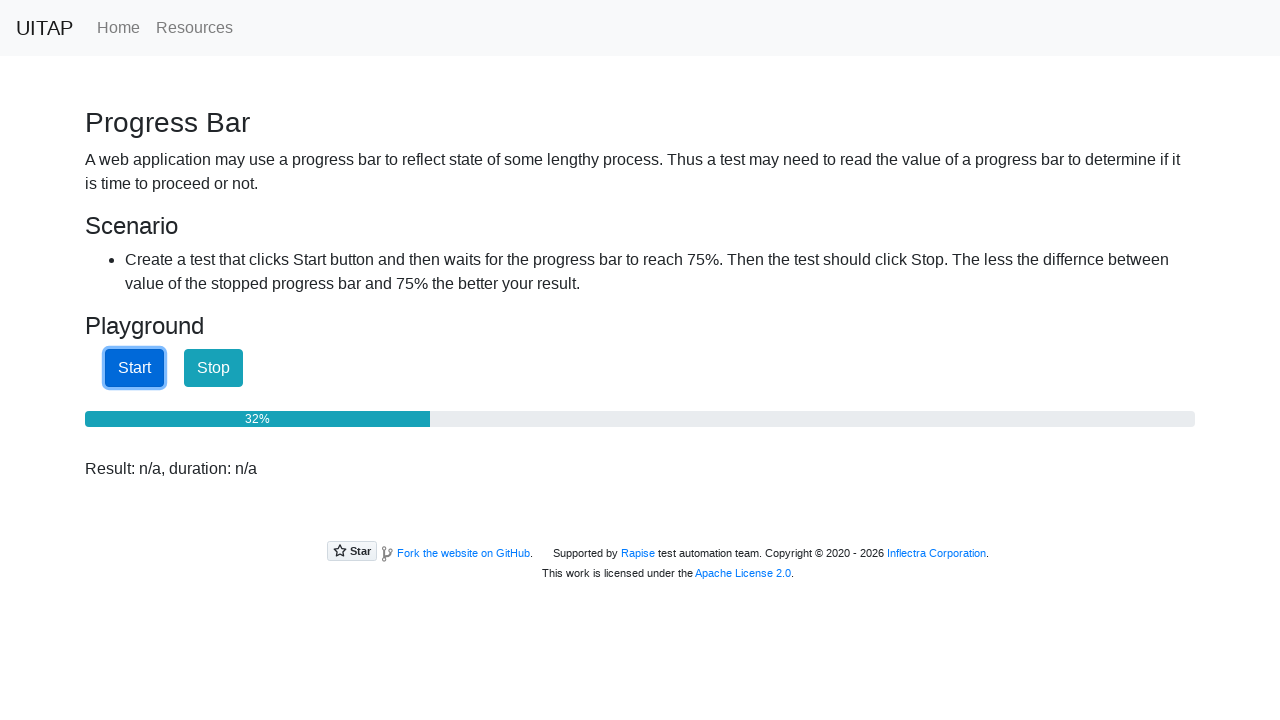

Checked progress bar value: 32%
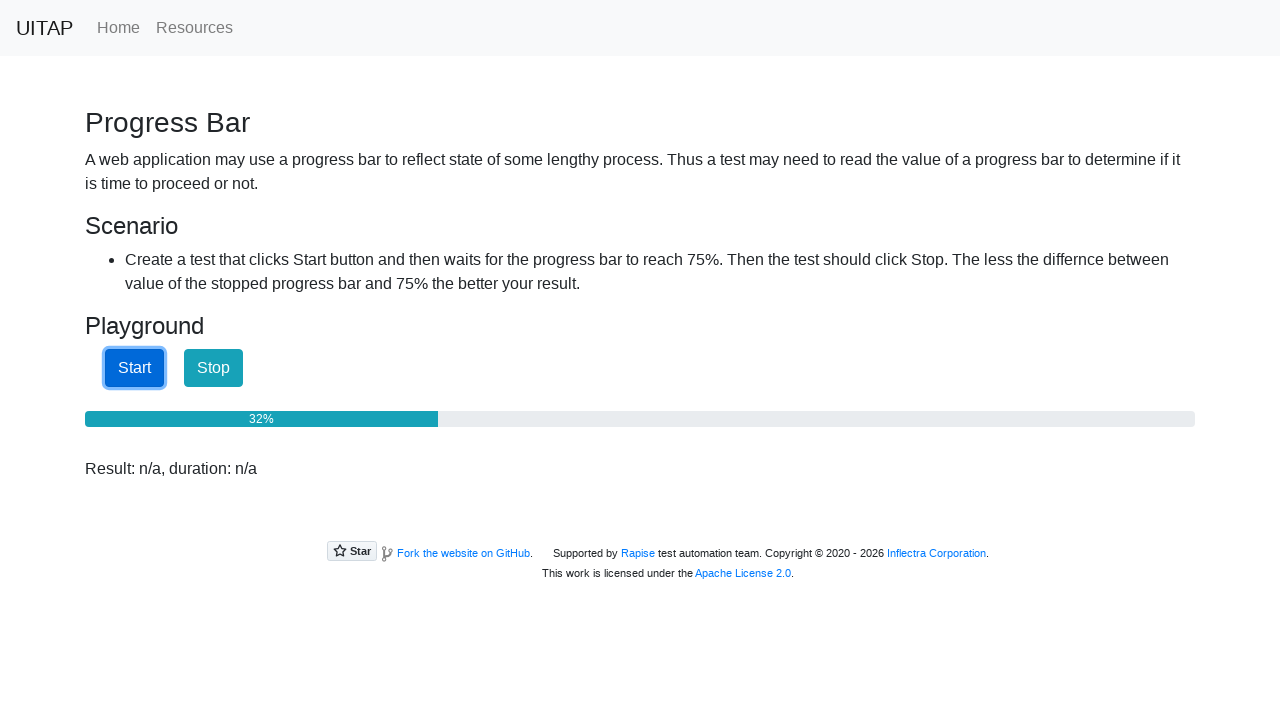

Checked progress bar value: 33%
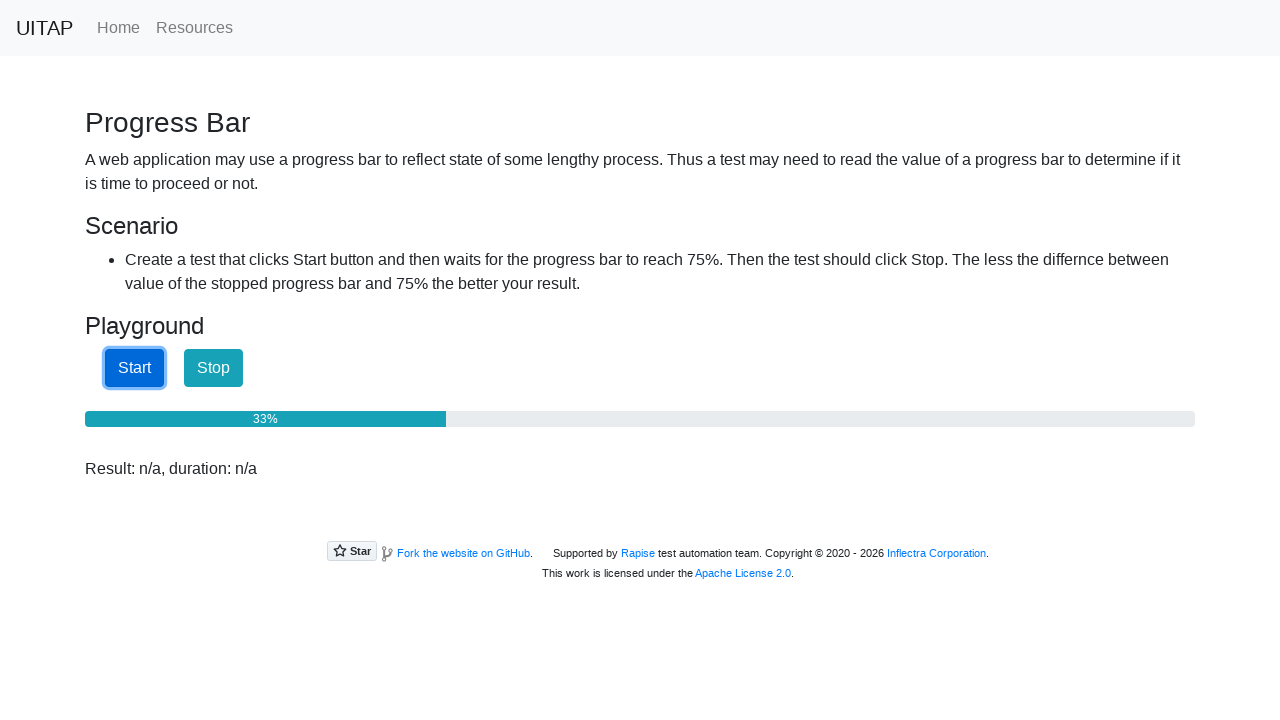

Checked progress bar value: 34%
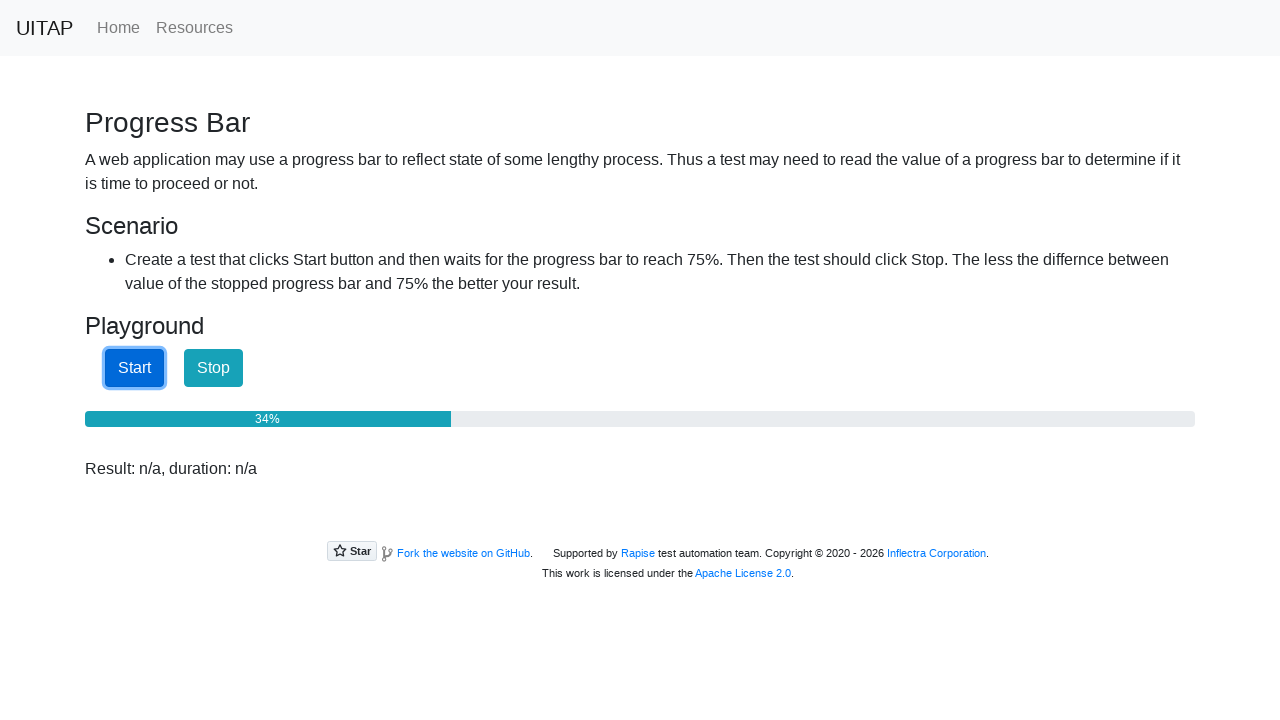

Checked progress bar value: 34%
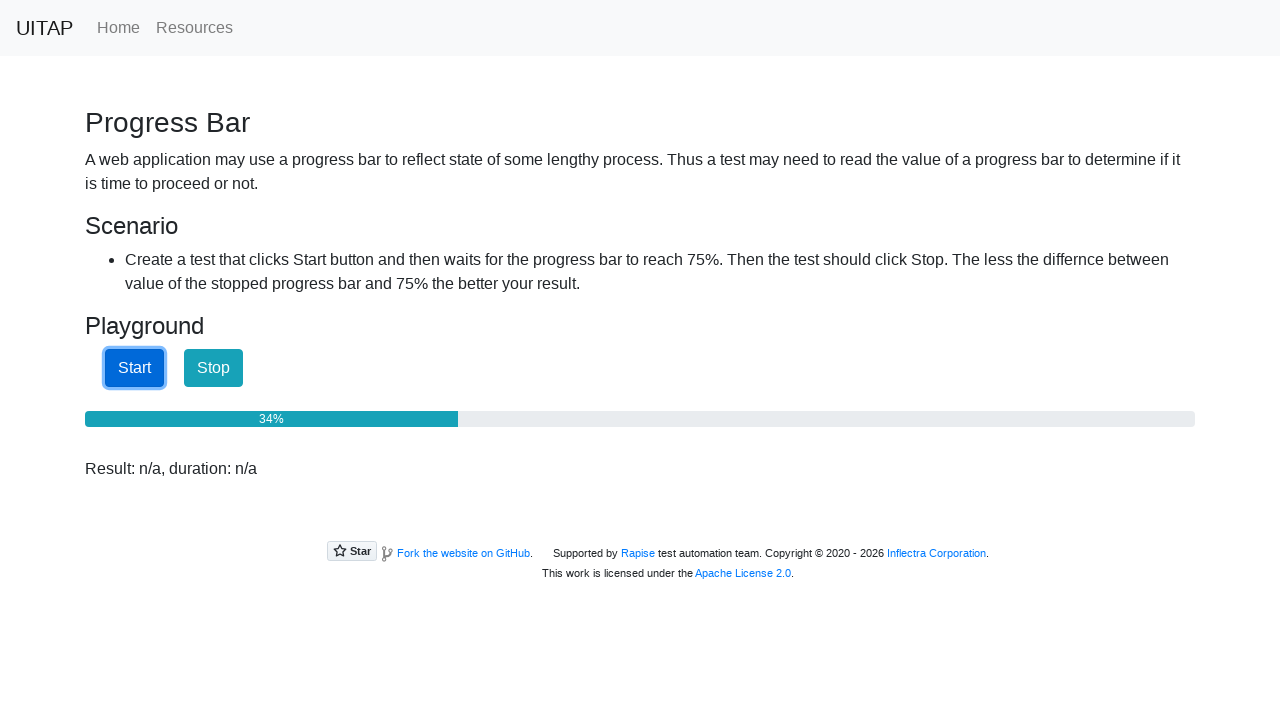

Checked progress bar value: 35%
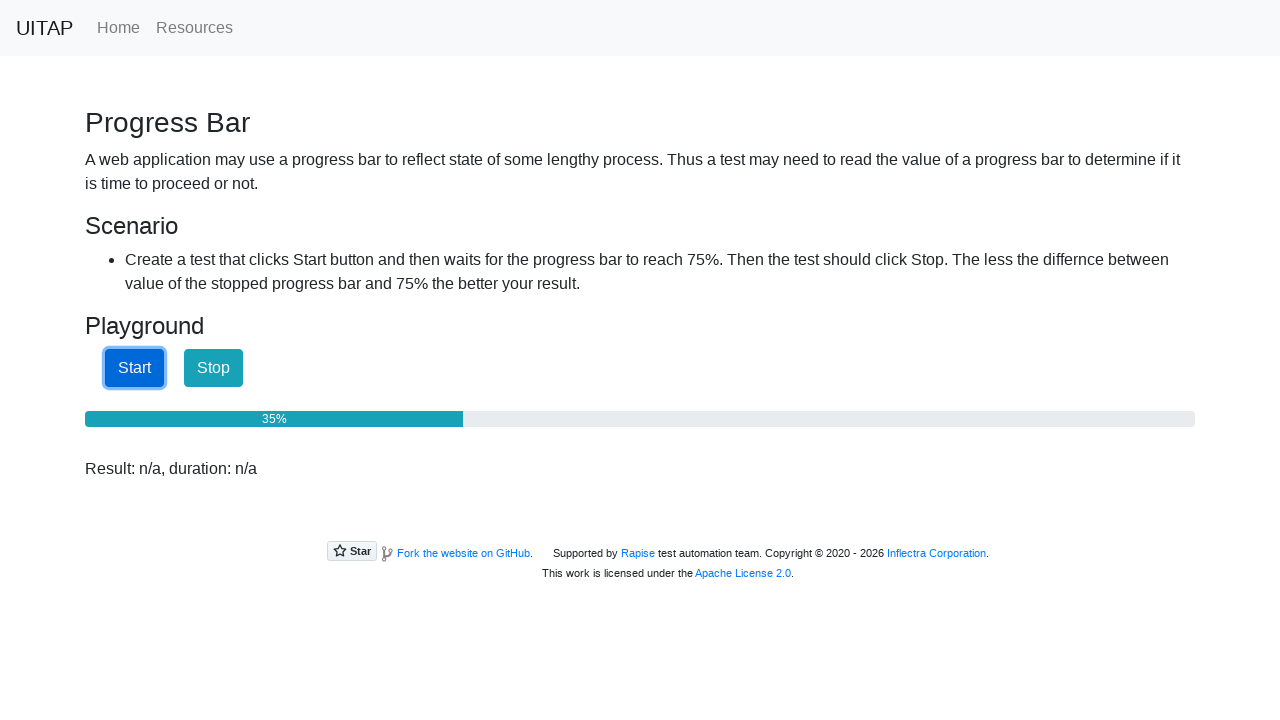

Checked progress bar value: 35%
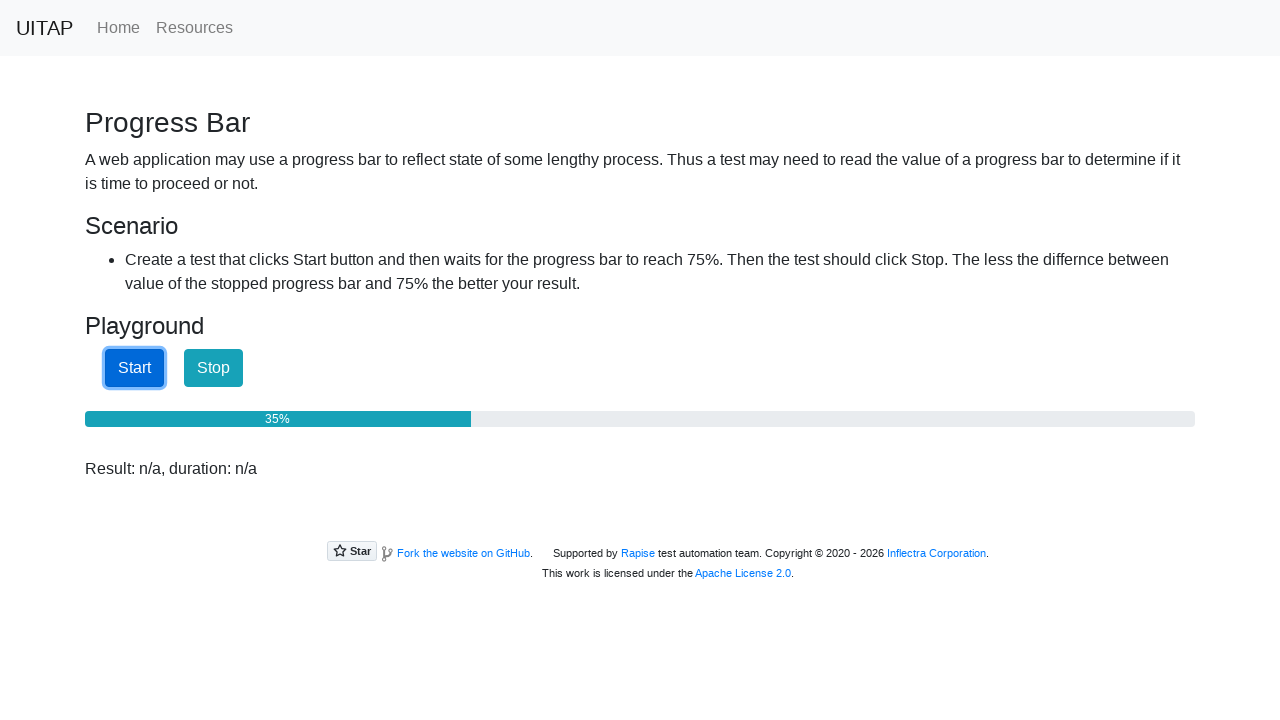

Checked progress bar value: 36%
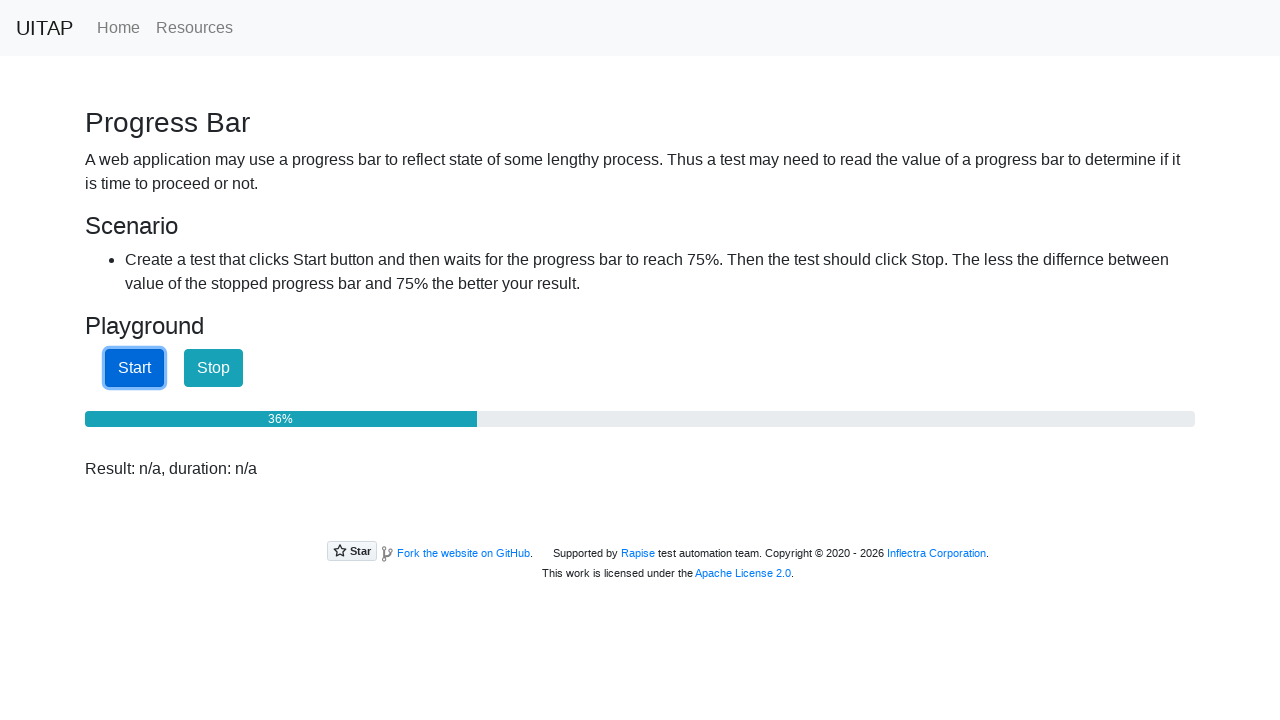

Checked progress bar value: 36%
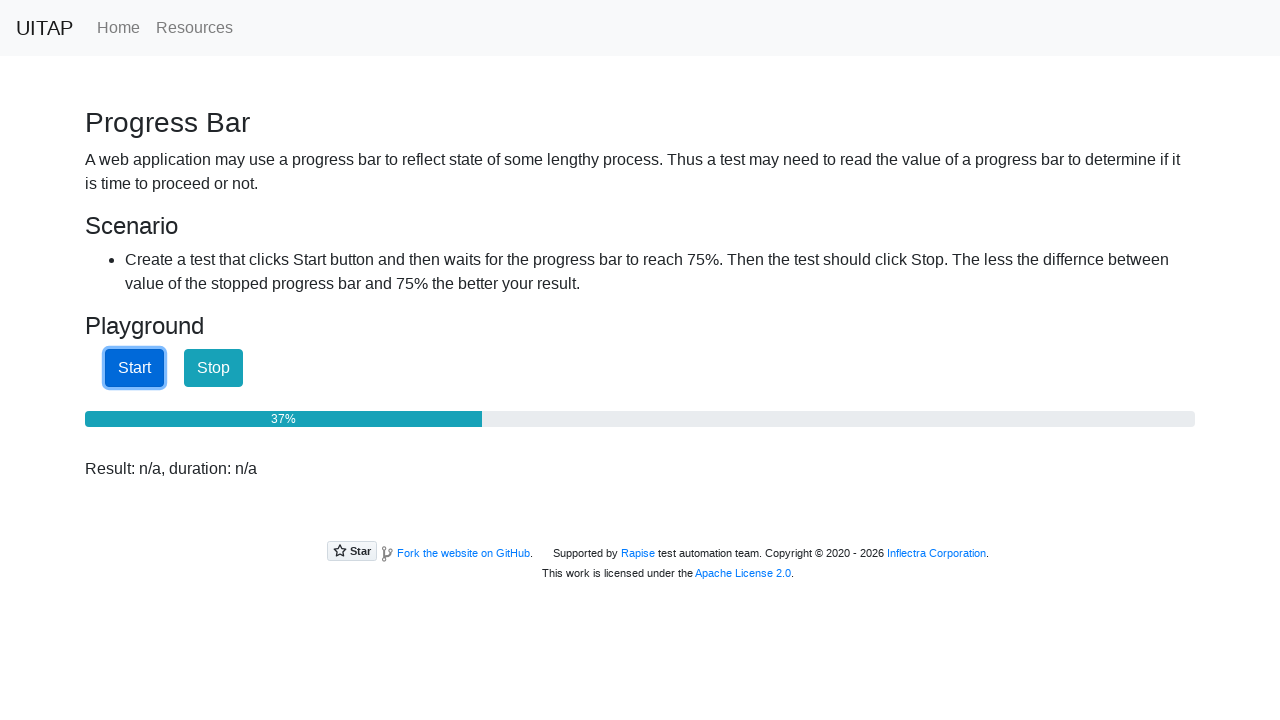

Checked progress bar value: 37%
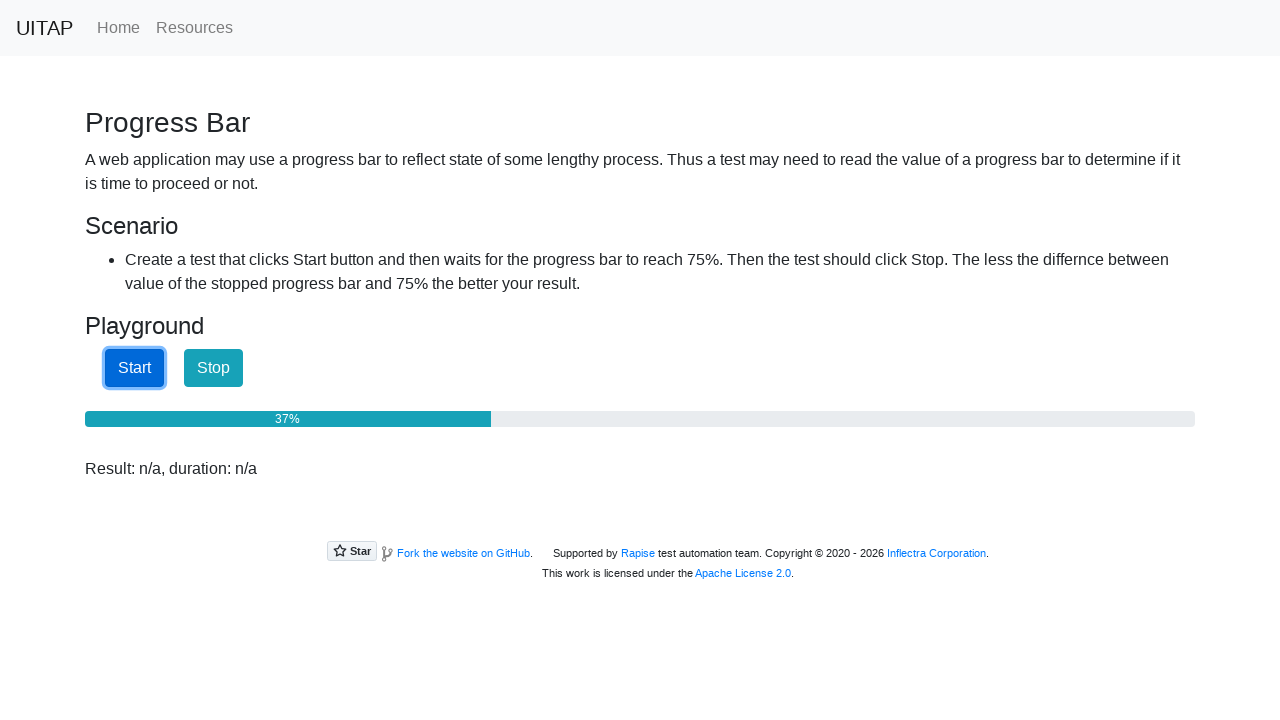

Checked progress bar value: 38%
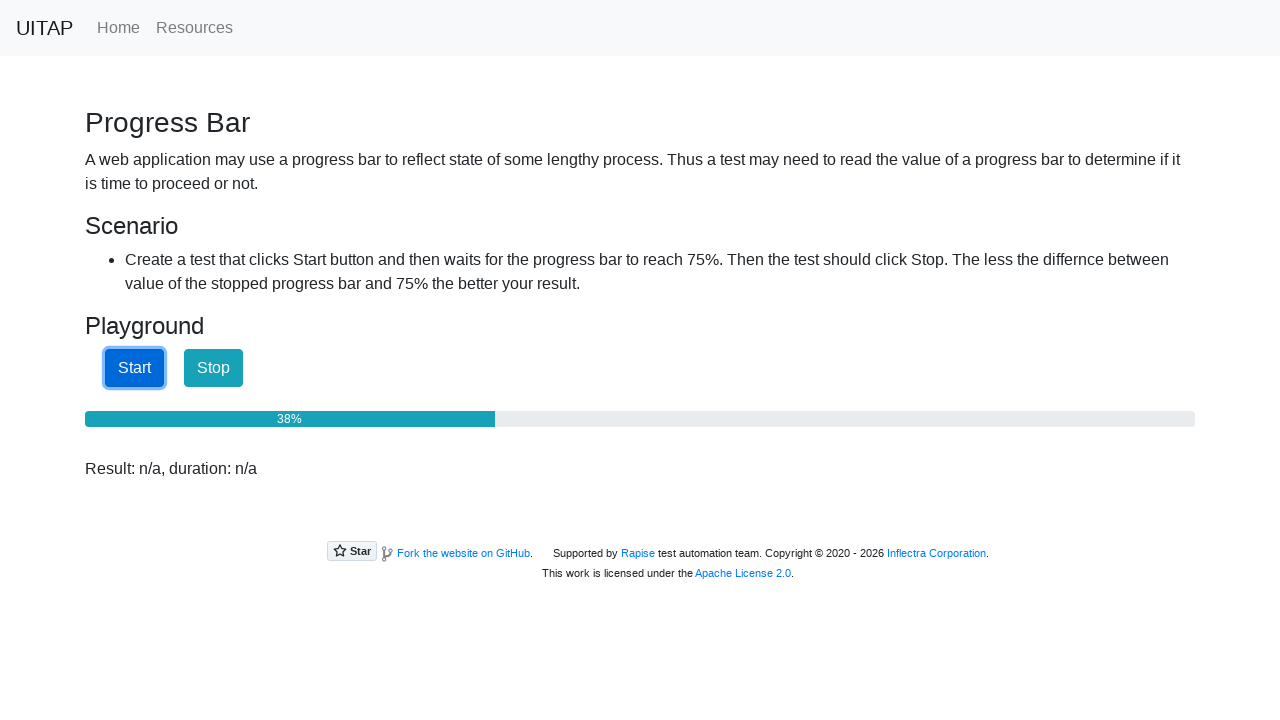

Checked progress bar value: 38%
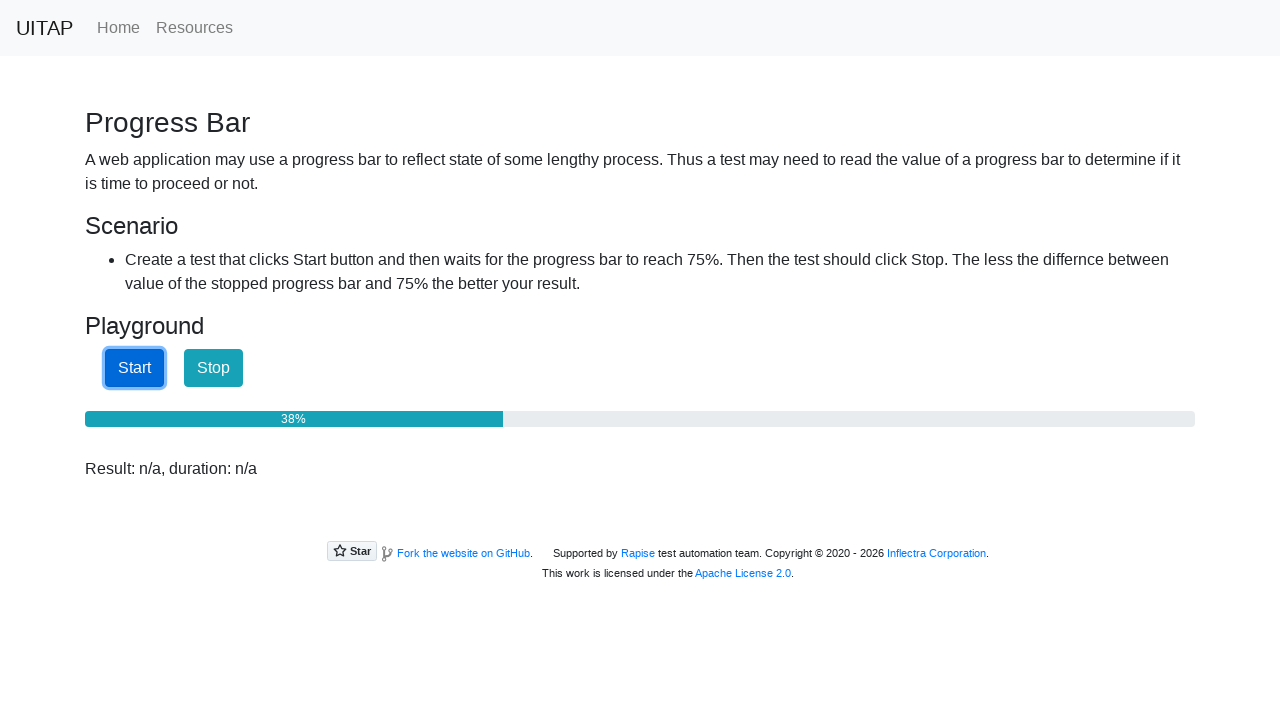

Checked progress bar value: 39%
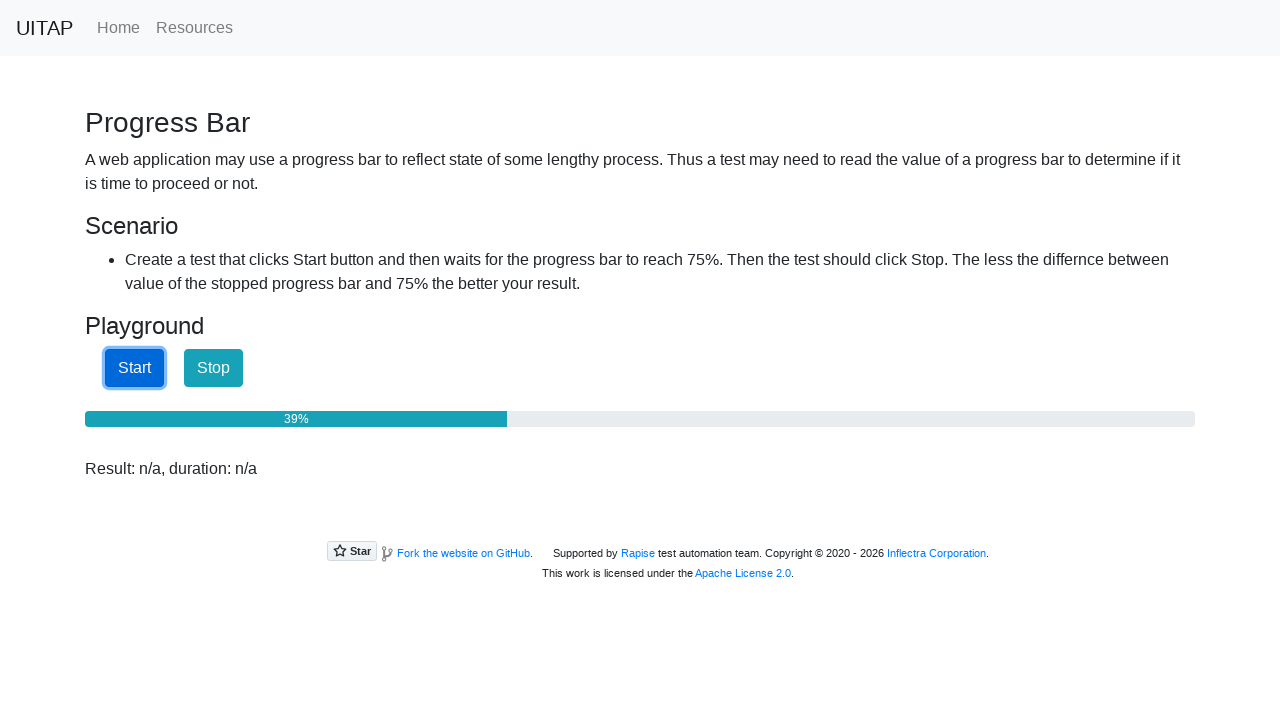

Checked progress bar value: 39%
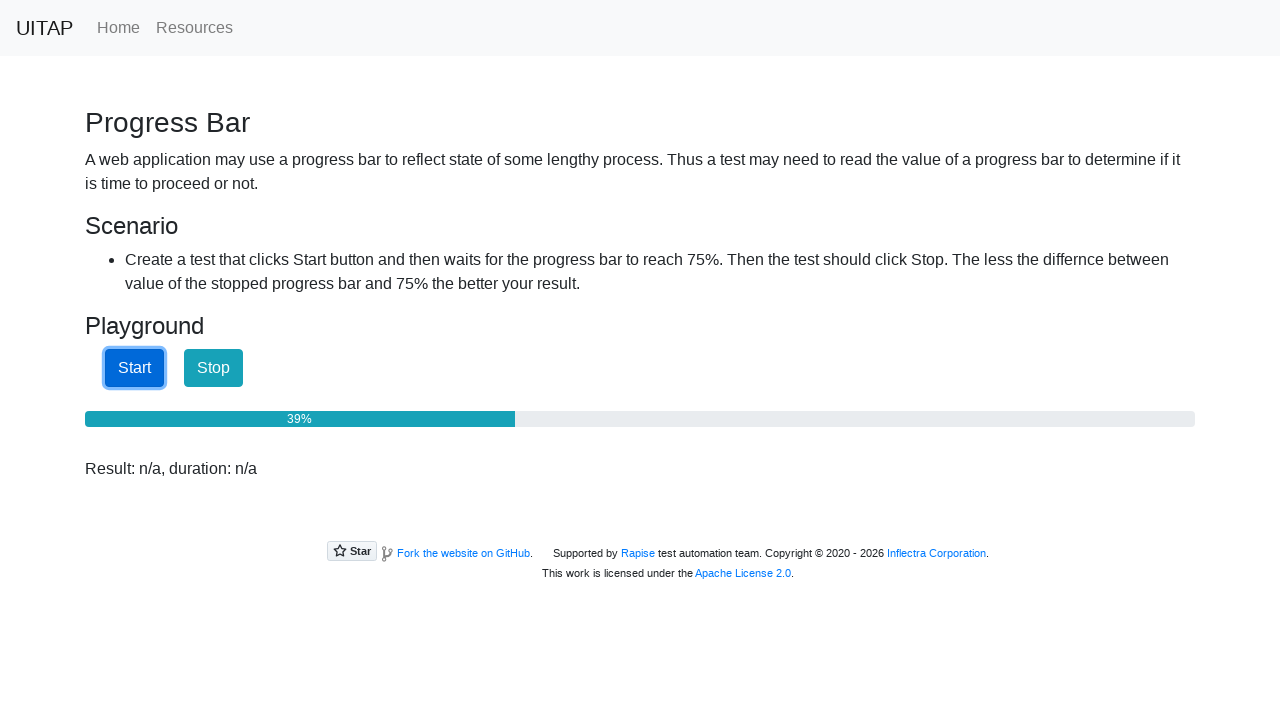

Checked progress bar value: 40%
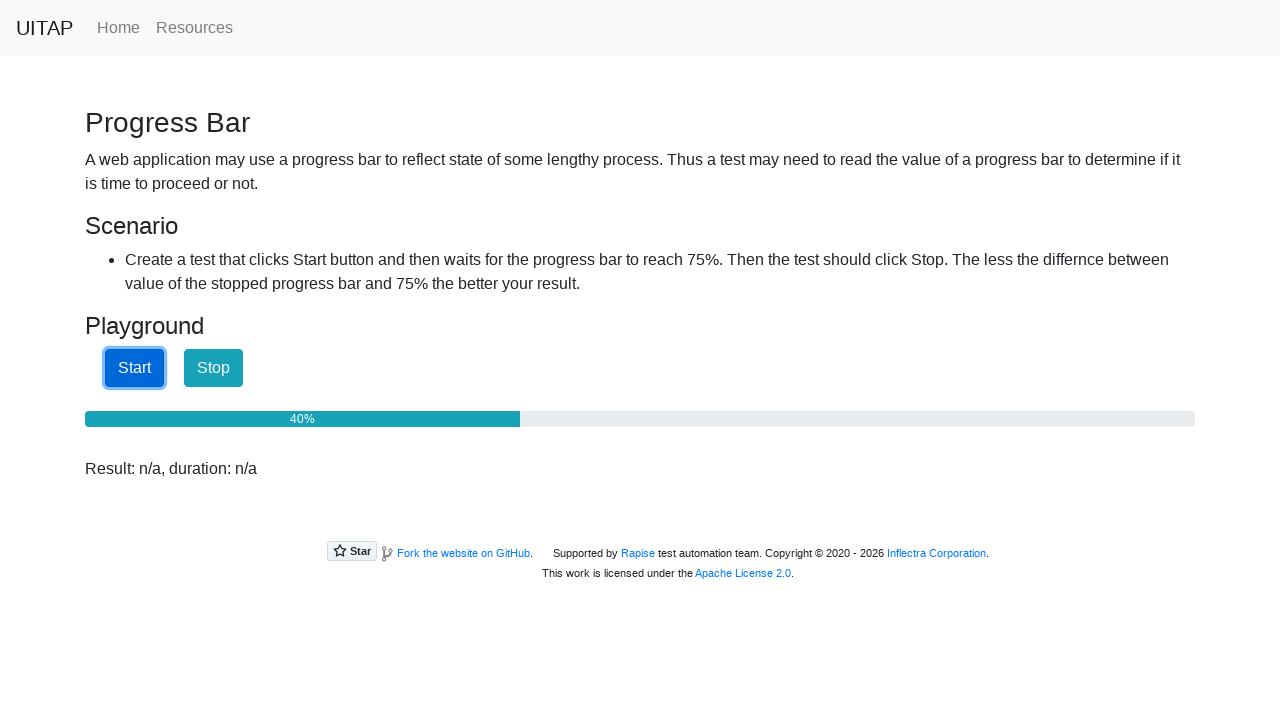

Checked progress bar value: 40%
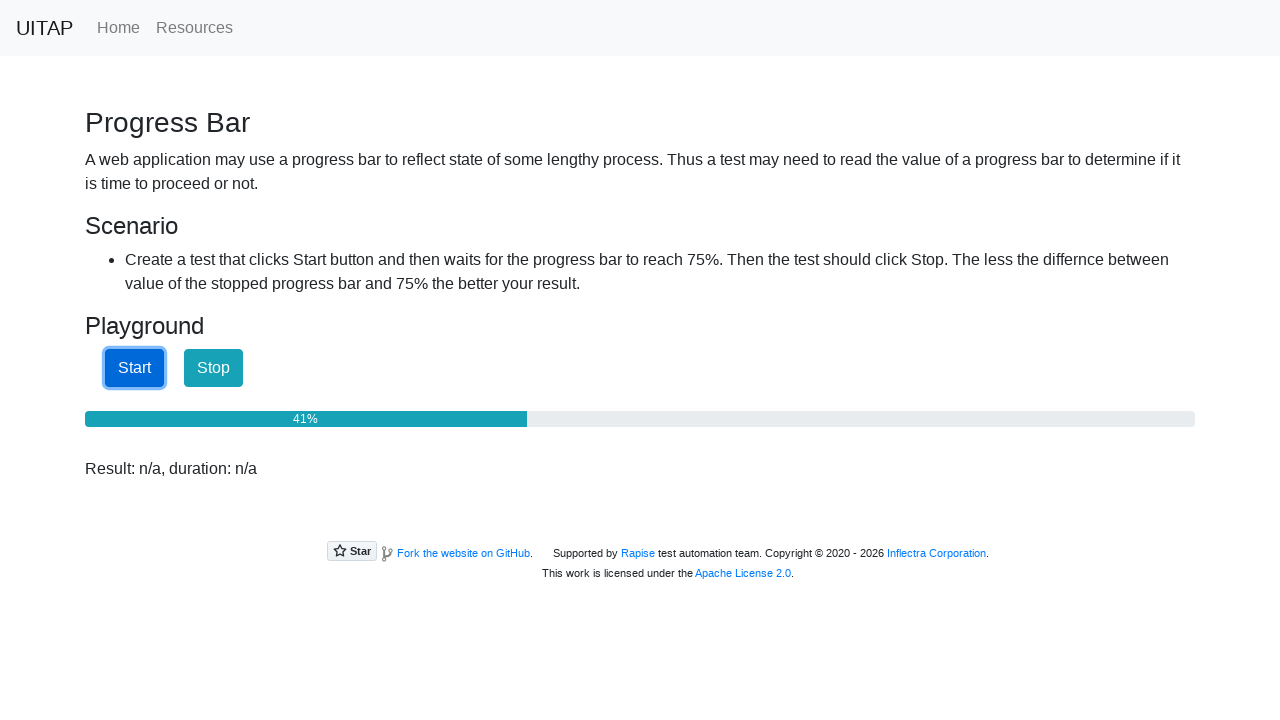

Checked progress bar value: 41%
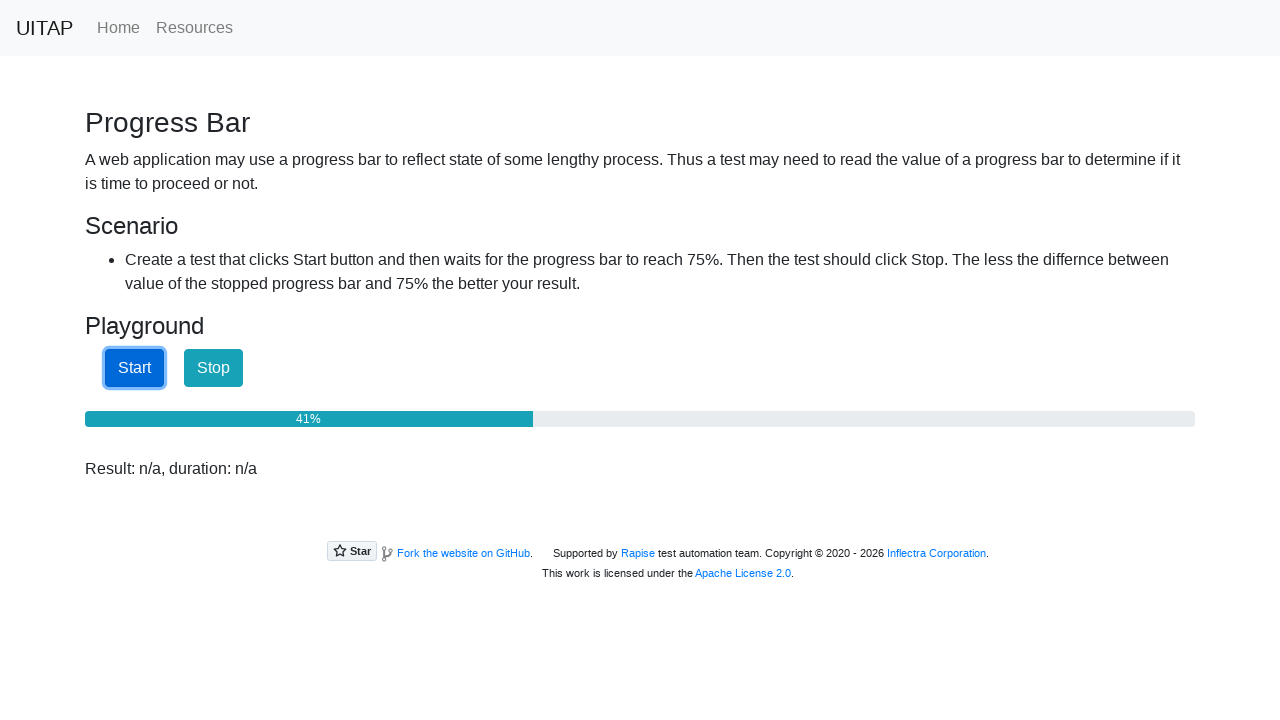

Checked progress bar value: 41%
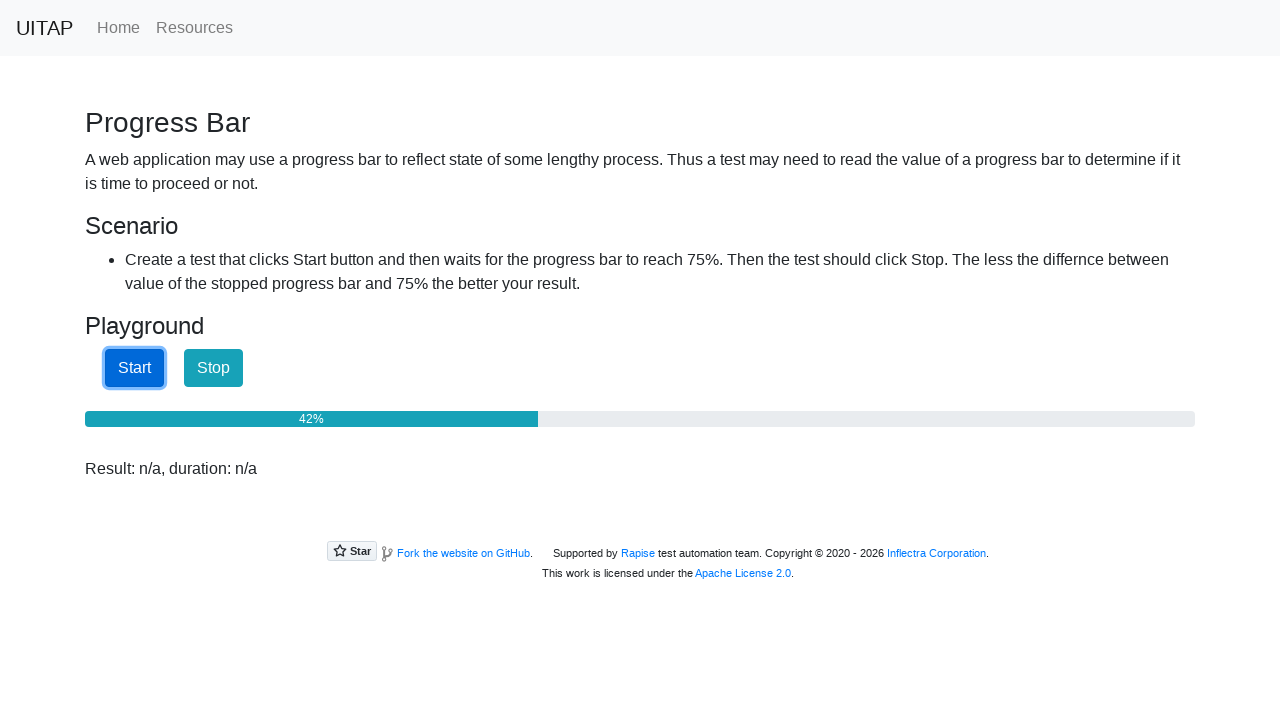

Checked progress bar value: 42%
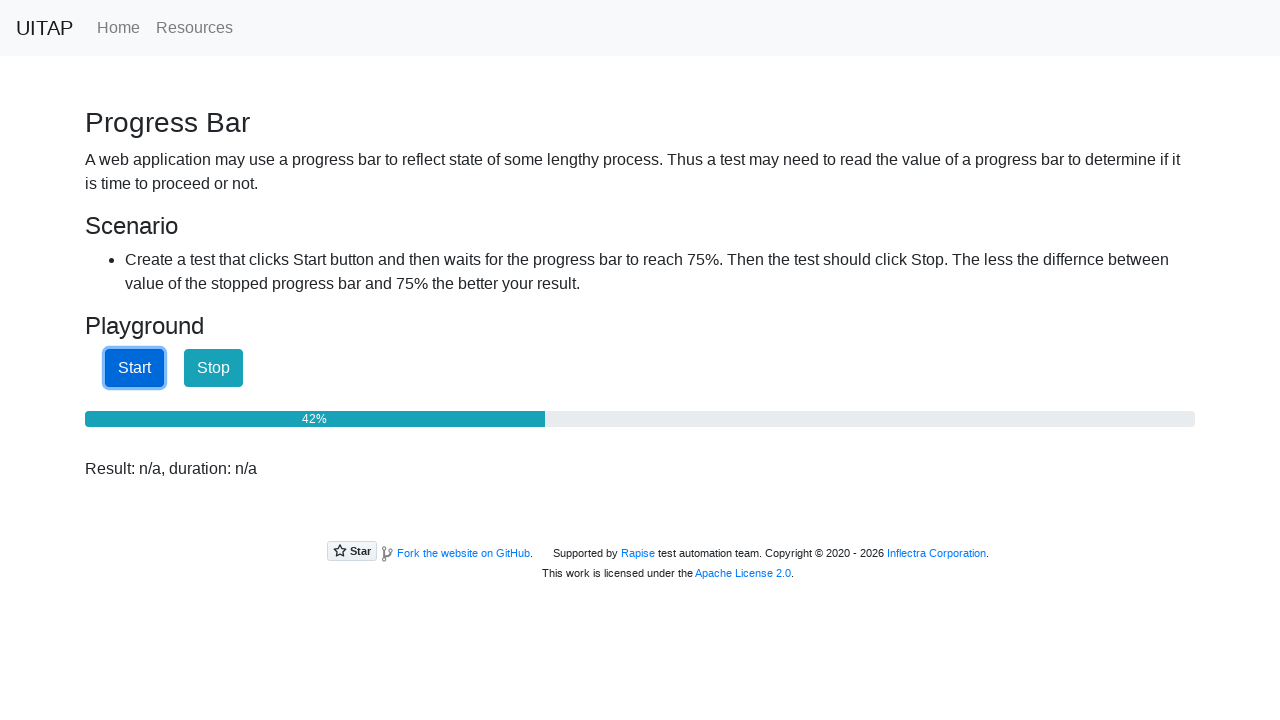

Checked progress bar value: 43%
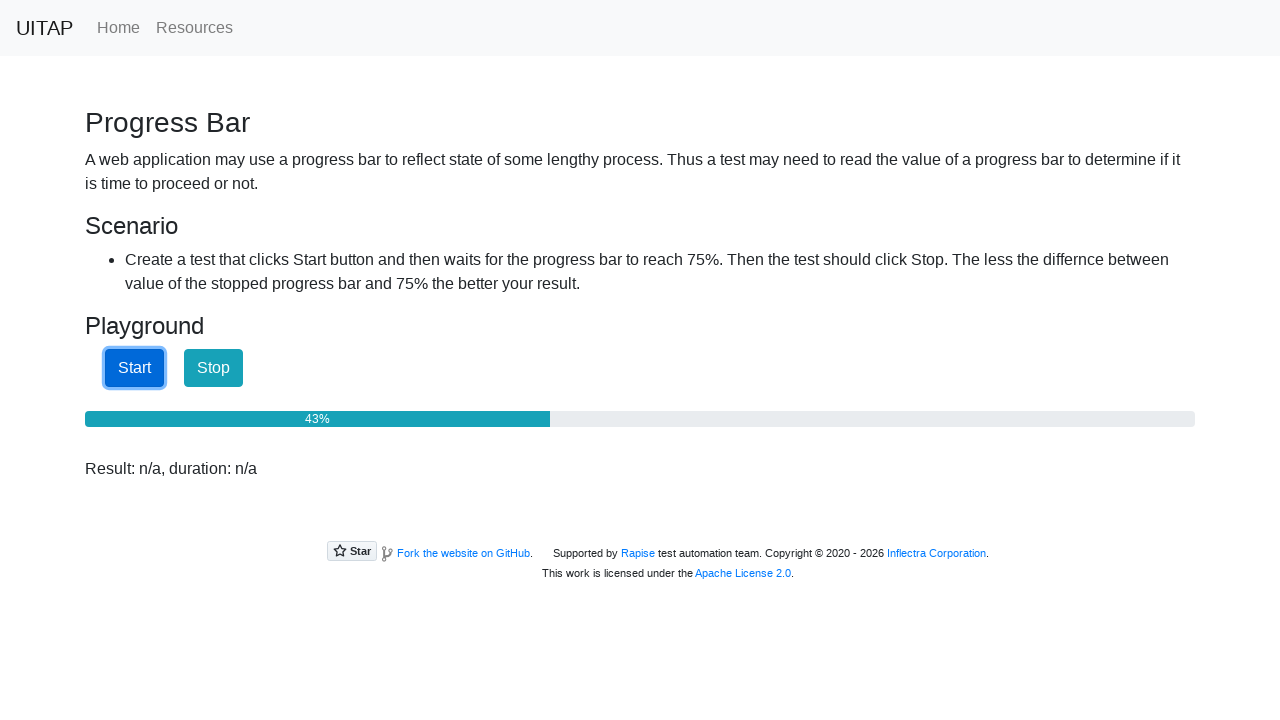

Checked progress bar value: 43%
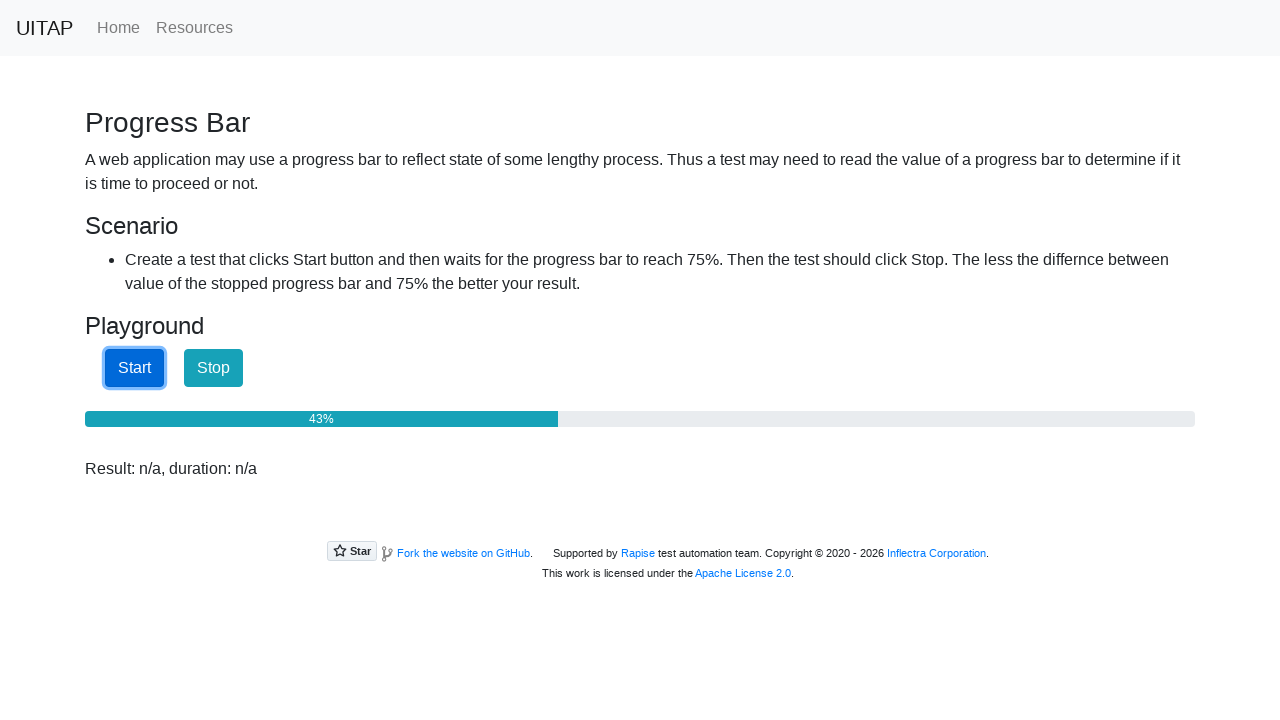

Checked progress bar value: 44%
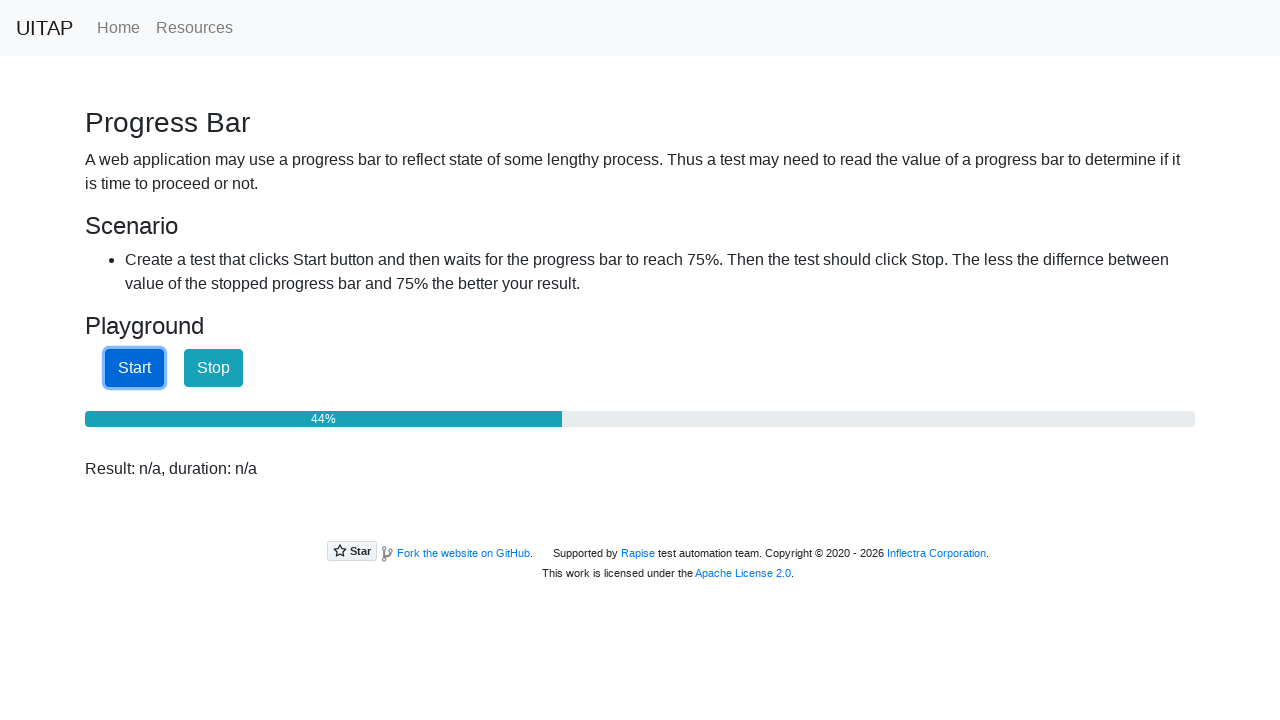

Checked progress bar value: 44%
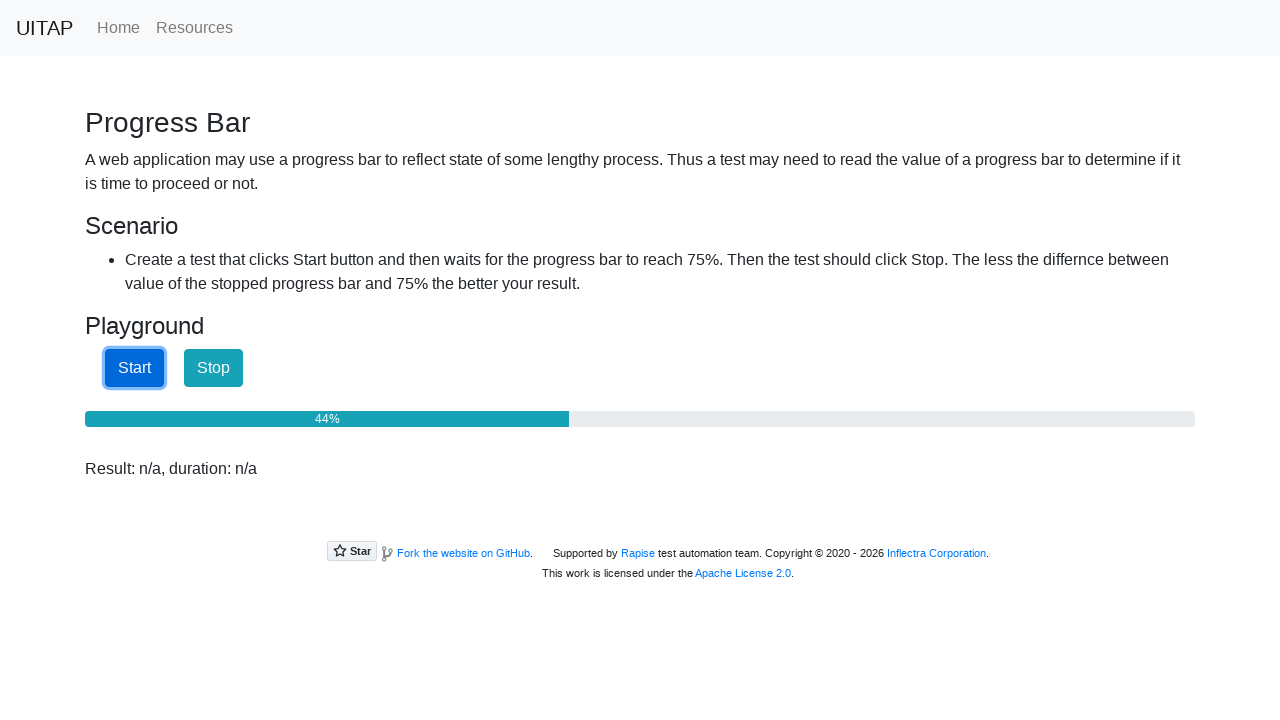

Checked progress bar value: 45%
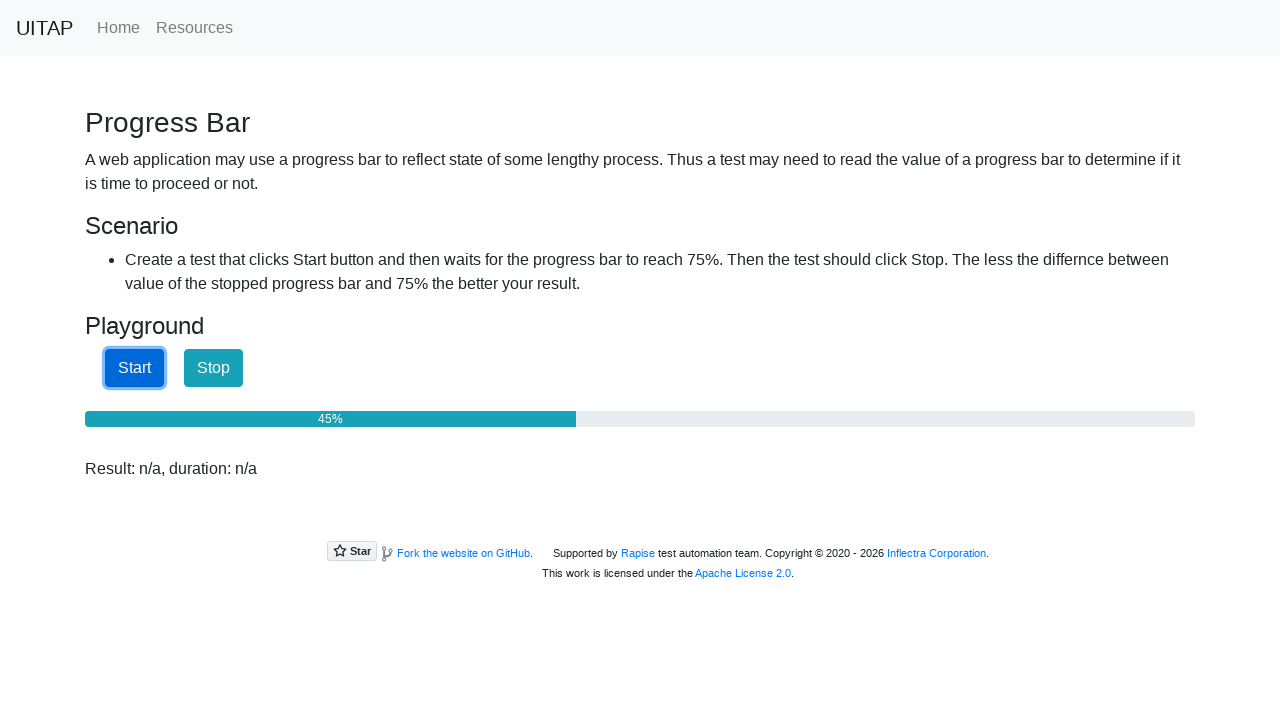

Checked progress bar value: 45%
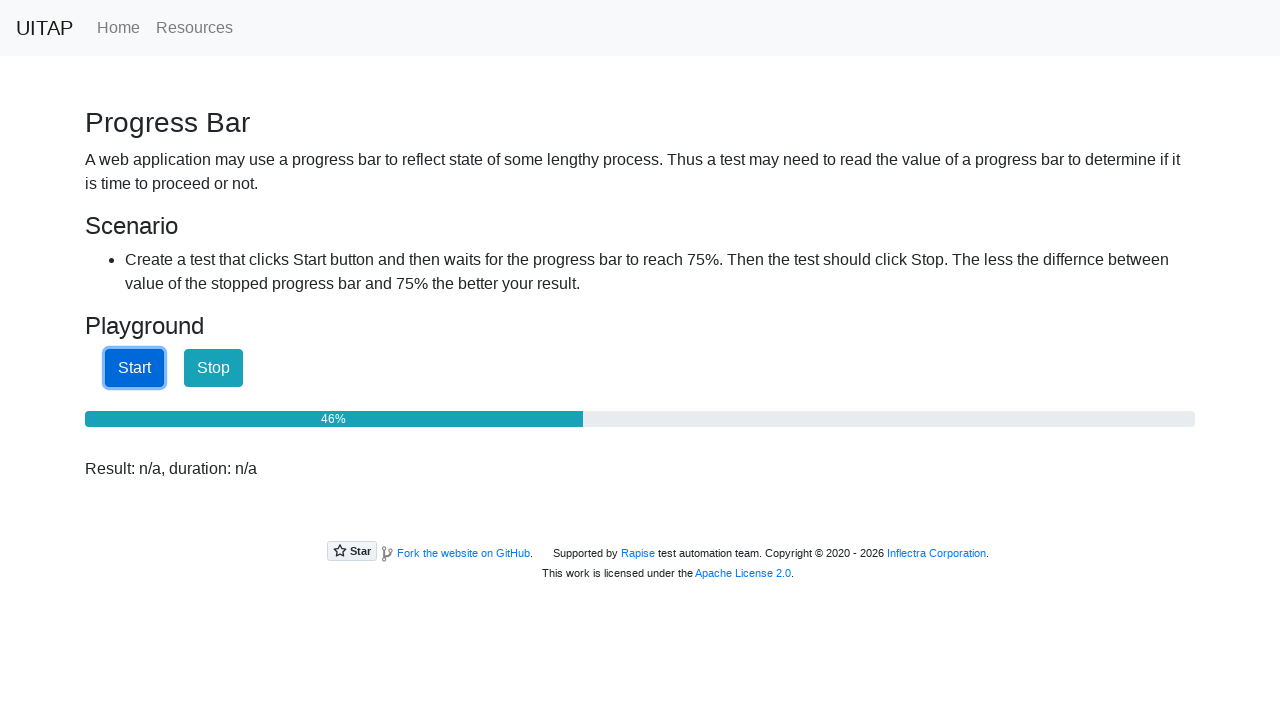

Checked progress bar value: 46%
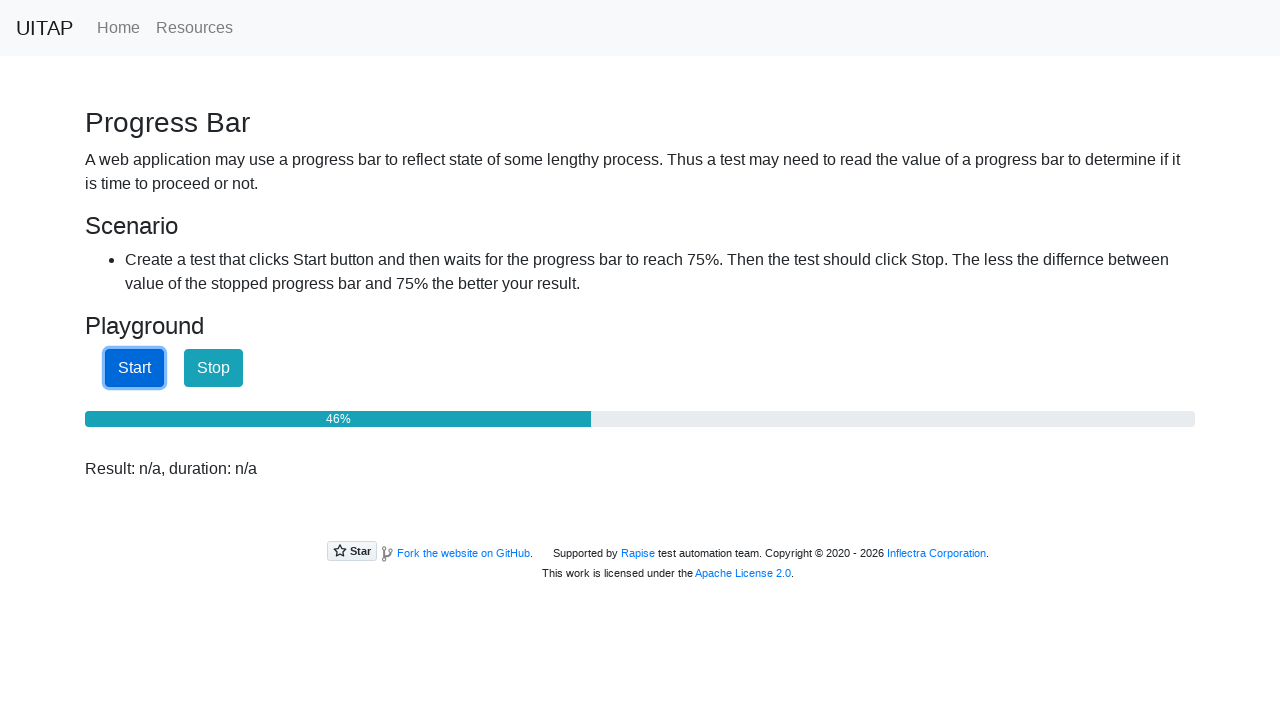

Checked progress bar value: 47%
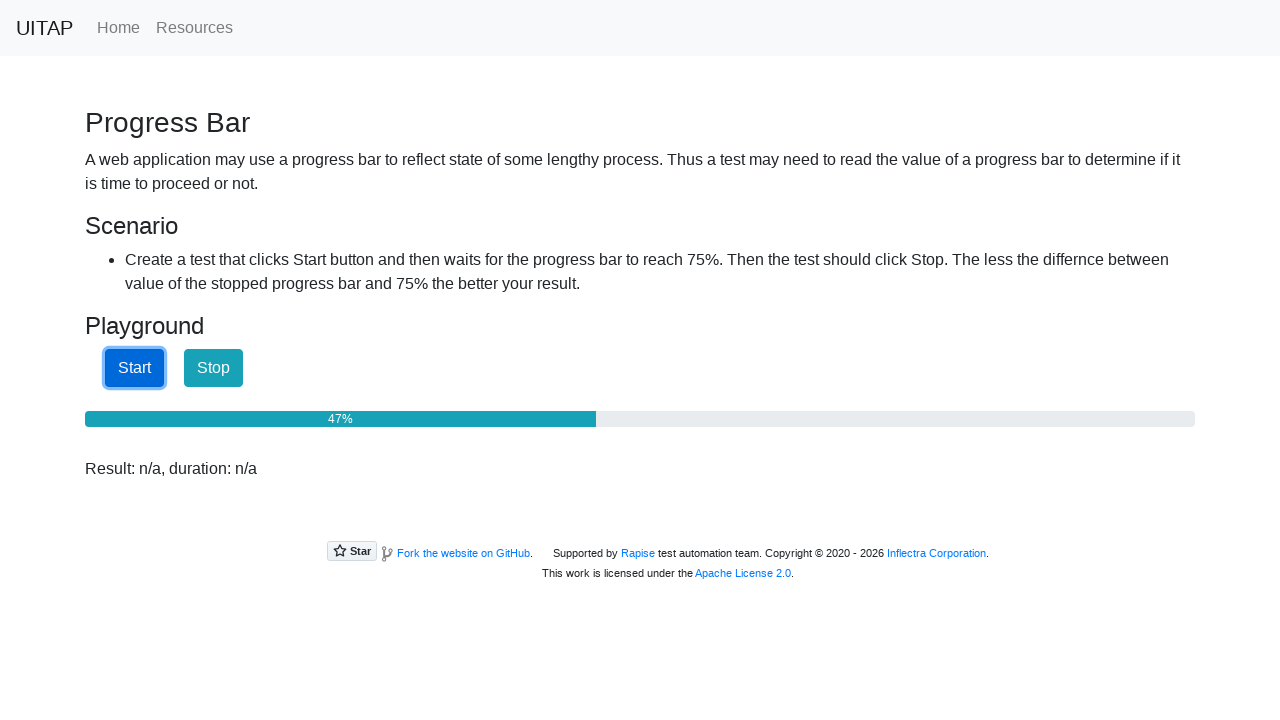

Checked progress bar value: 47%
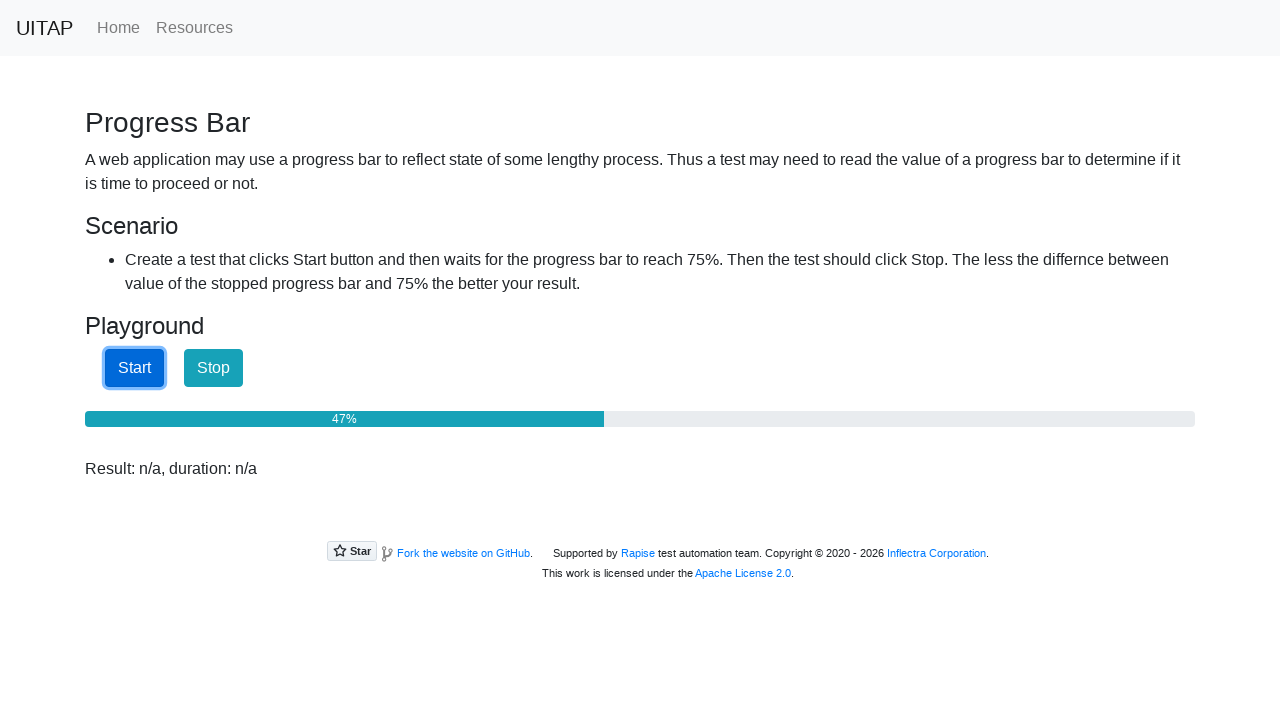

Checked progress bar value: 48%
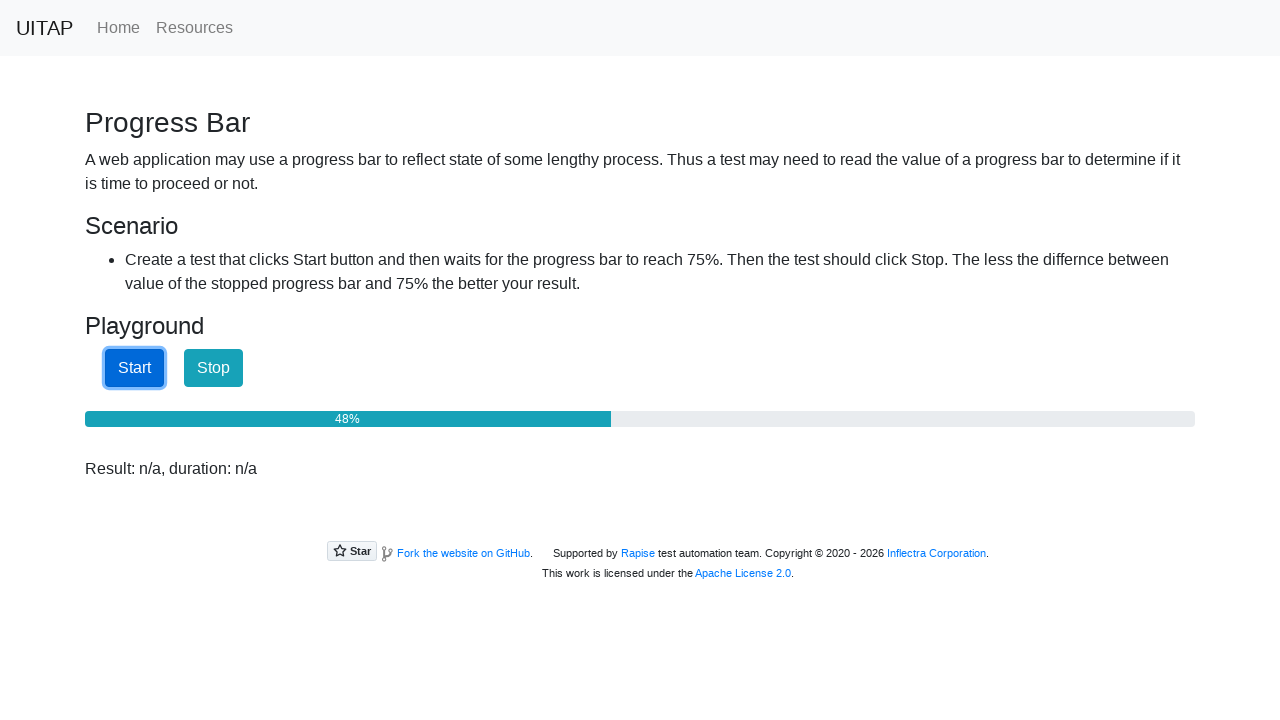

Checked progress bar value: 48%
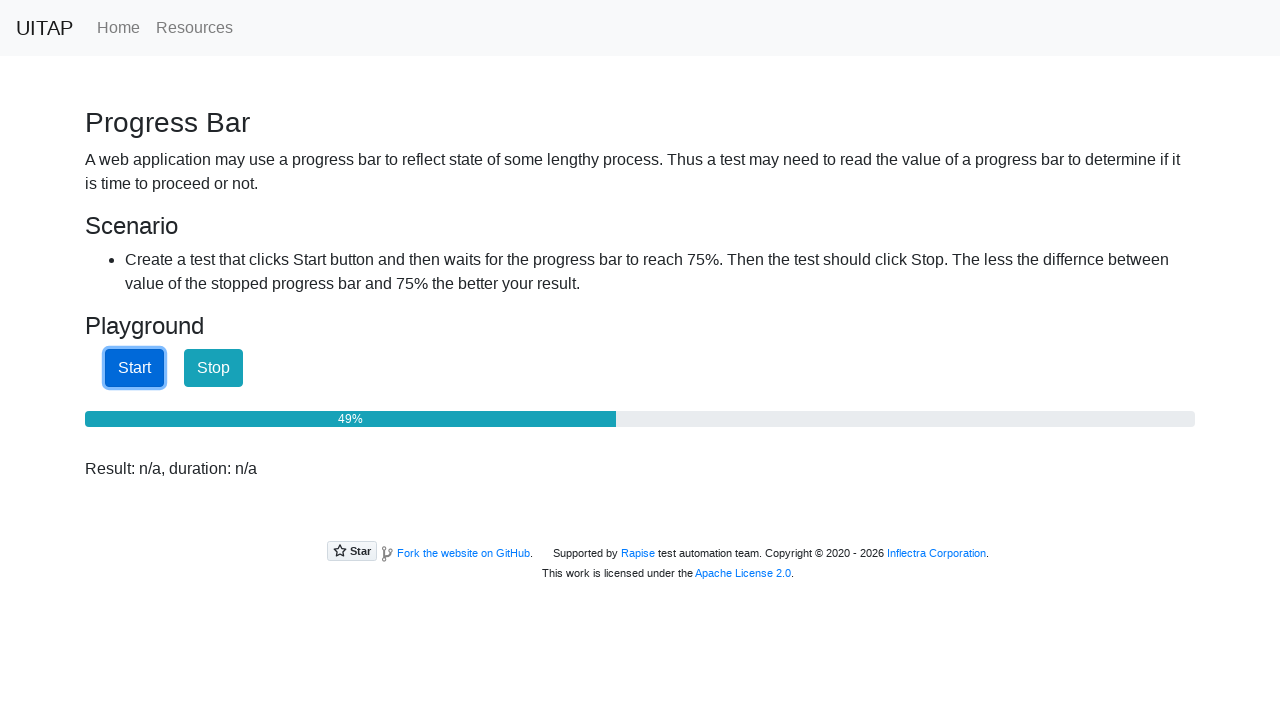

Checked progress bar value: 49%
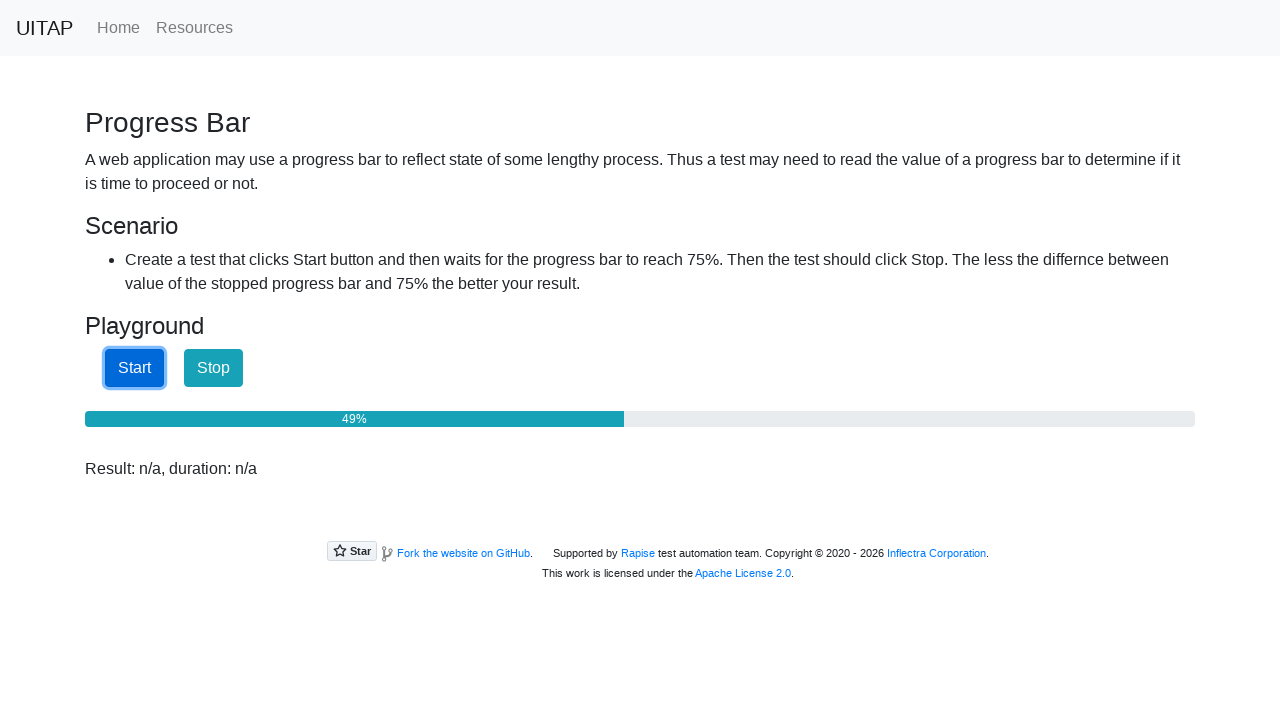

Checked progress bar value: 50%
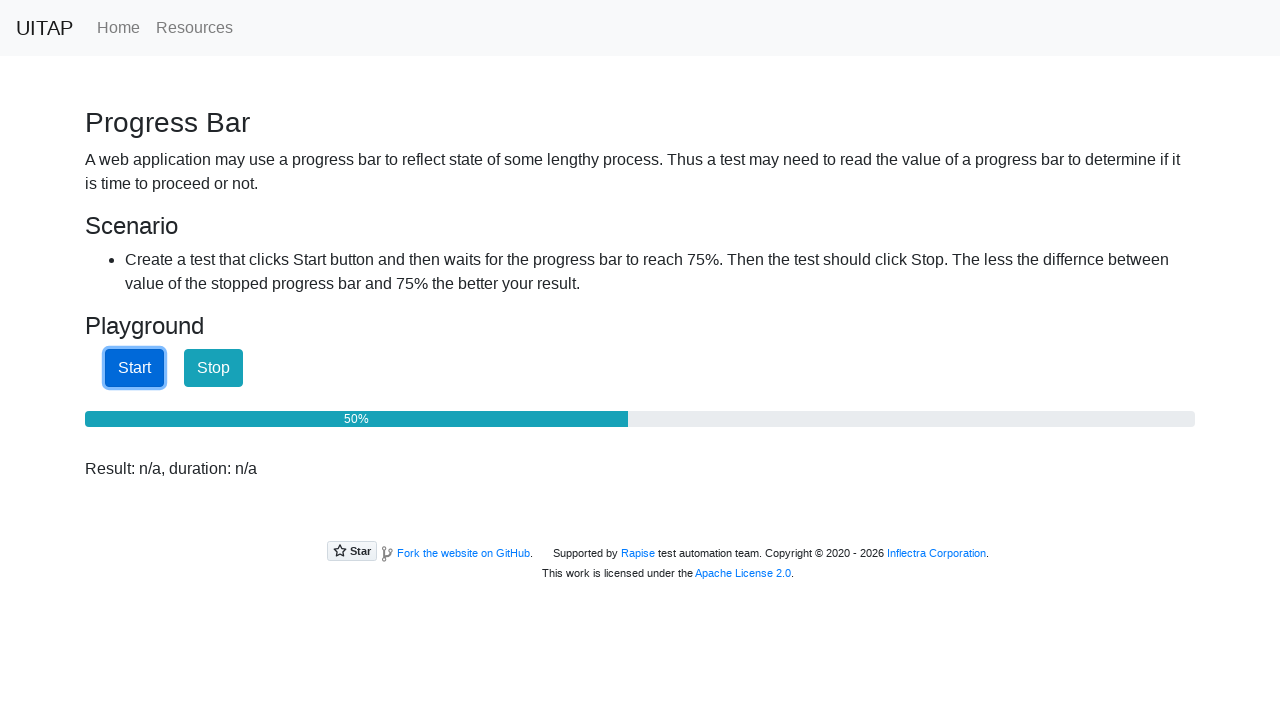

Checked progress bar value: 50%
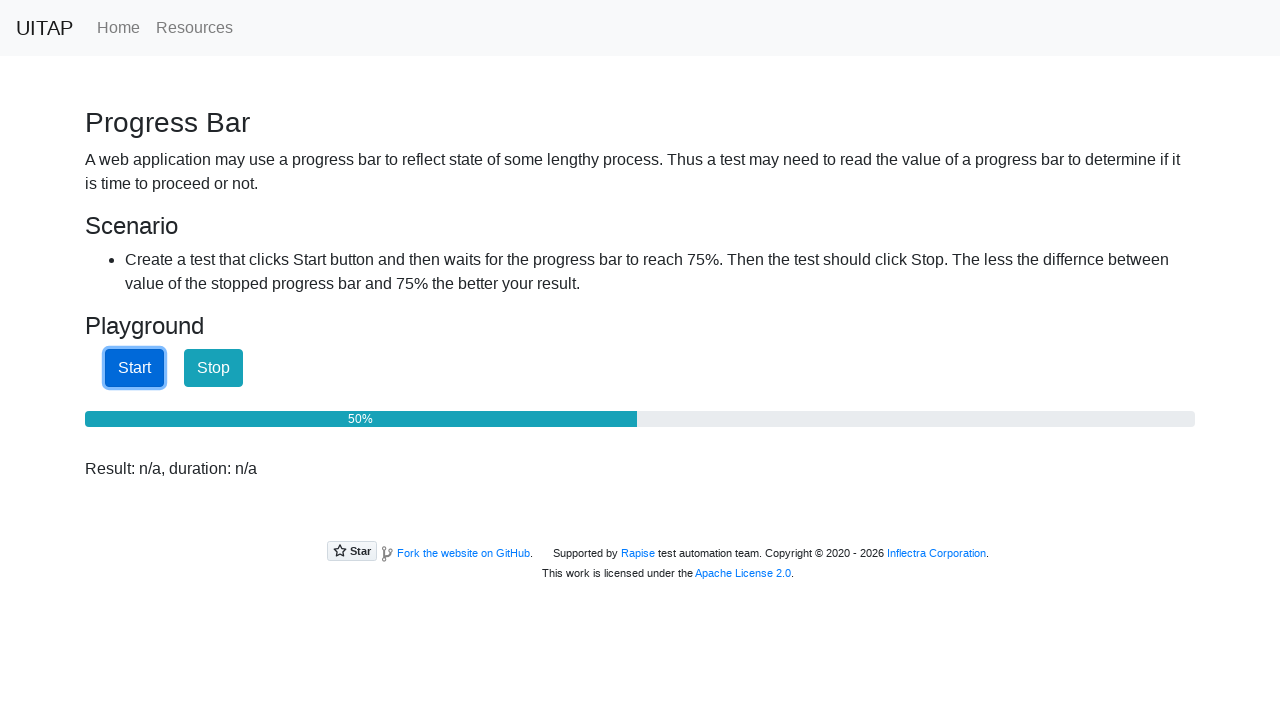

Checked progress bar value: 51%
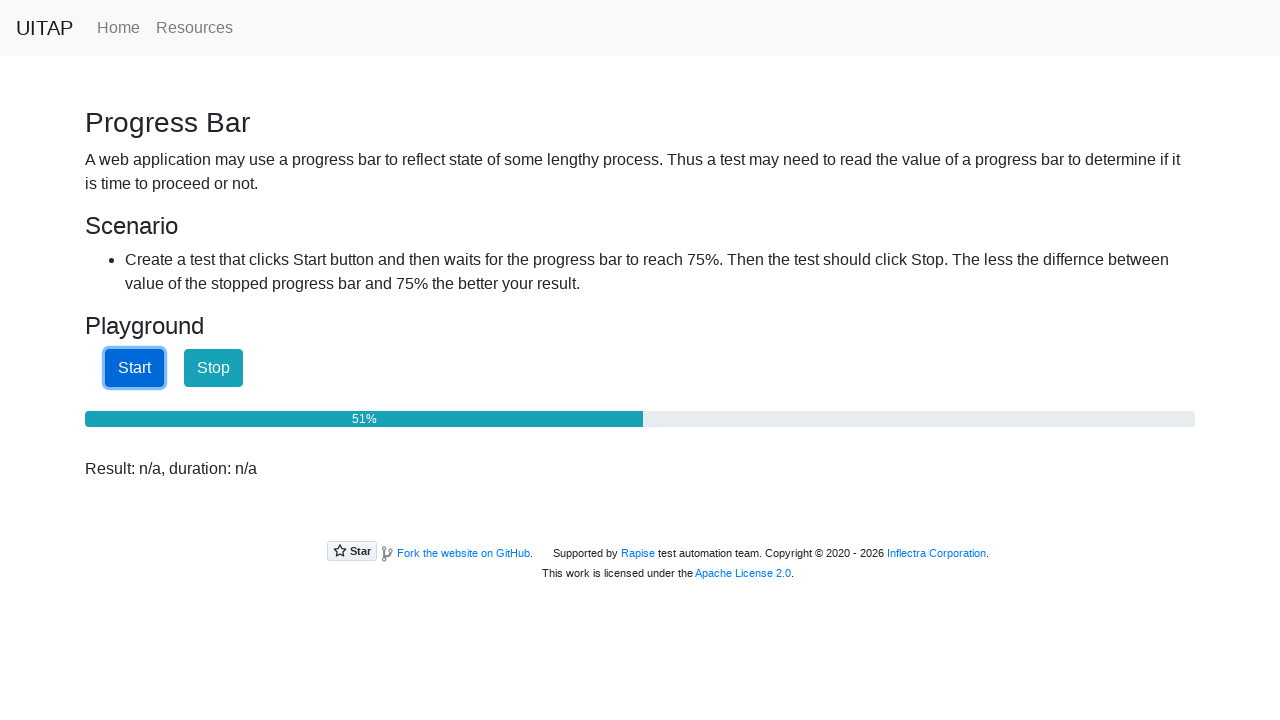

Checked progress bar value: 51%
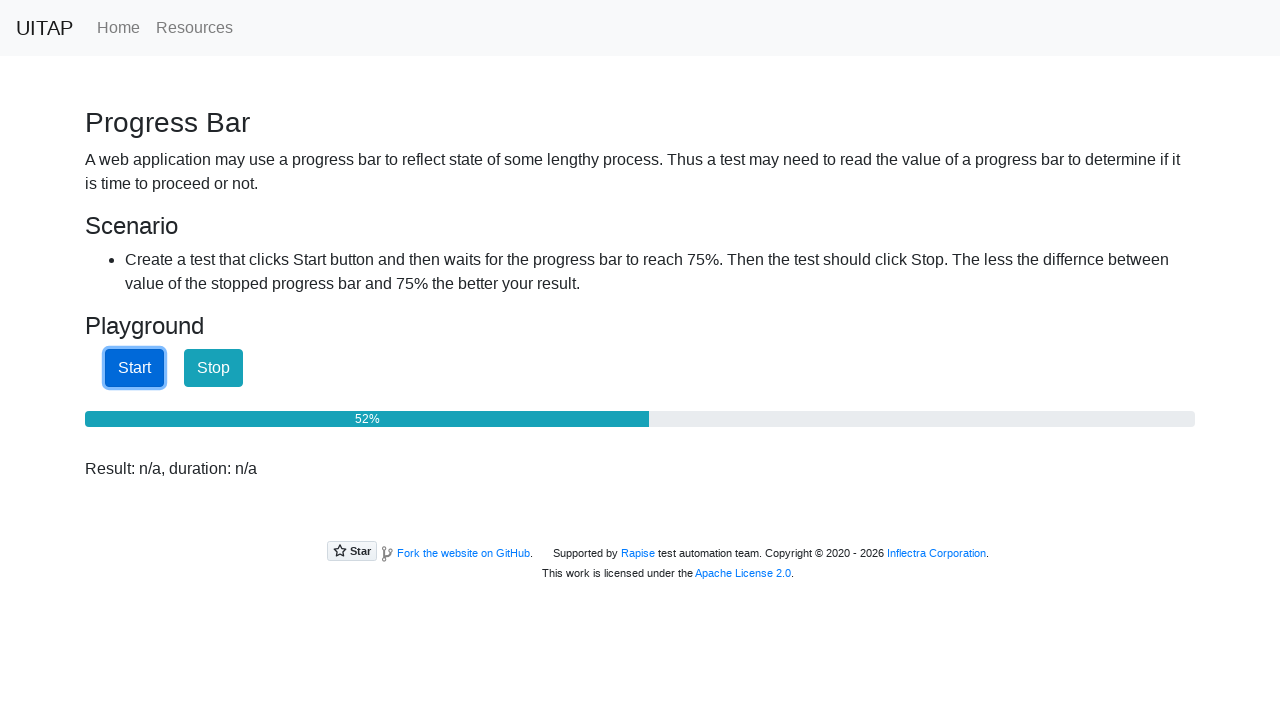

Checked progress bar value: 52%
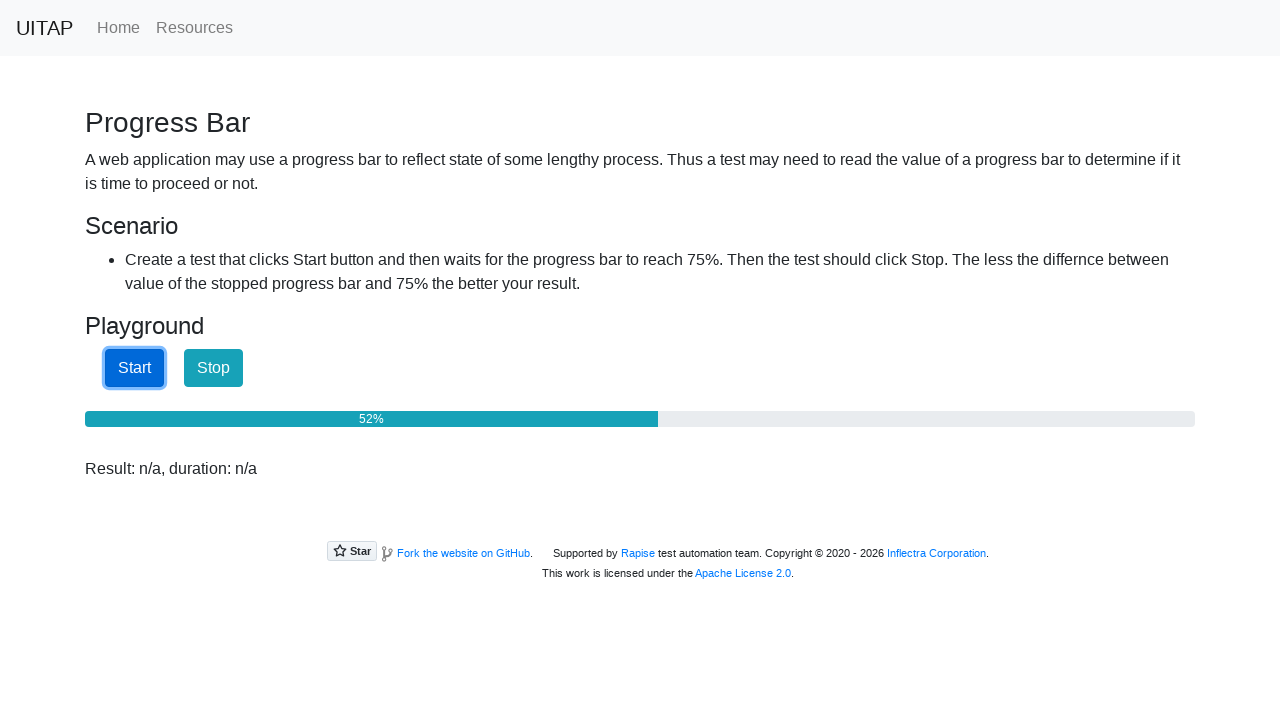

Checked progress bar value: 53%
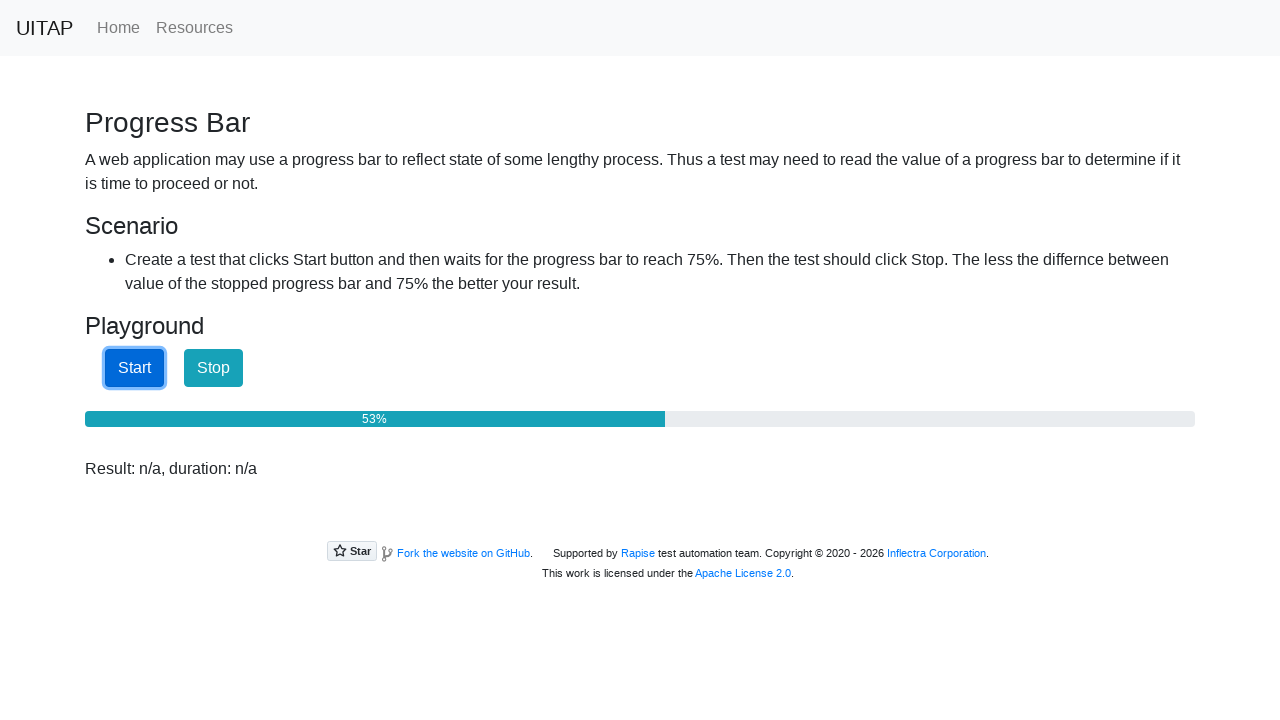

Checked progress bar value: 53%
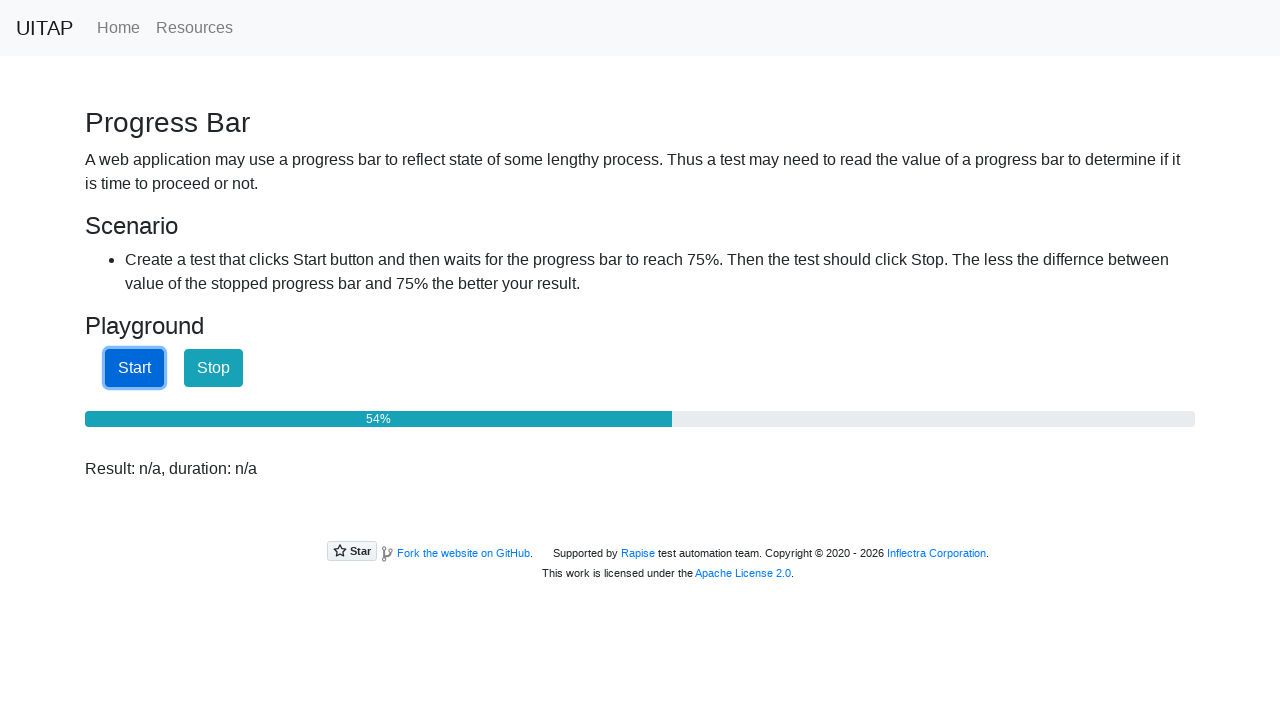

Checked progress bar value: 54%
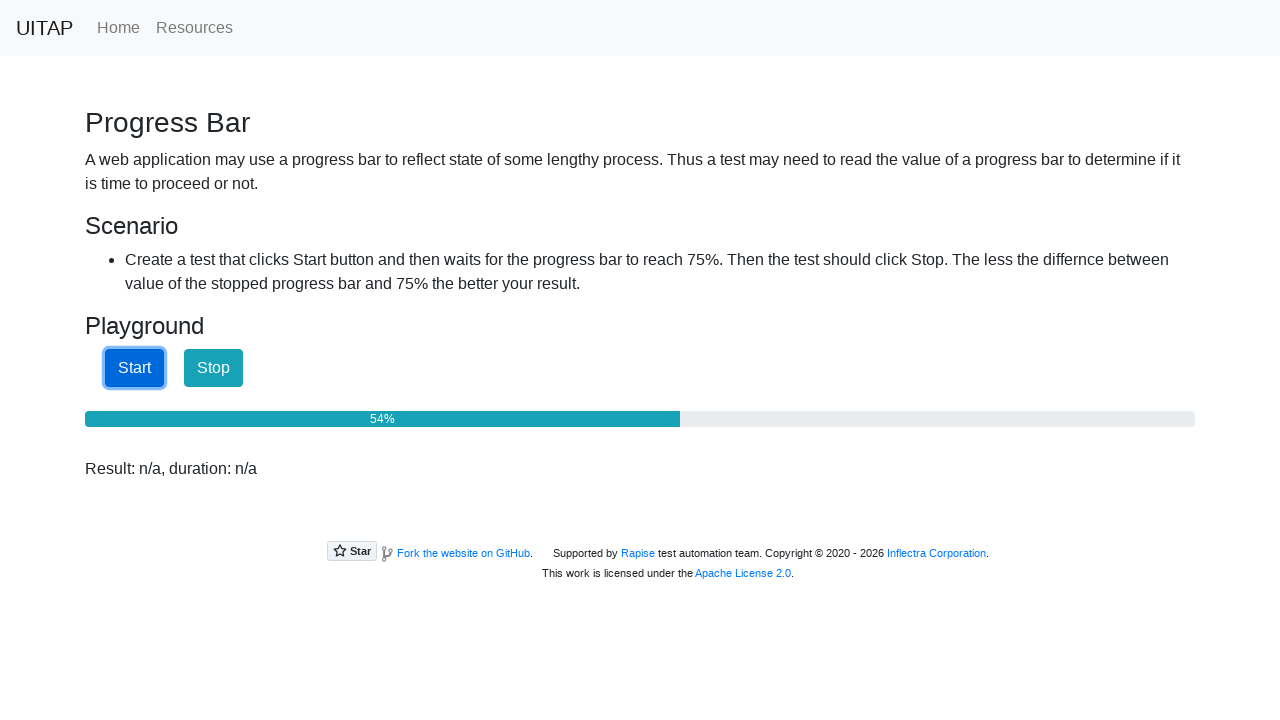

Checked progress bar value: 55%
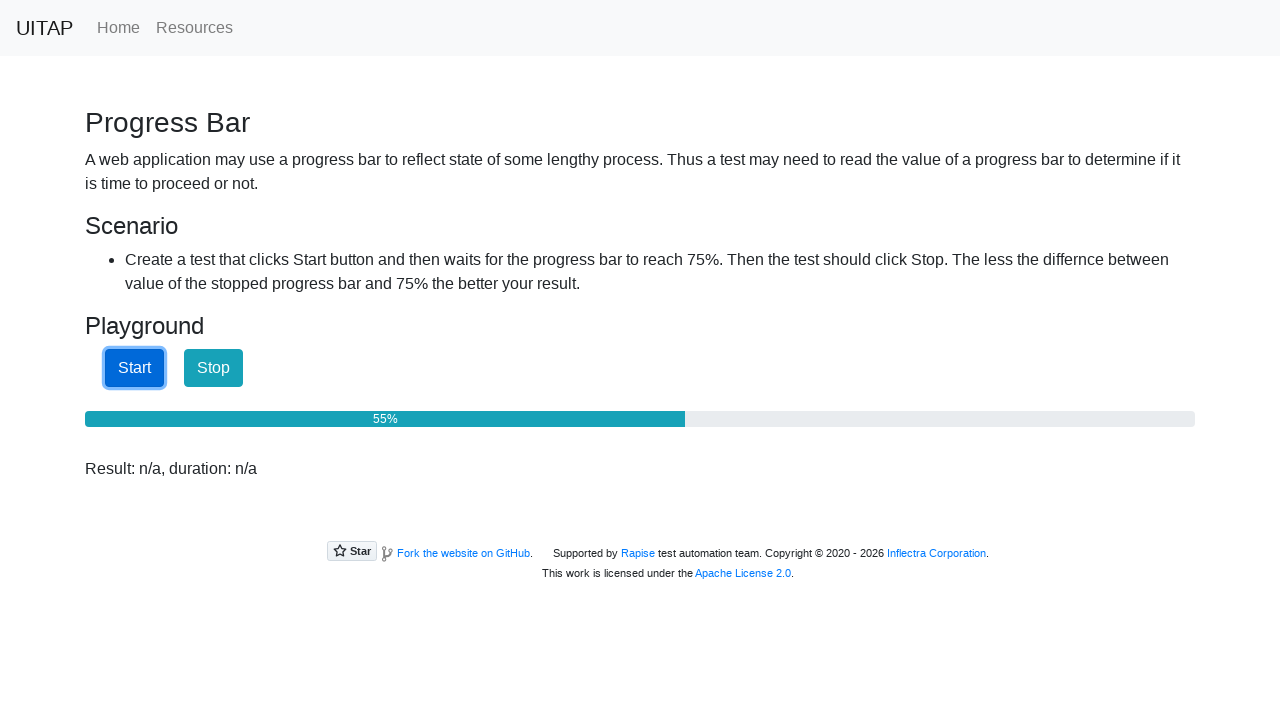

Checked progress bar value: 55%
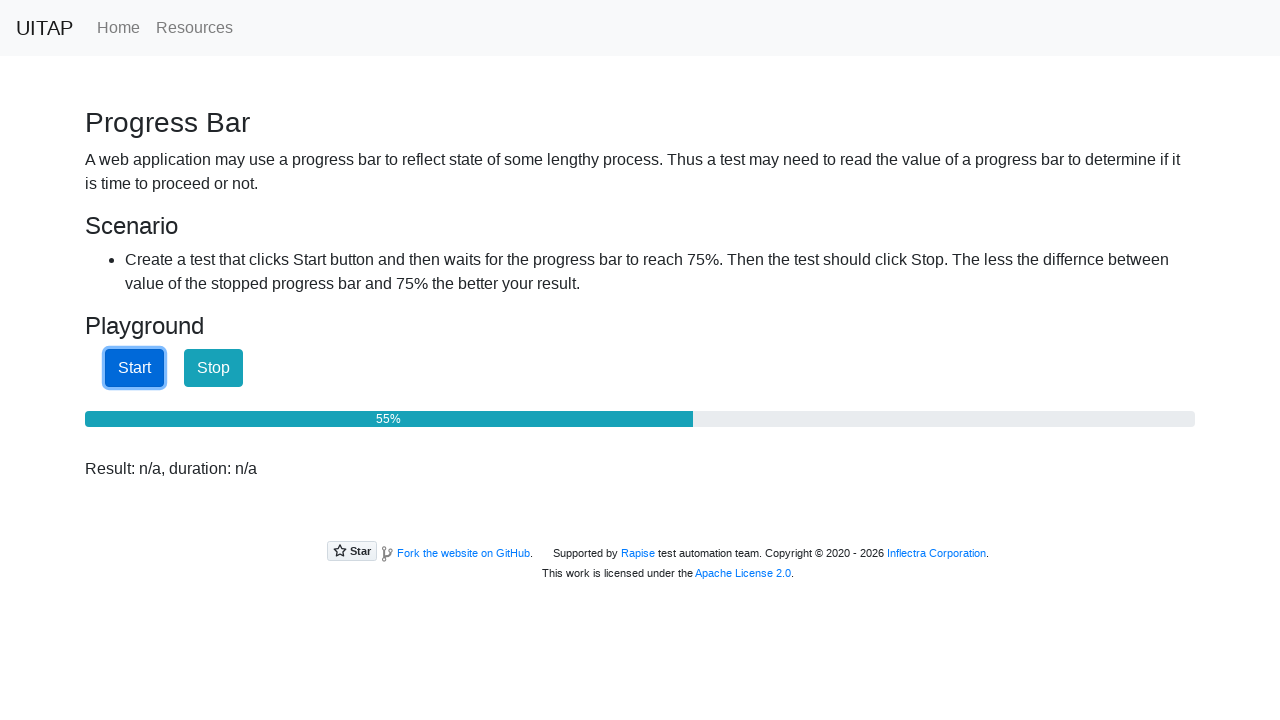

Checked progress bar value: 56%
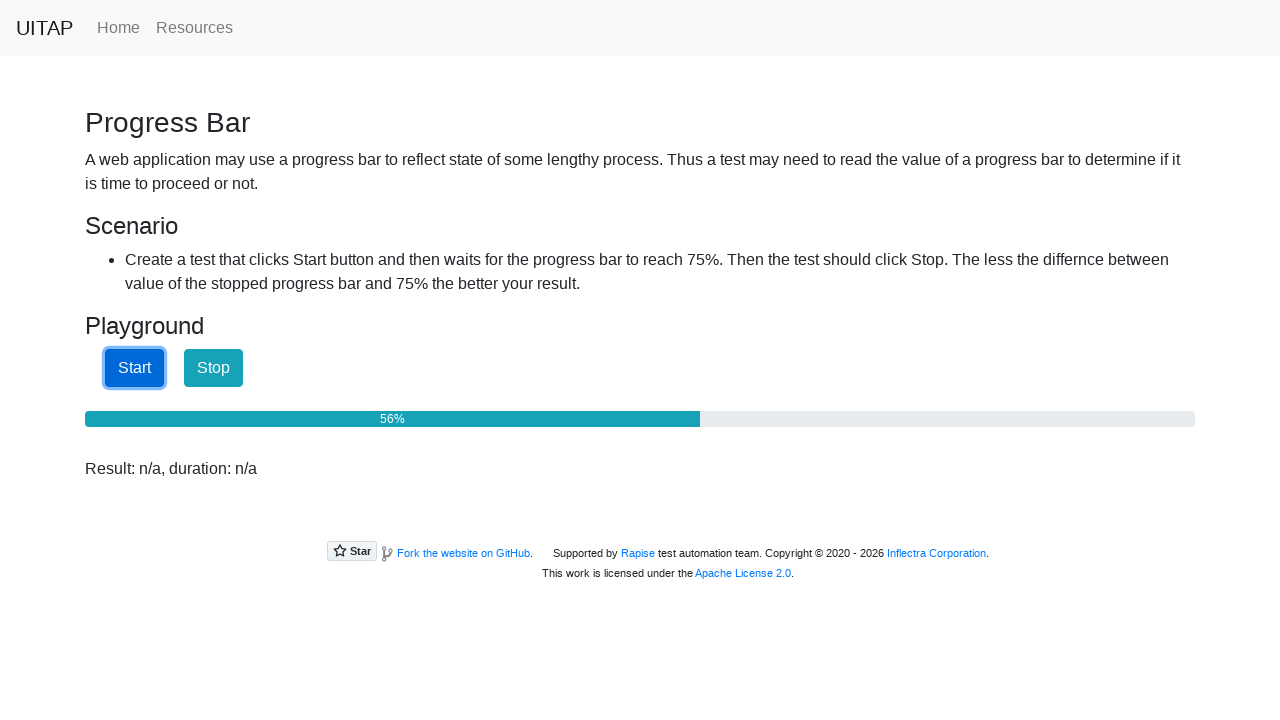

Checked progress bar value: 57%
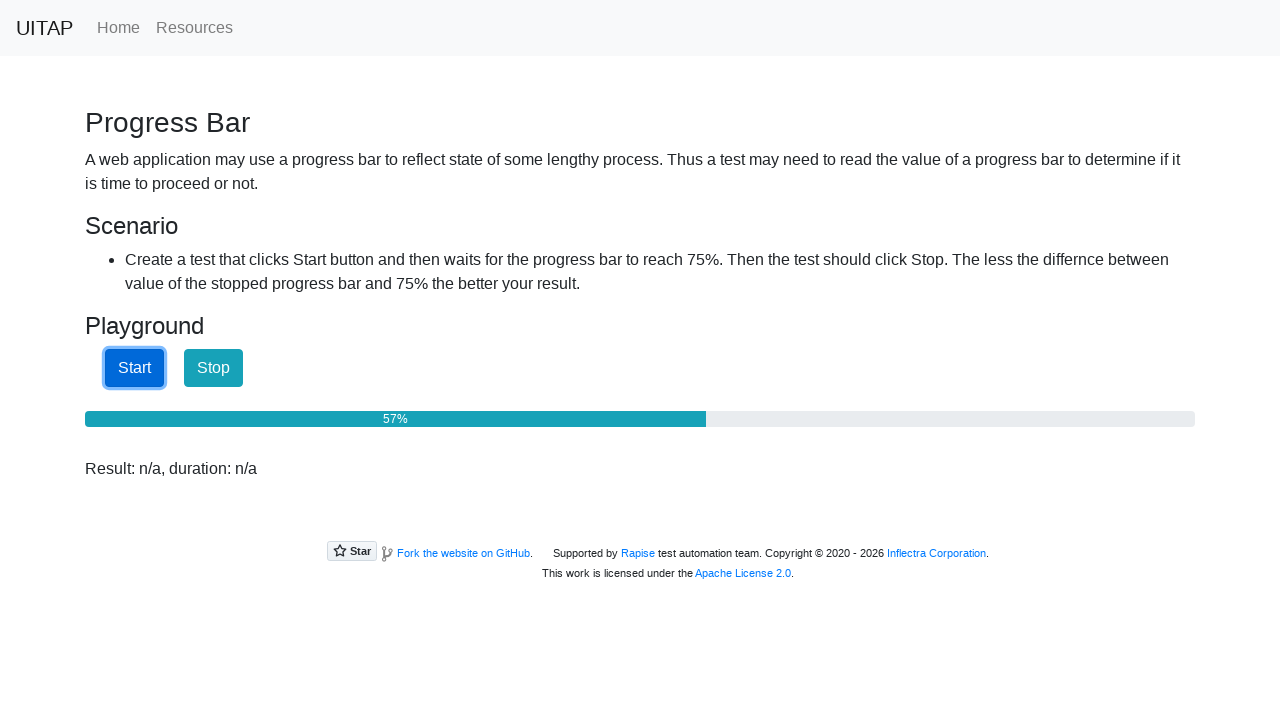

Checked progress bar value: 57%
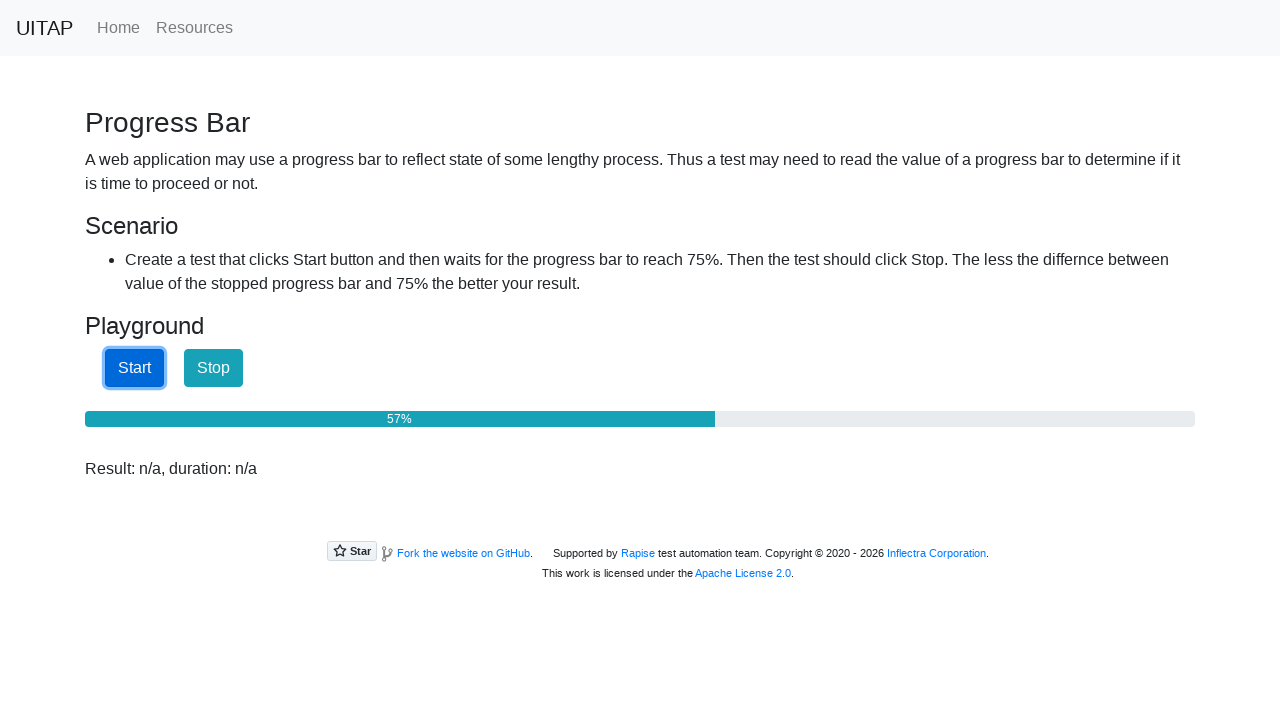

Checked progress bar value: 58%
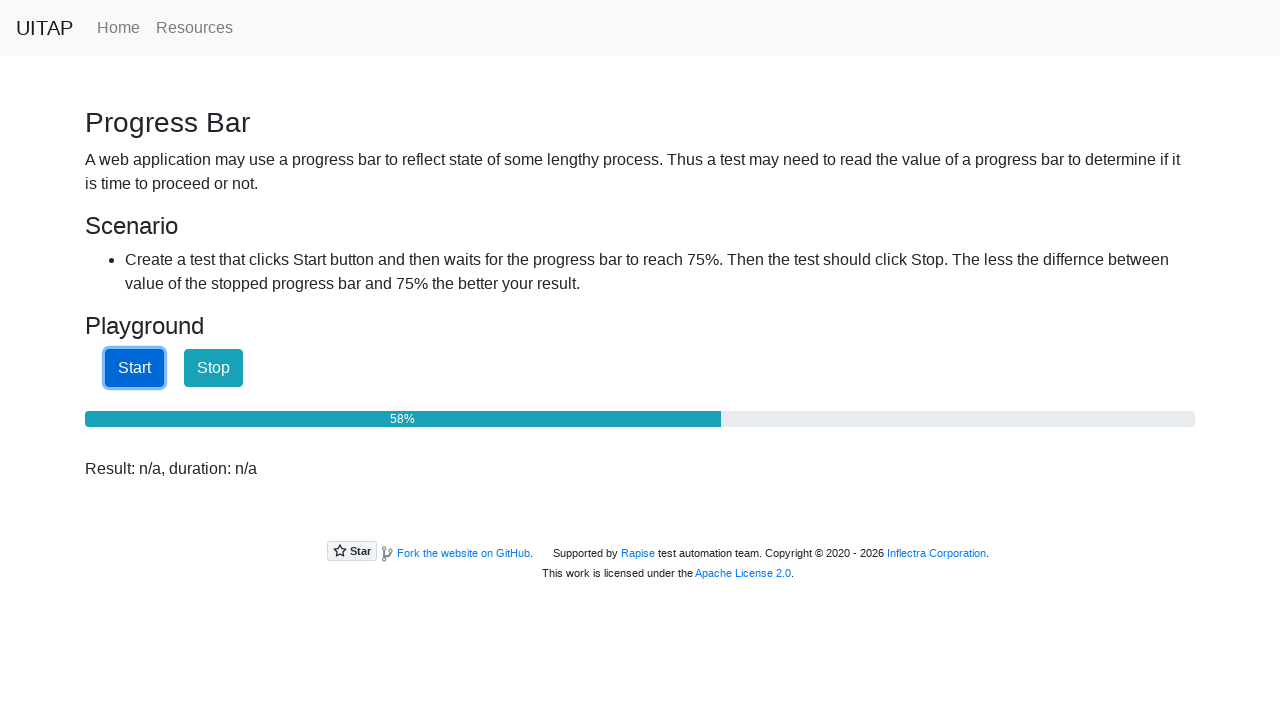

Checked progress bar value: 58%
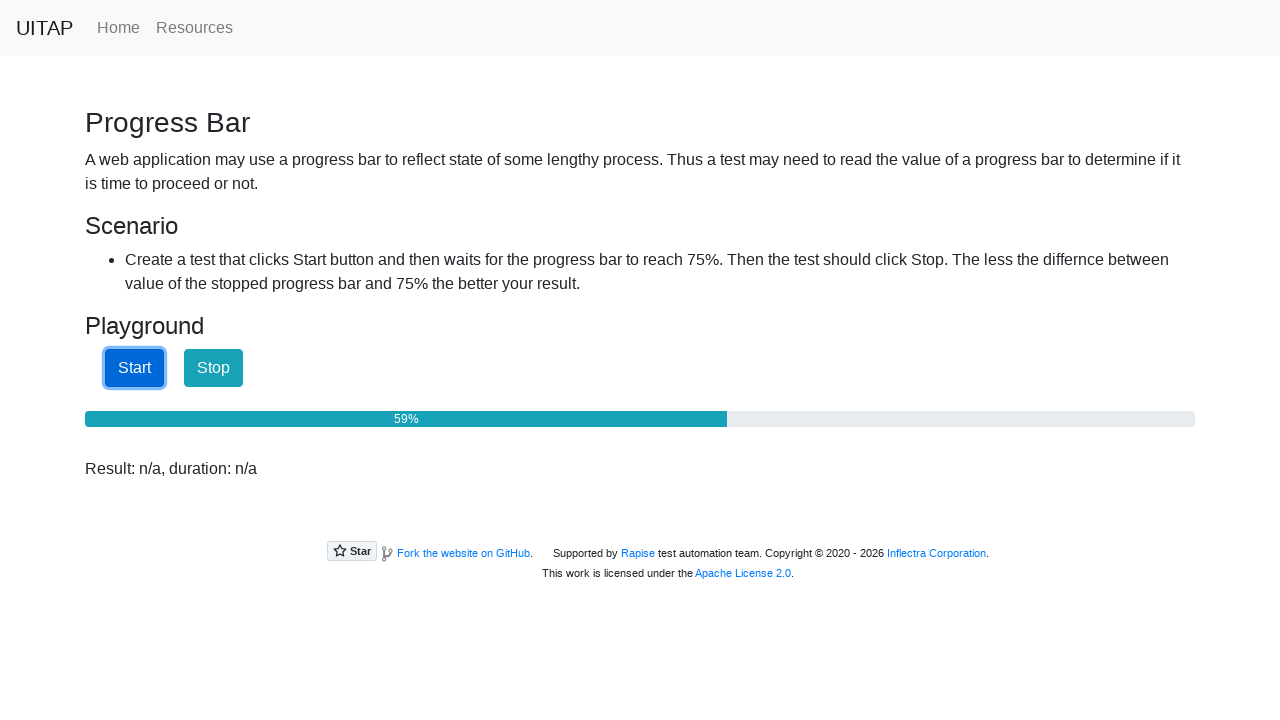

Checked progress bar value: 59%
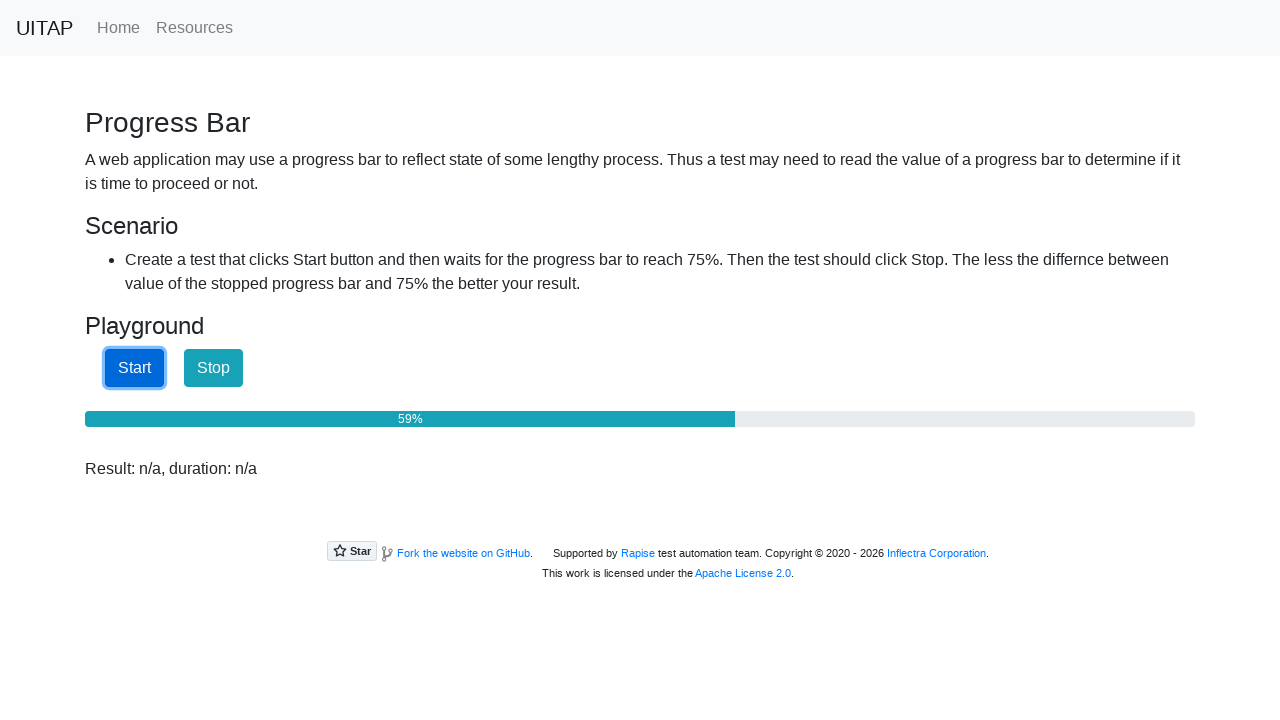

Checked progress bar value: 60%
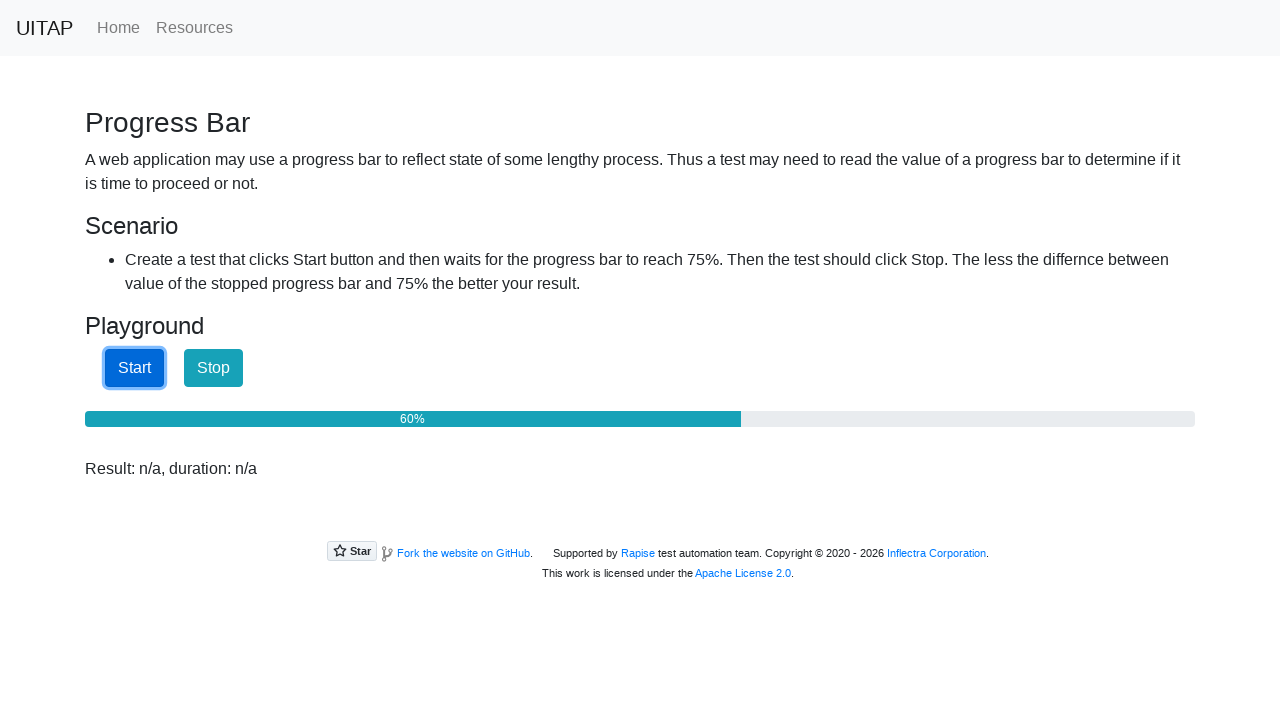

Checked progress bar value: 60%
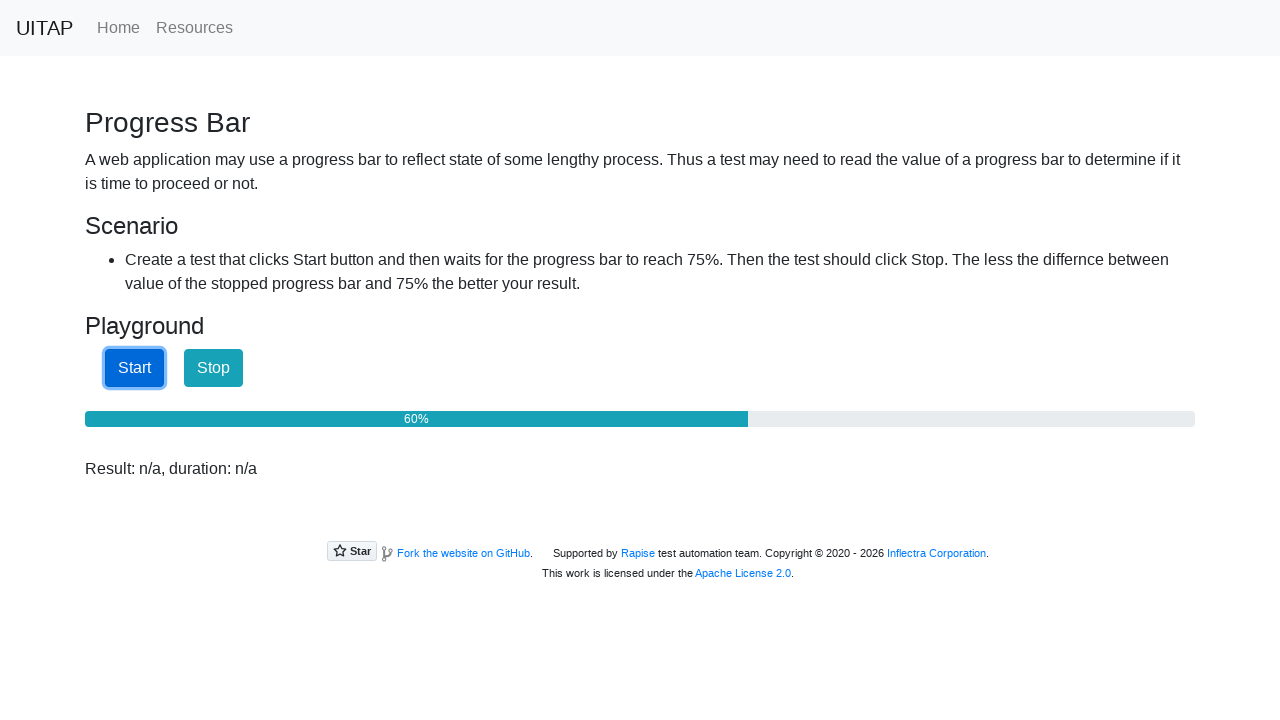

Checked progress bar value: 61%
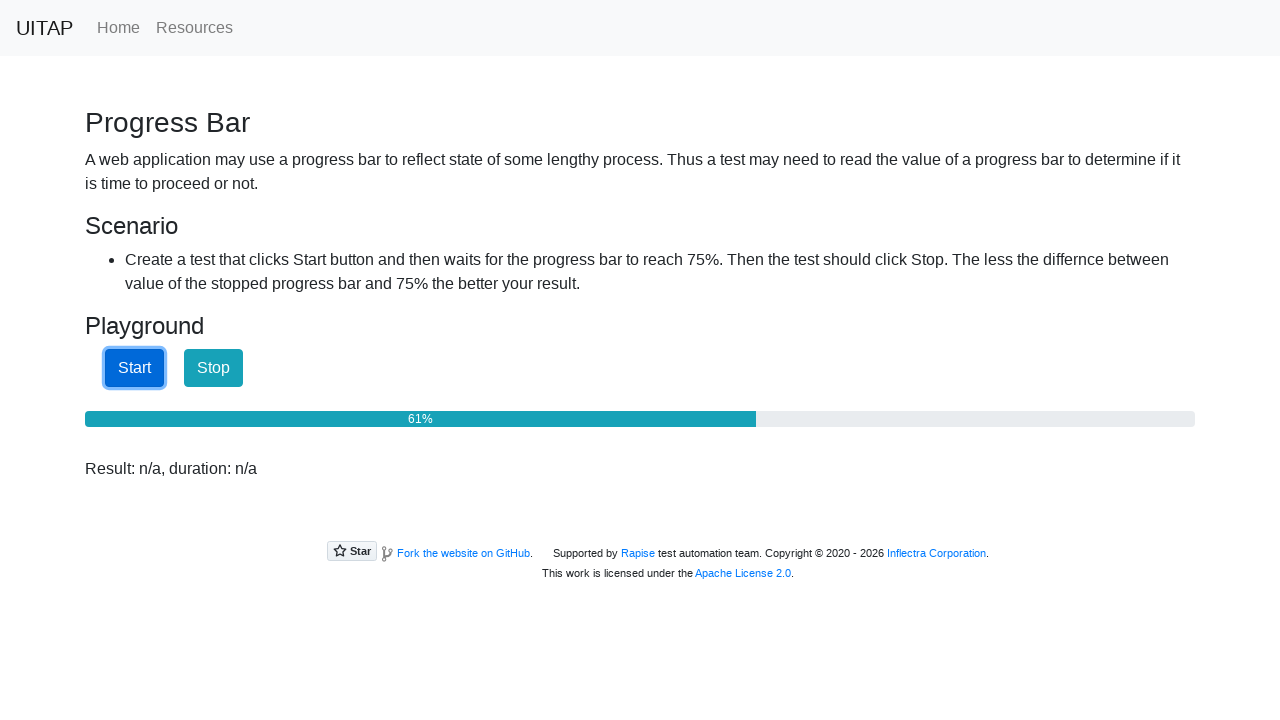

Checked progress bar value: 62%
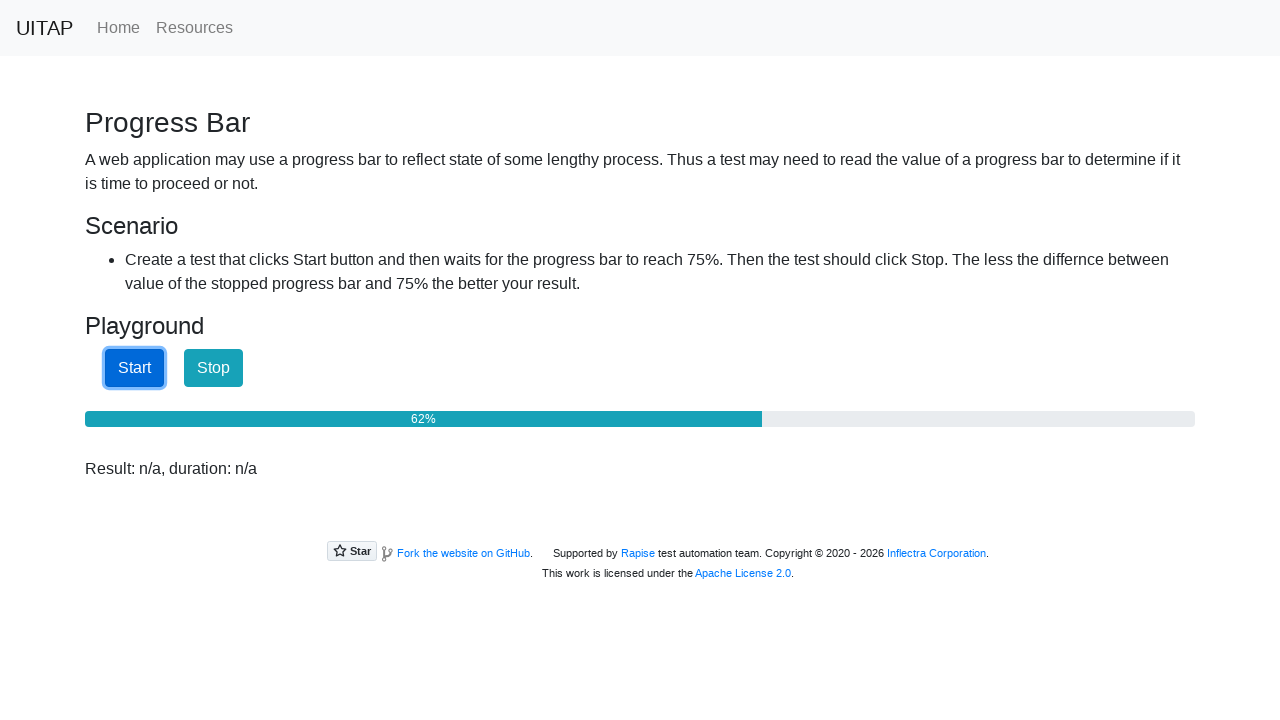

Checked progress bar value: 62%
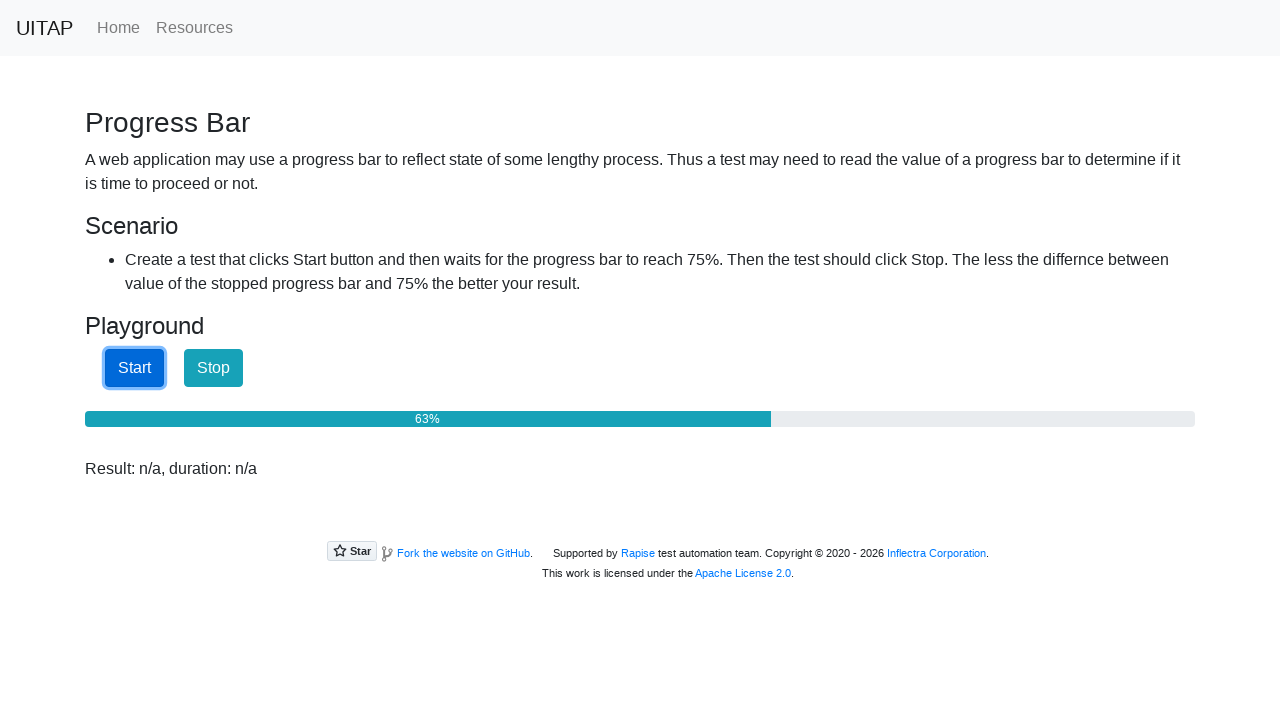

Checked progress bar value: 63%
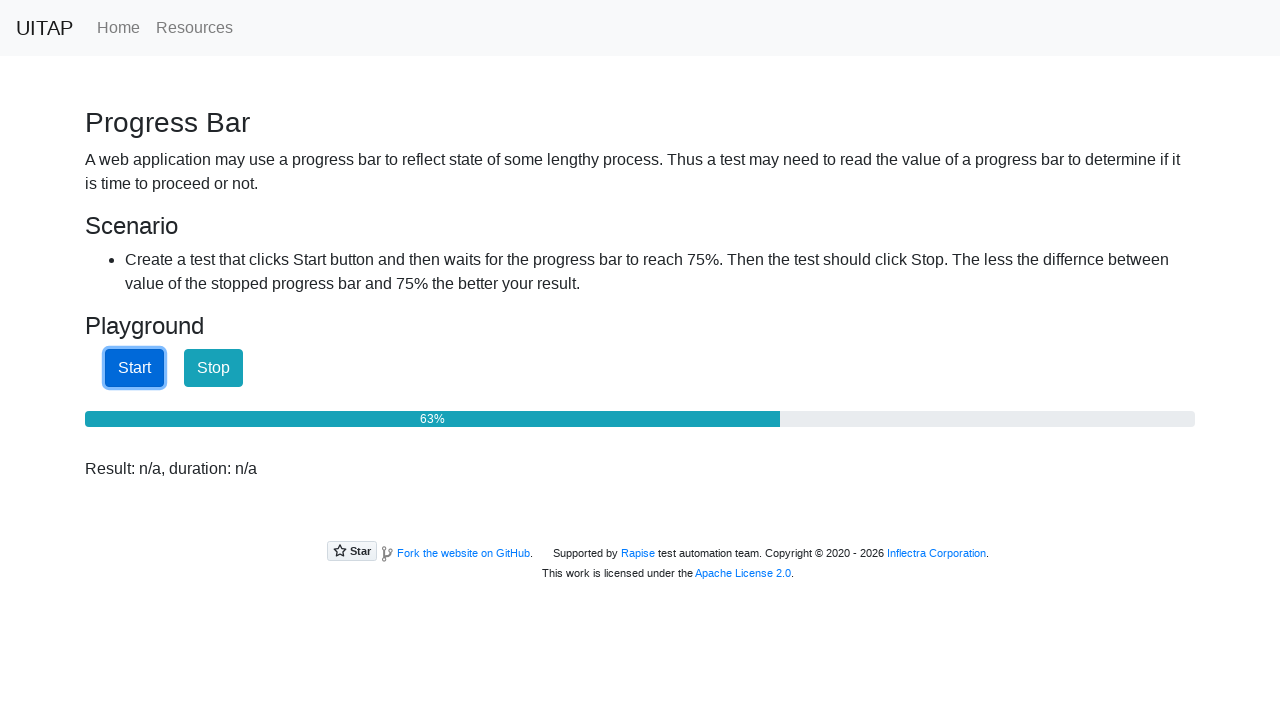

Checked progress bar value: 64%
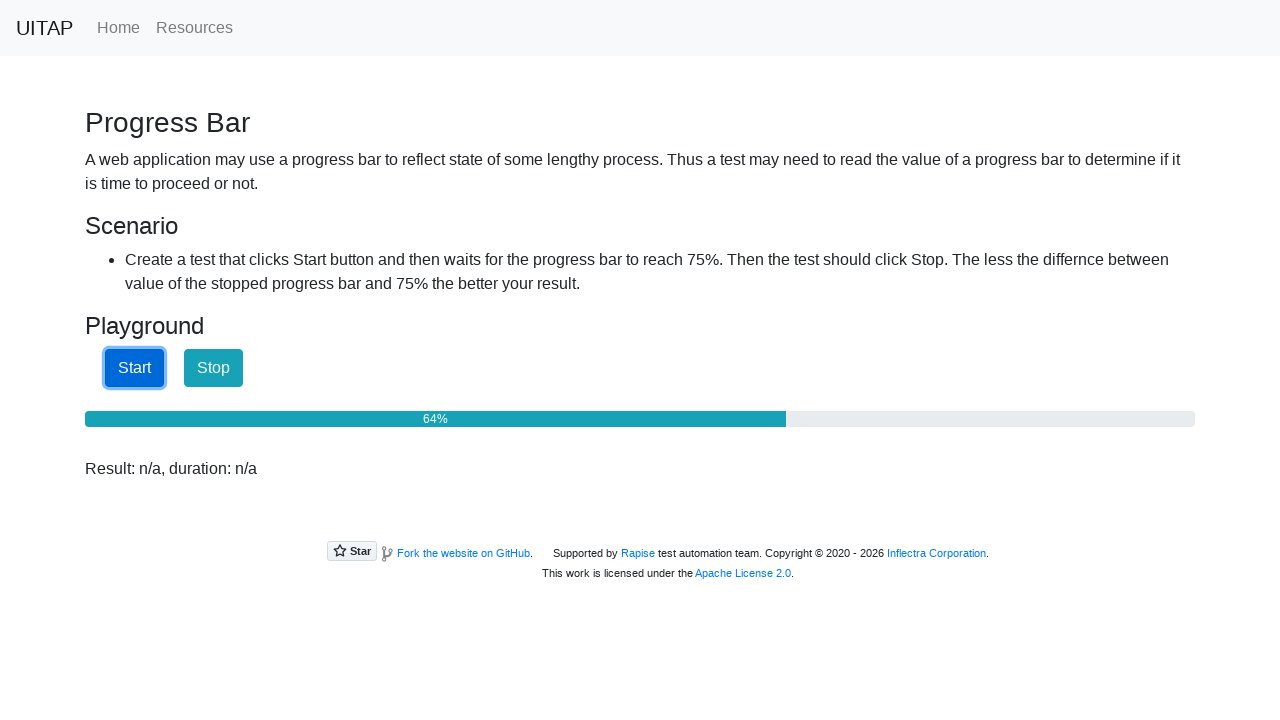

Checked progress bar value: 64%
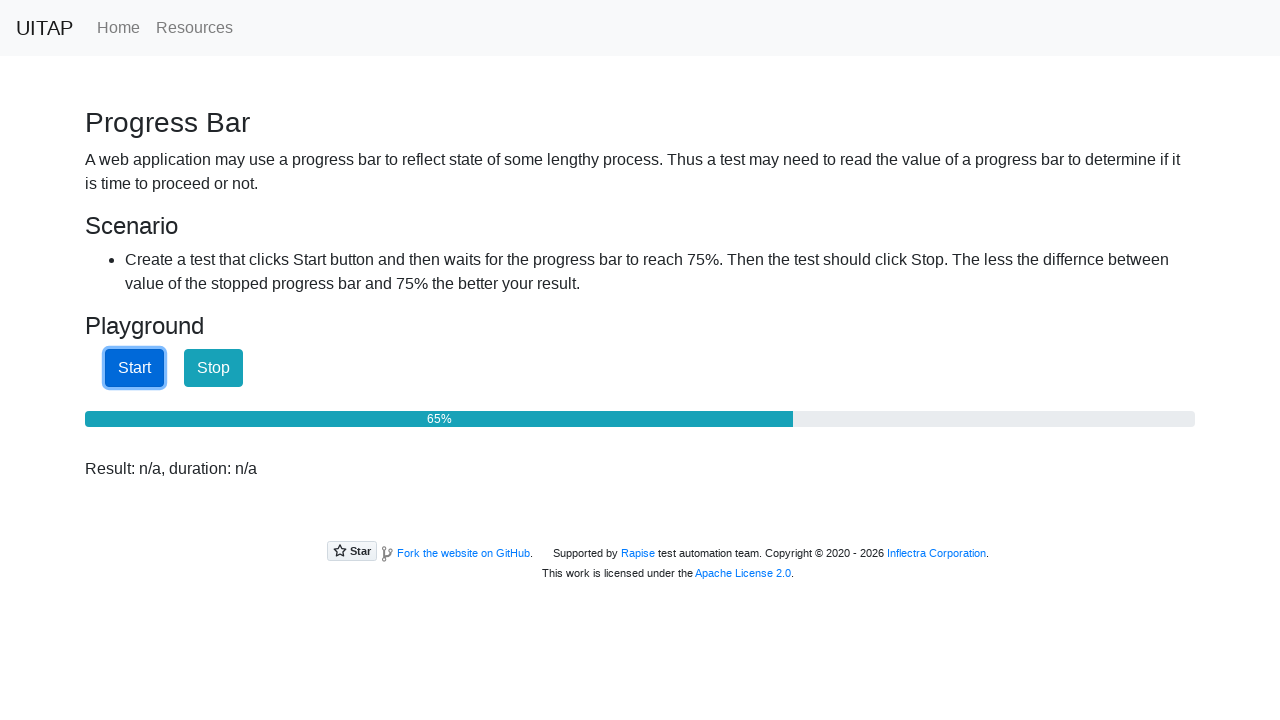

Checked progress bar value: 65%
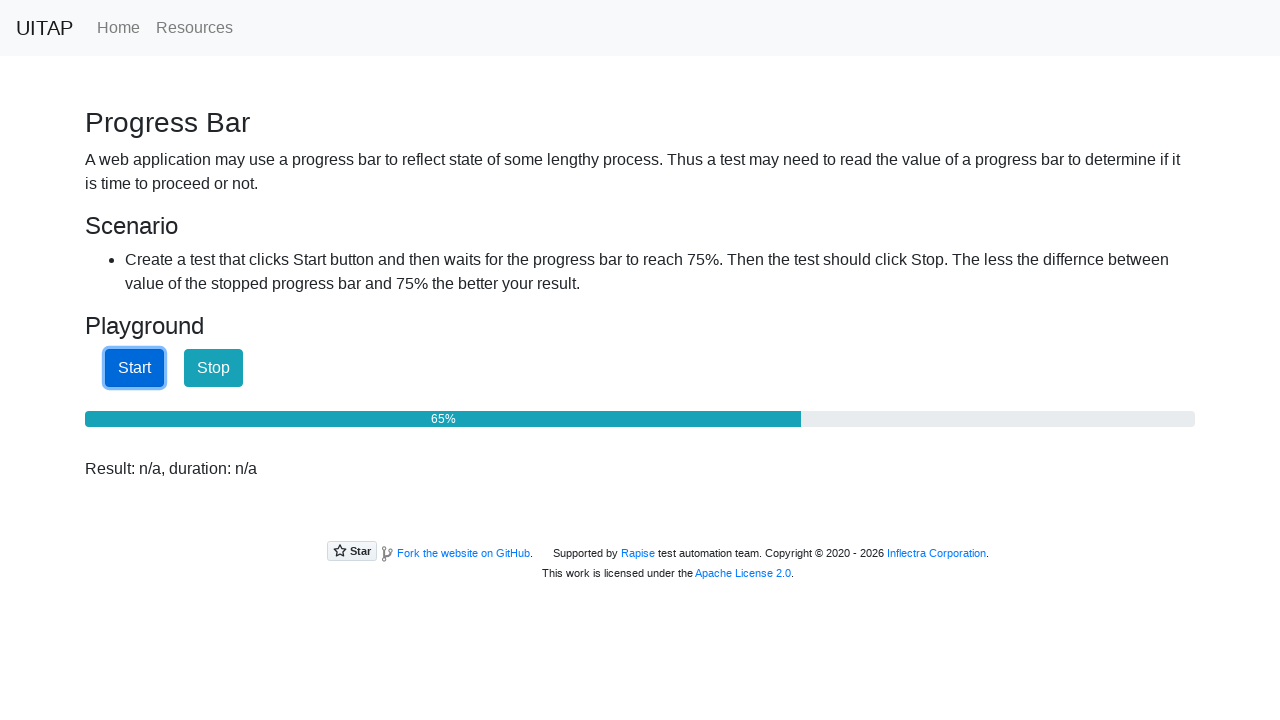

Checked progress bar value: 66%
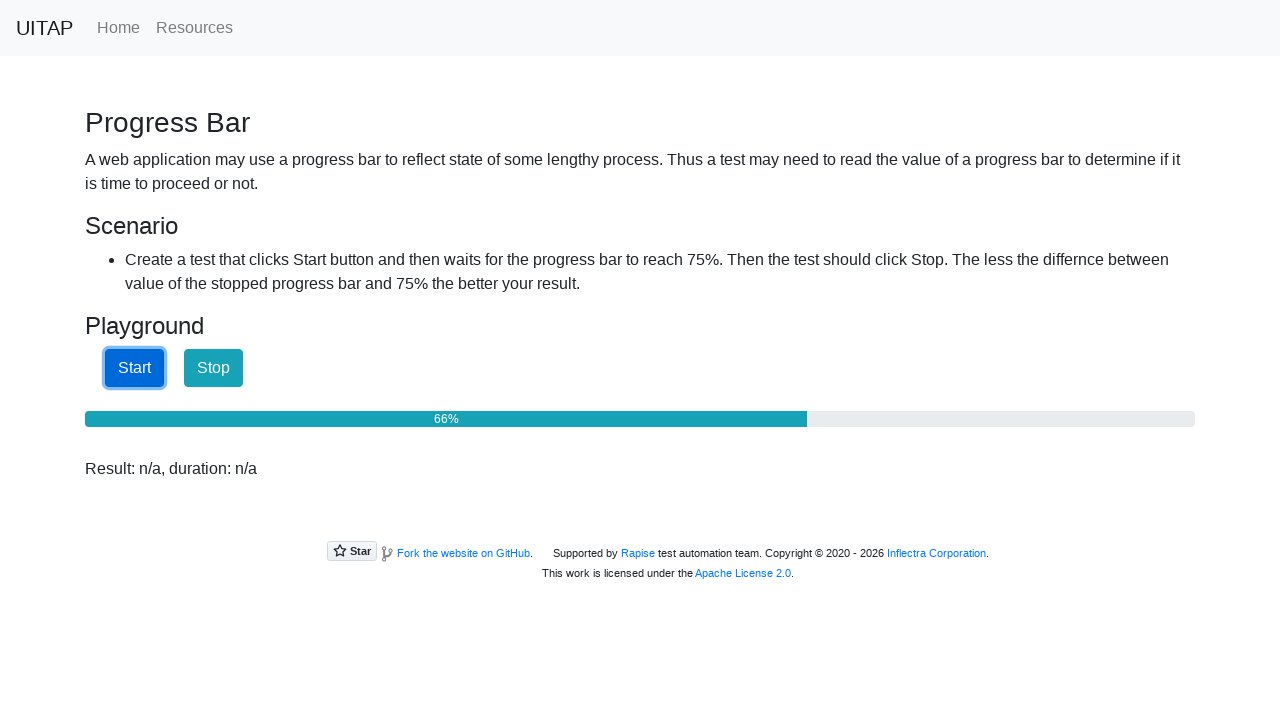

Checked progress bar value: 66%
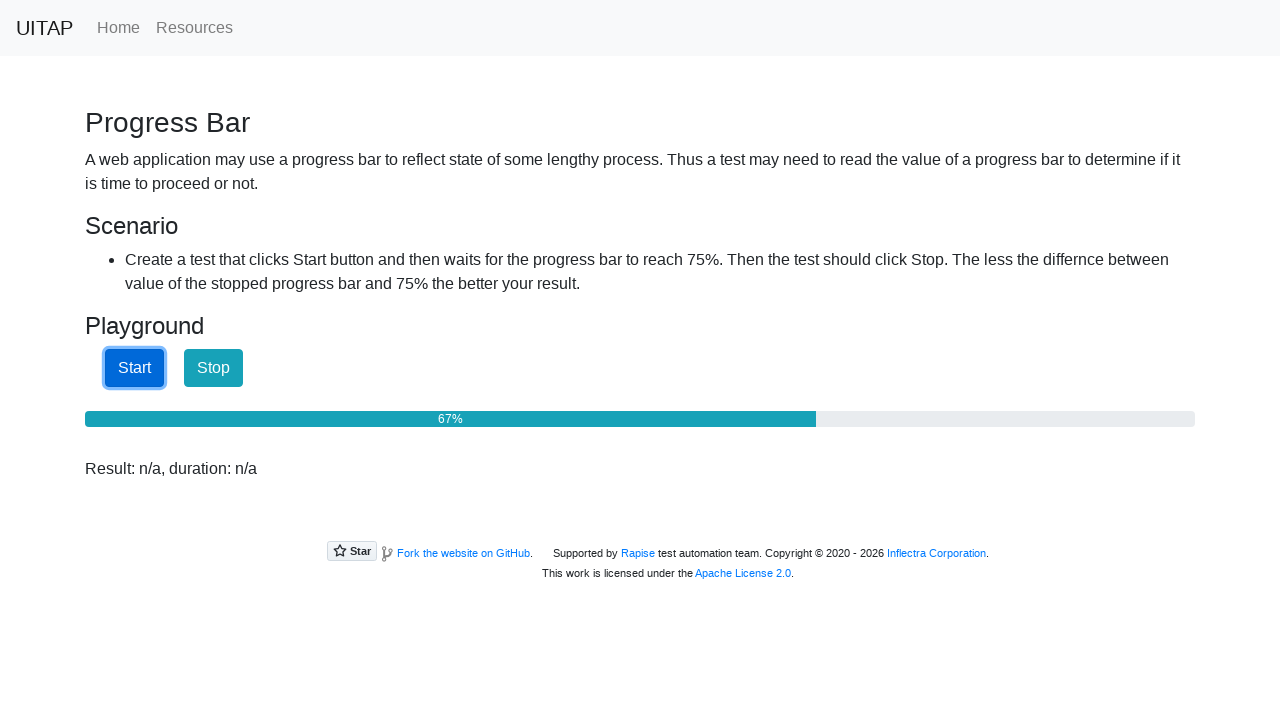

Checked progress bar value: 67%
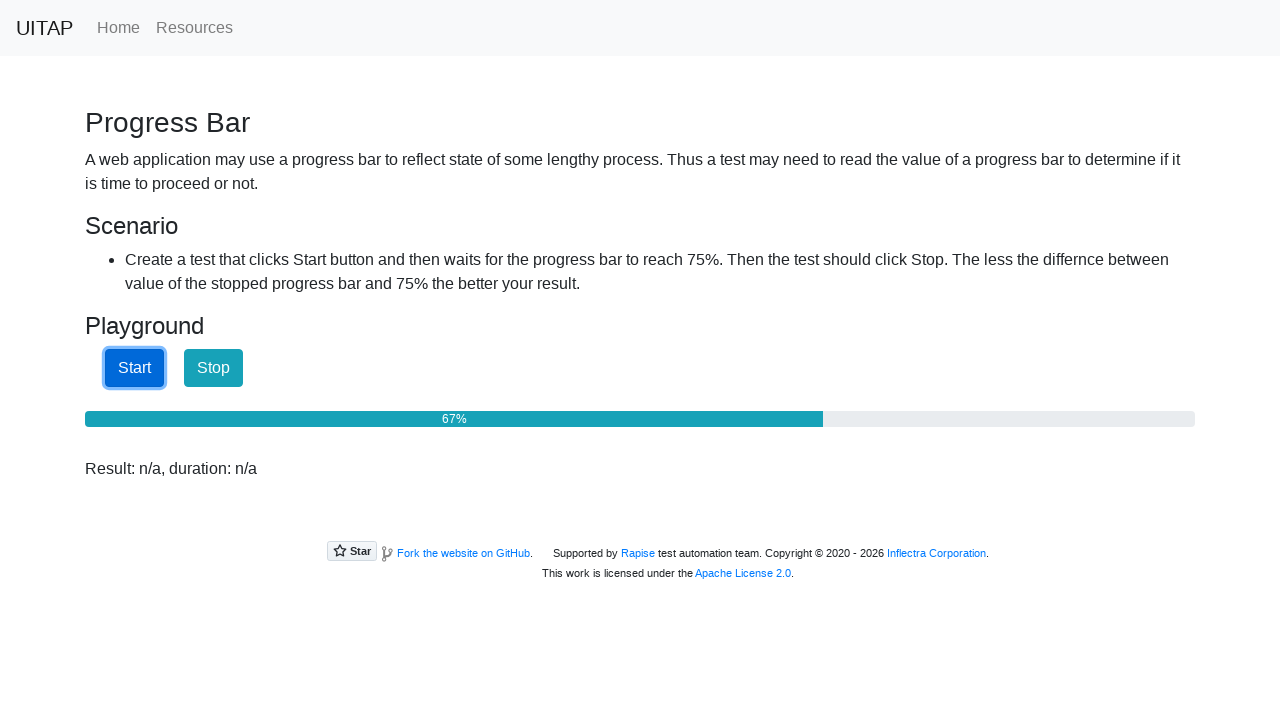

Checked progress bar value: 68%
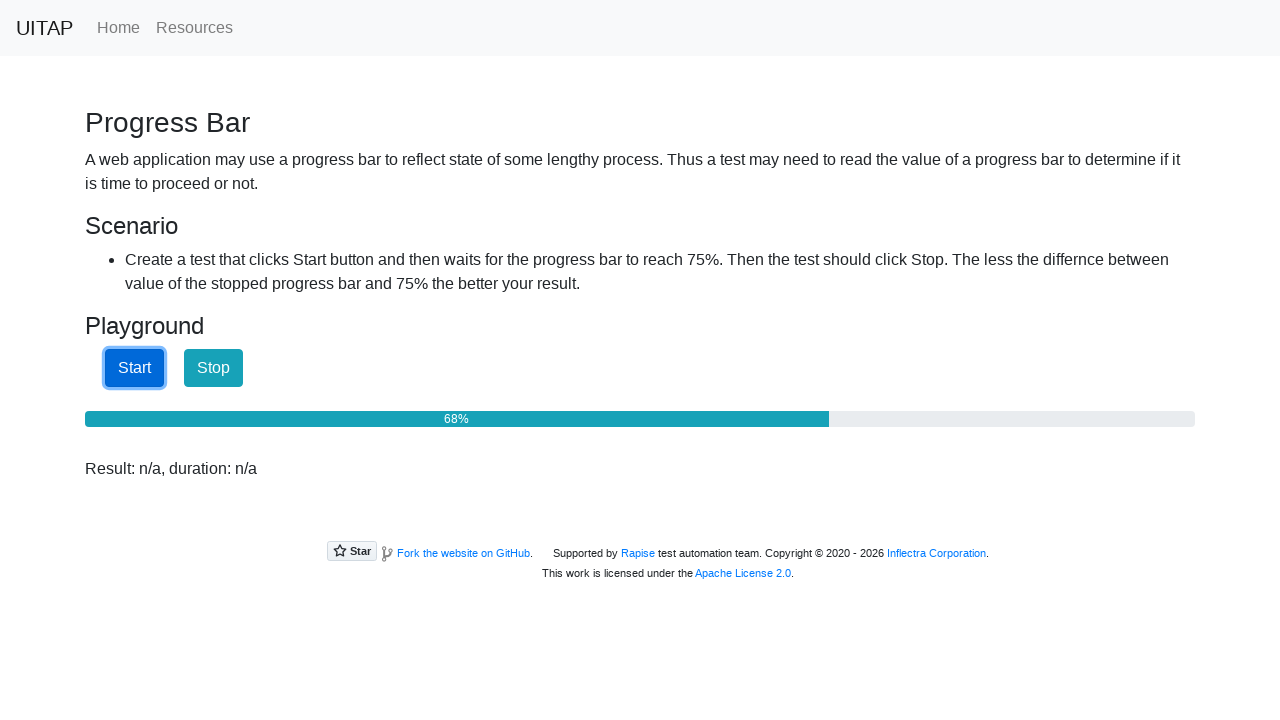

Checked progress bar value: 68%
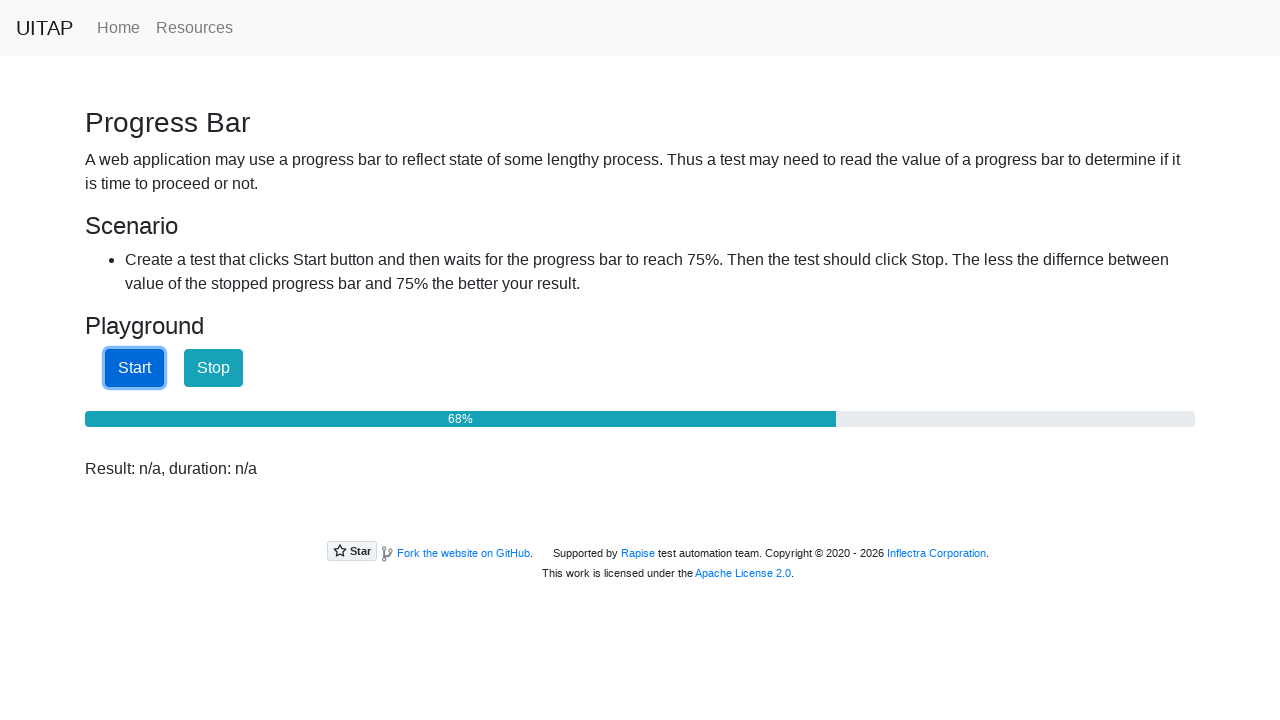

Checked progress bar value: 69%
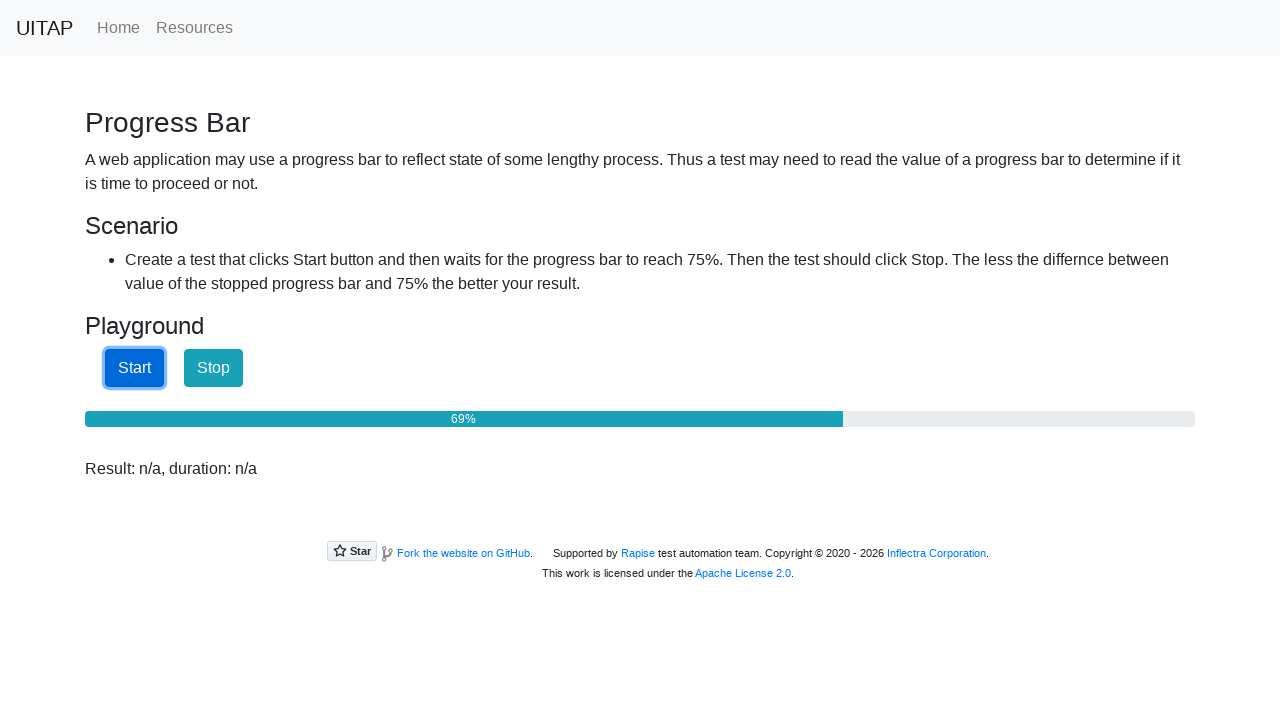

Checked progress bar value: 69%
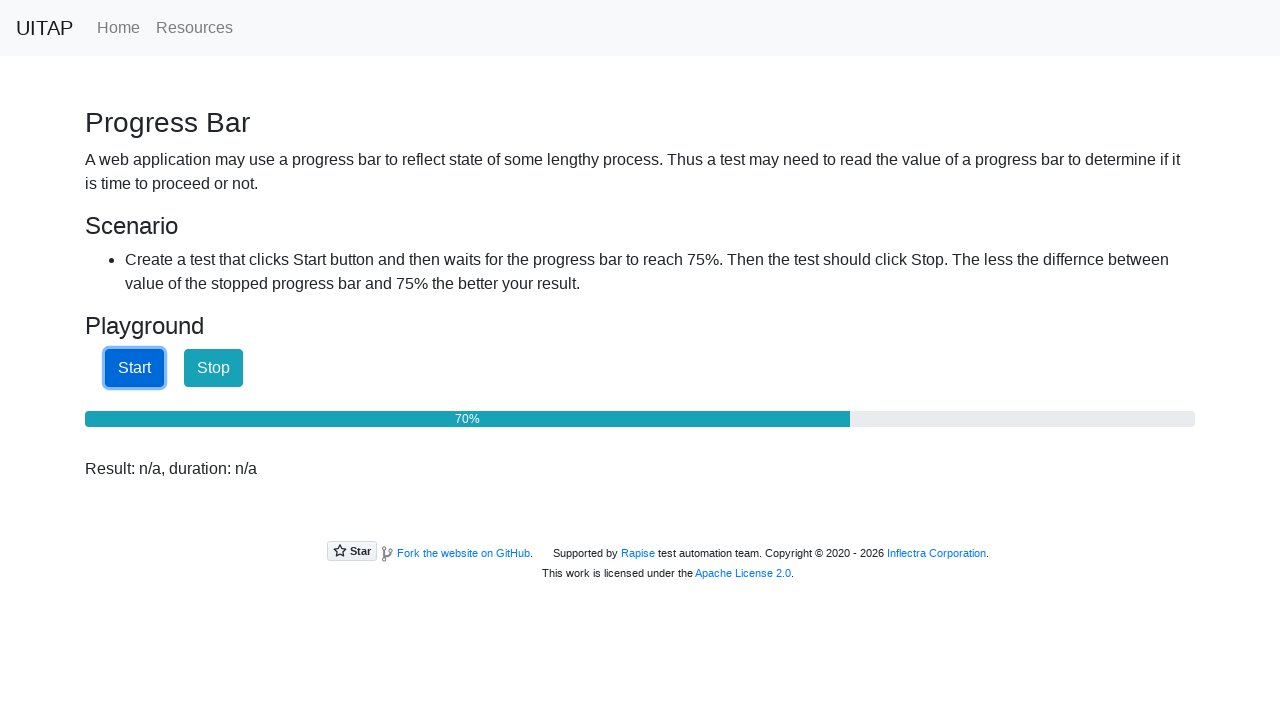

Checked progress bar value: 70%
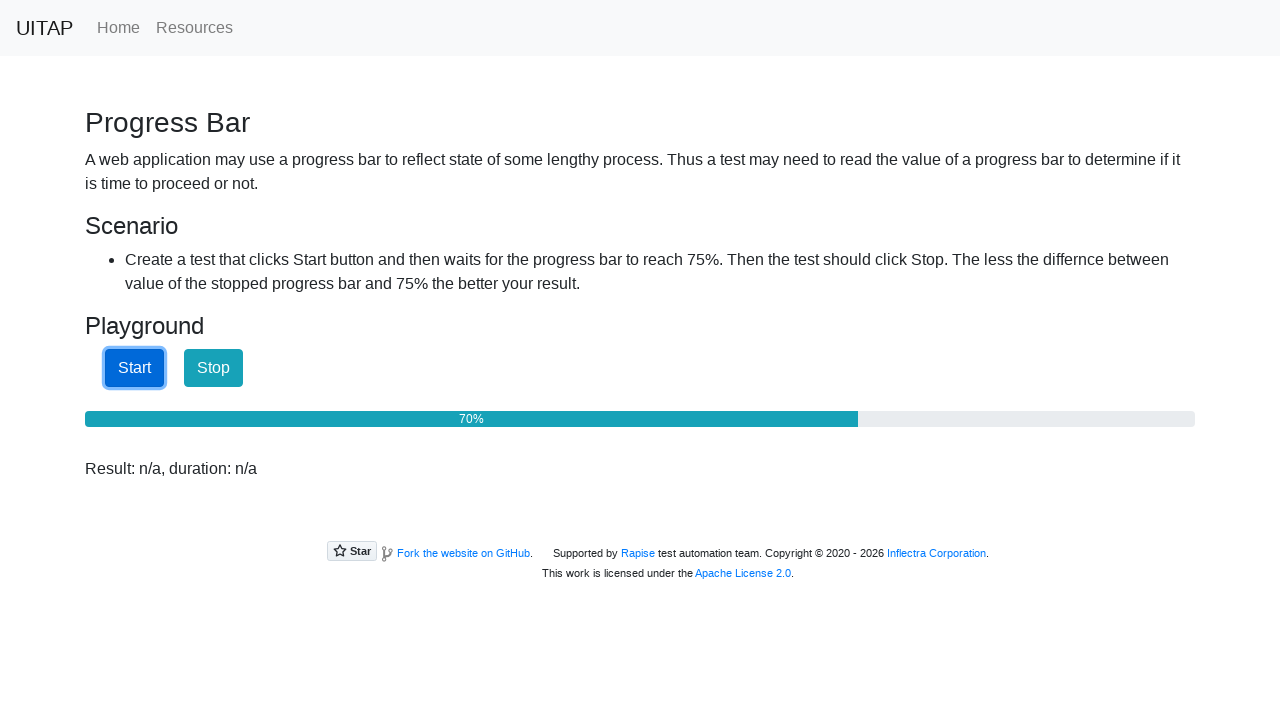

Checked progress bar value: 71%
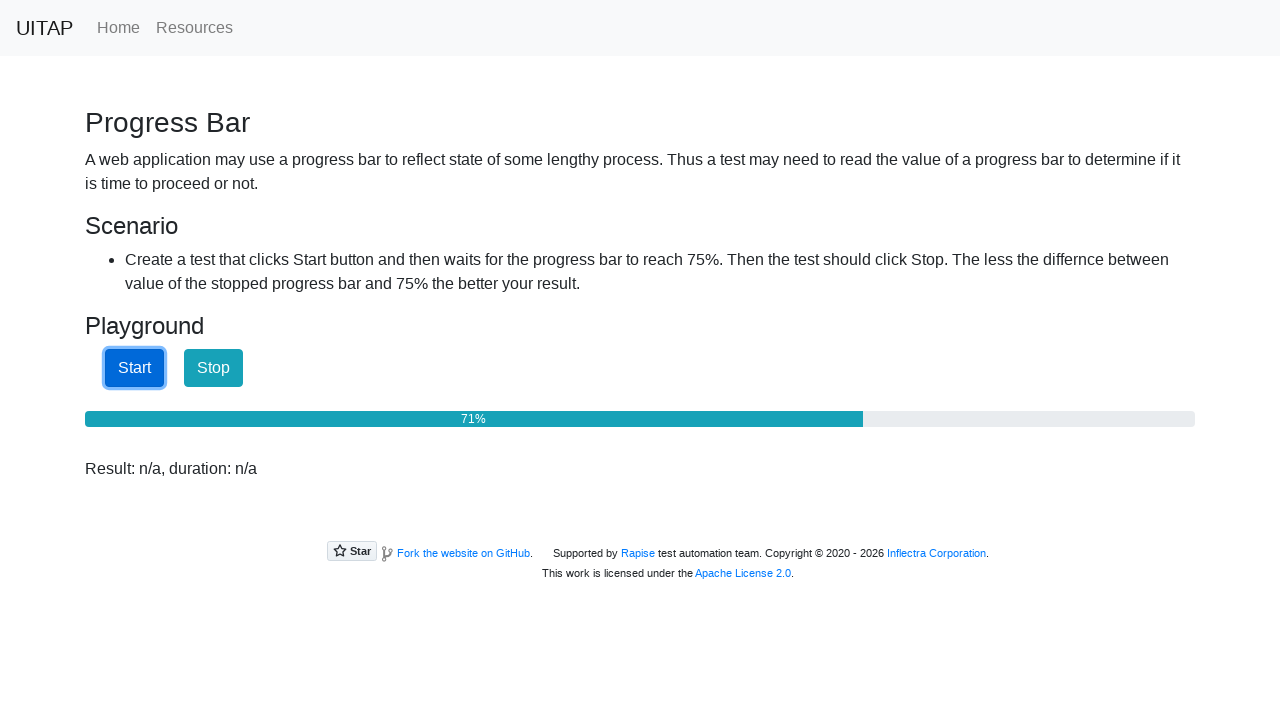

Checked progress bar value: 71%
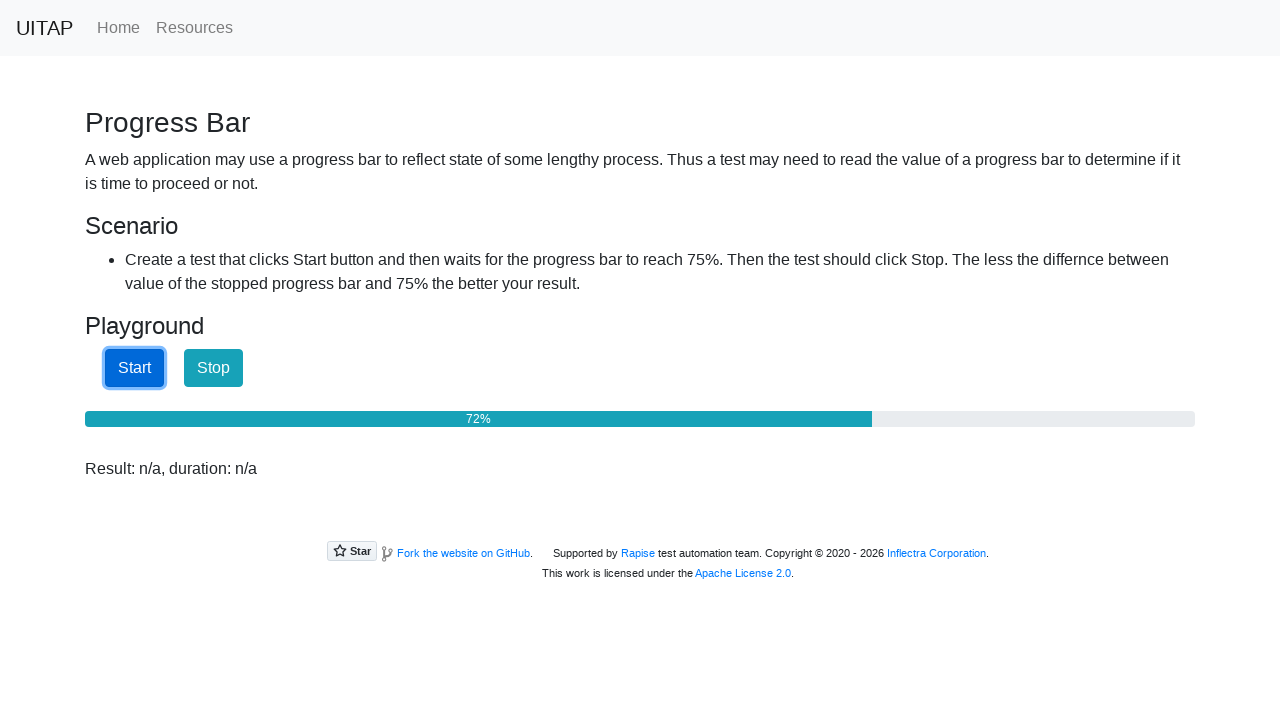

Checked progress bar value: 72%
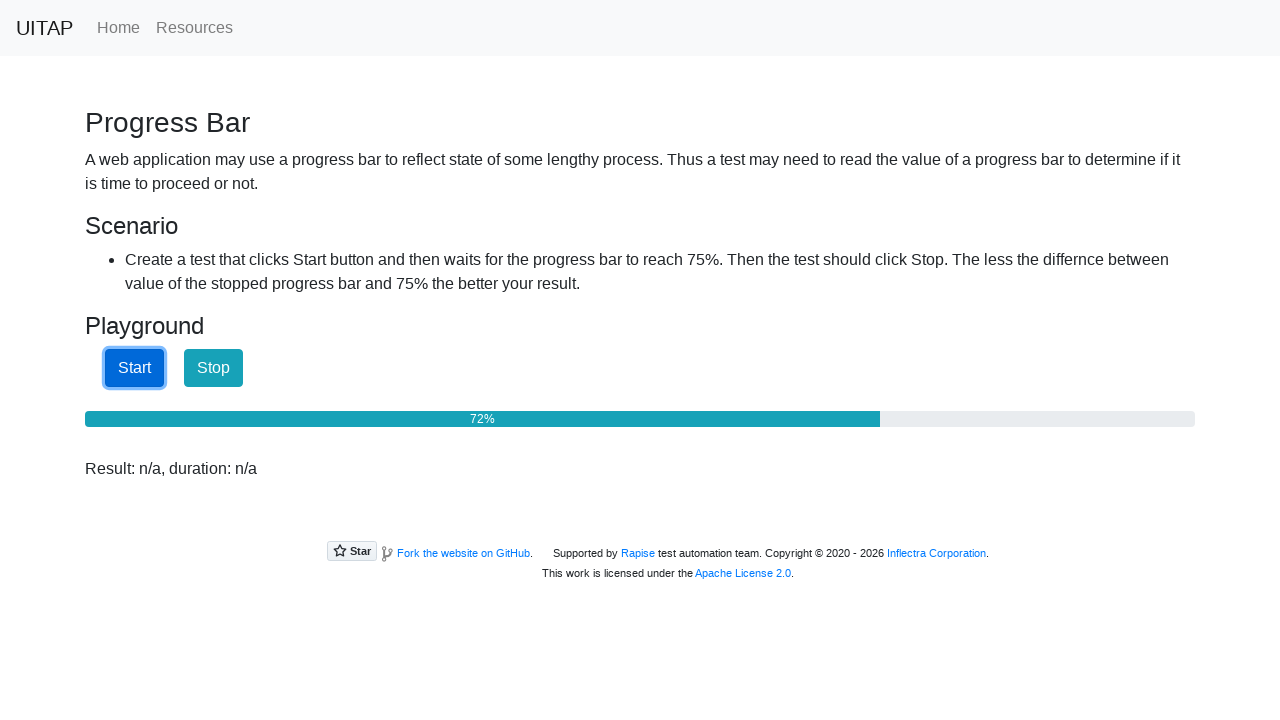

Checked progress bar value: 73%
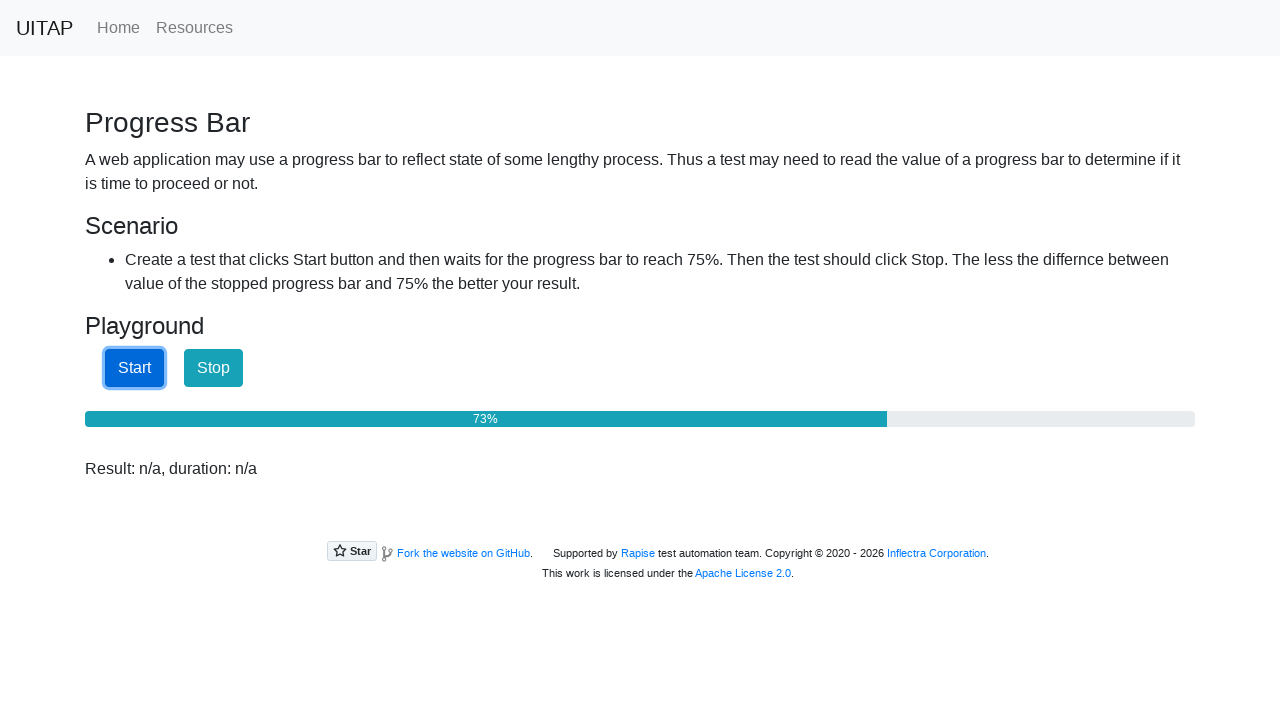

Checked progress bar value: 73%
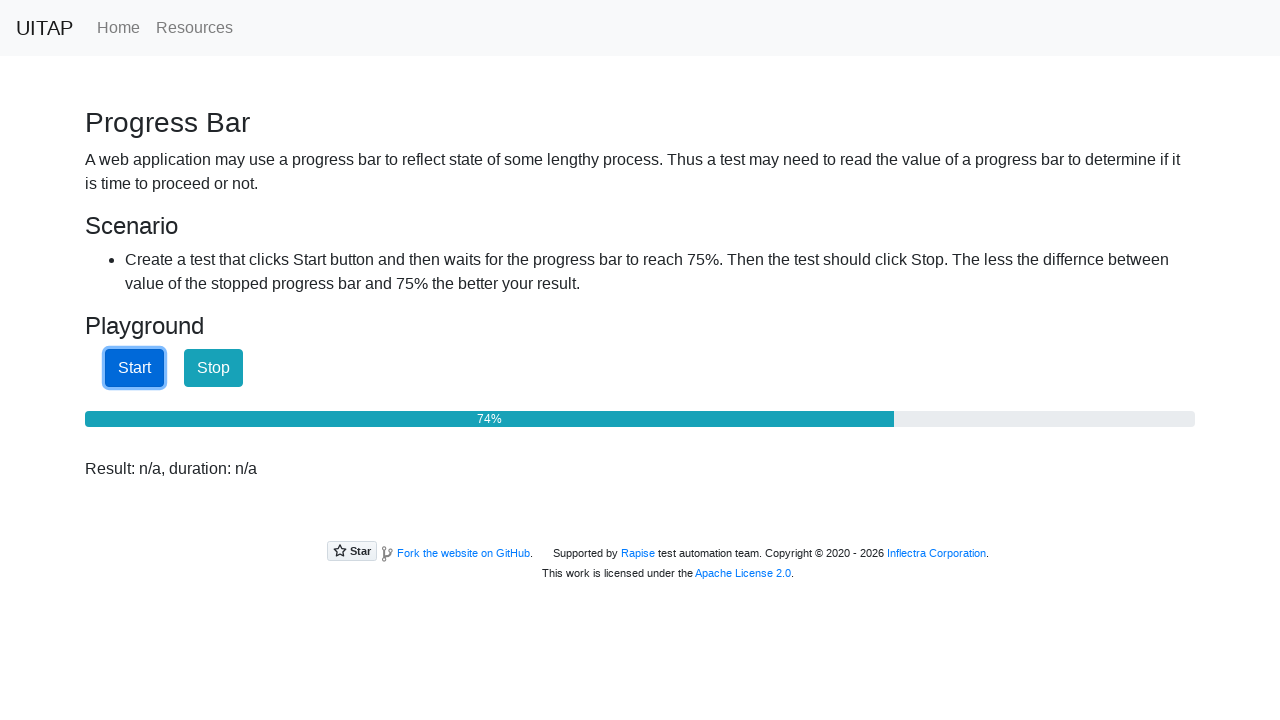

Checked progress bar value: 74%
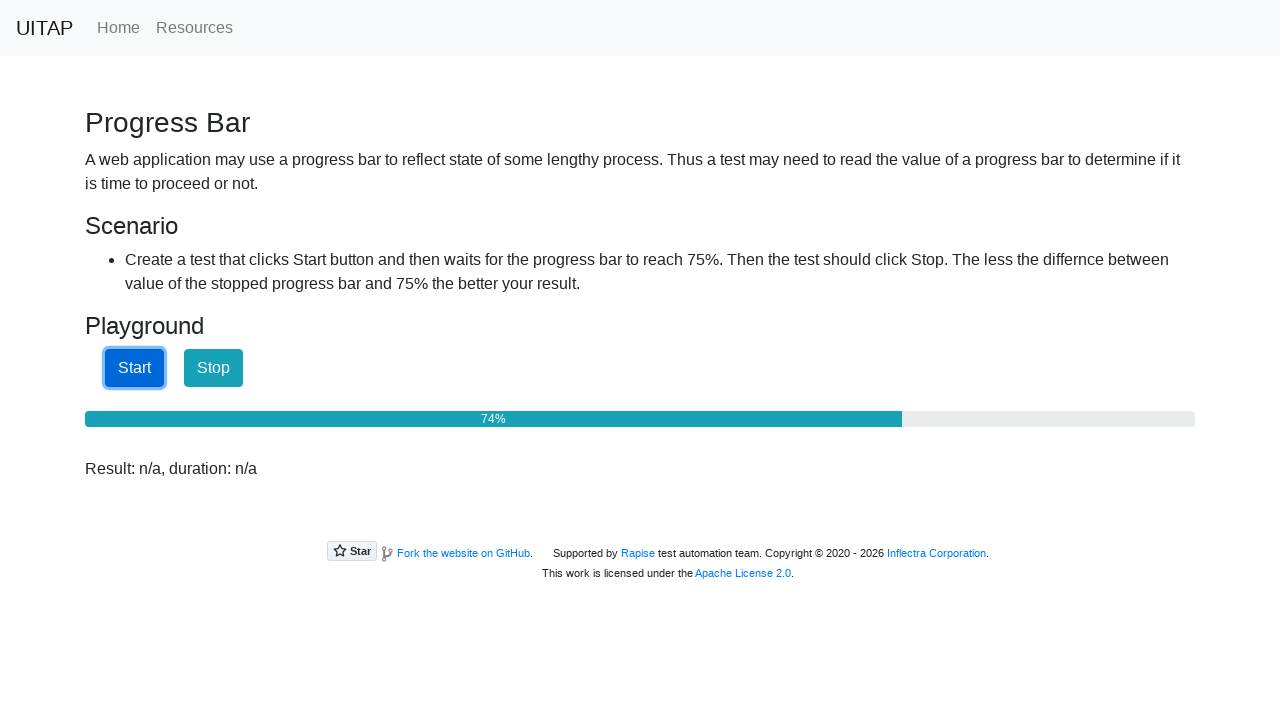

Checked progress bar value: 75%
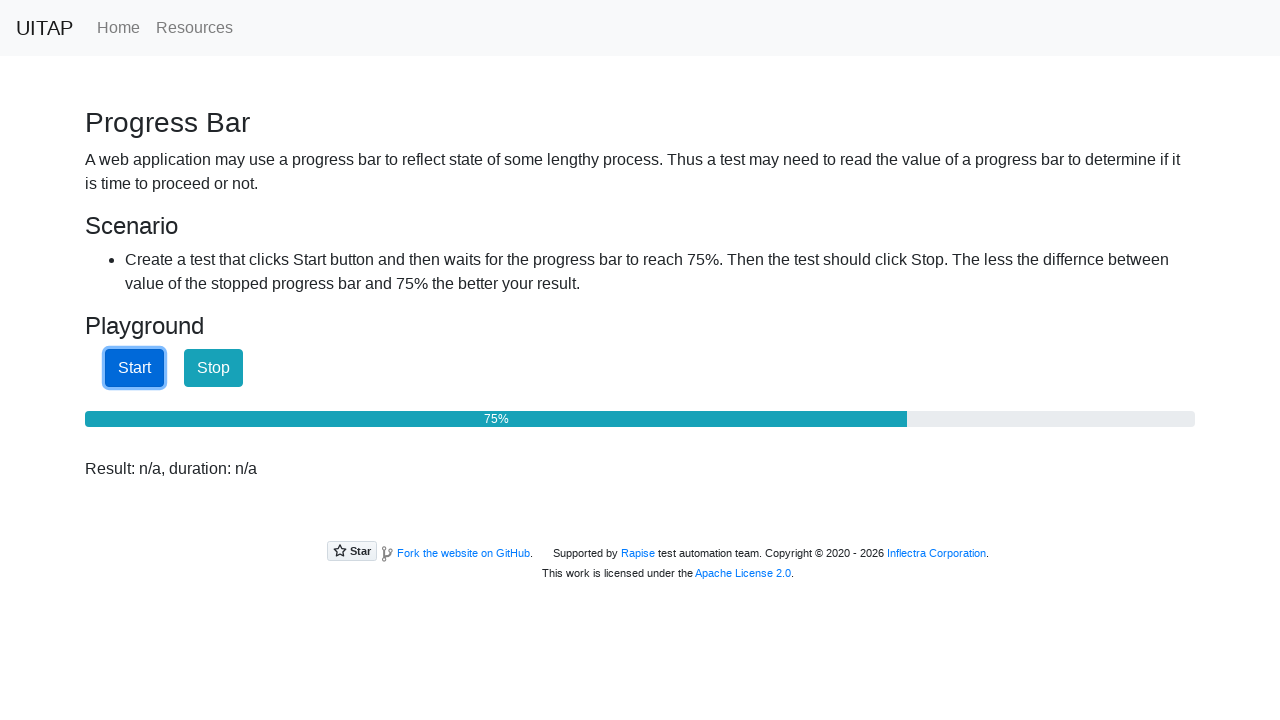

Progress bar reached 75%, clicked Stop button at (214, 368) on #stopButton
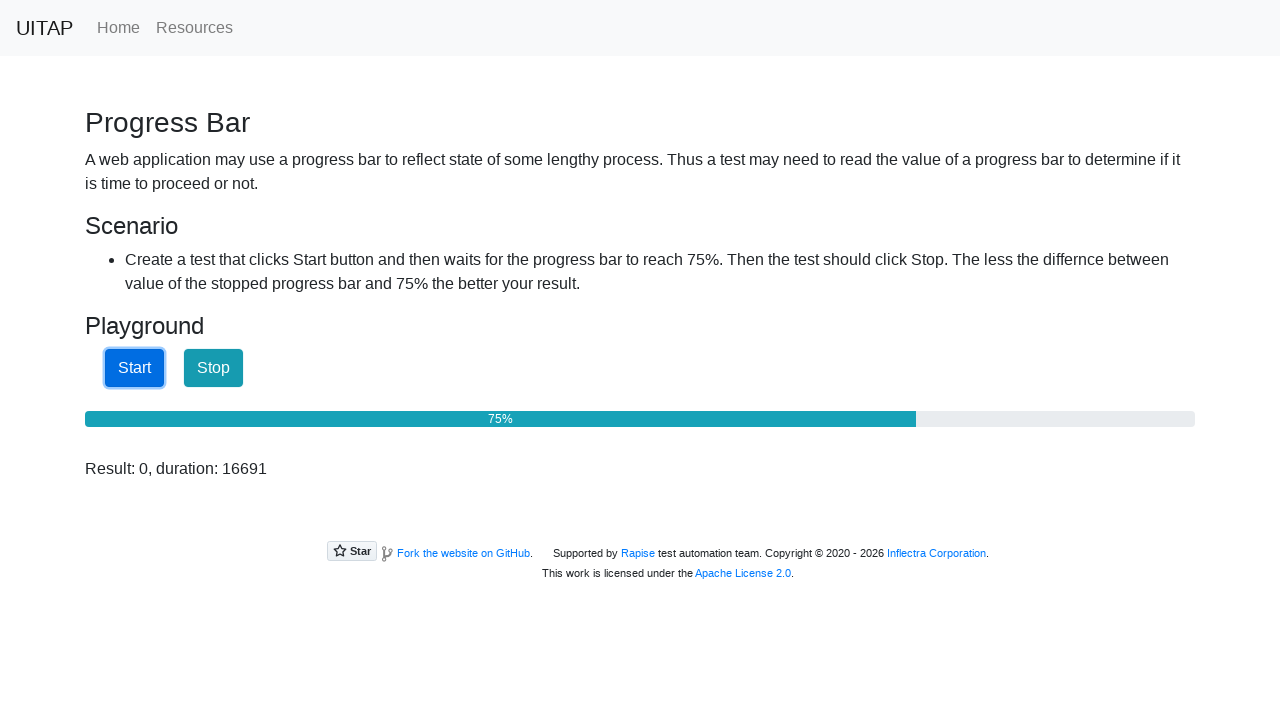

Waited for result element to be displayed
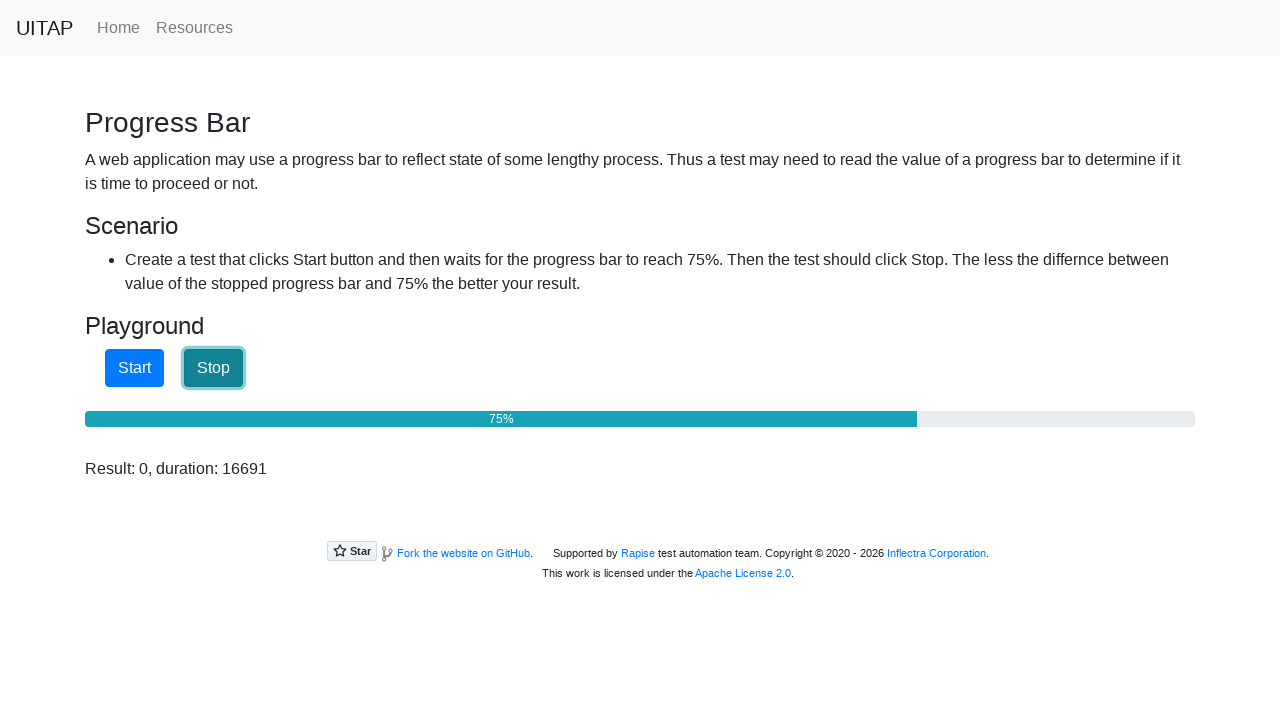

Retrieved result text: Result: 0, duration: 16691
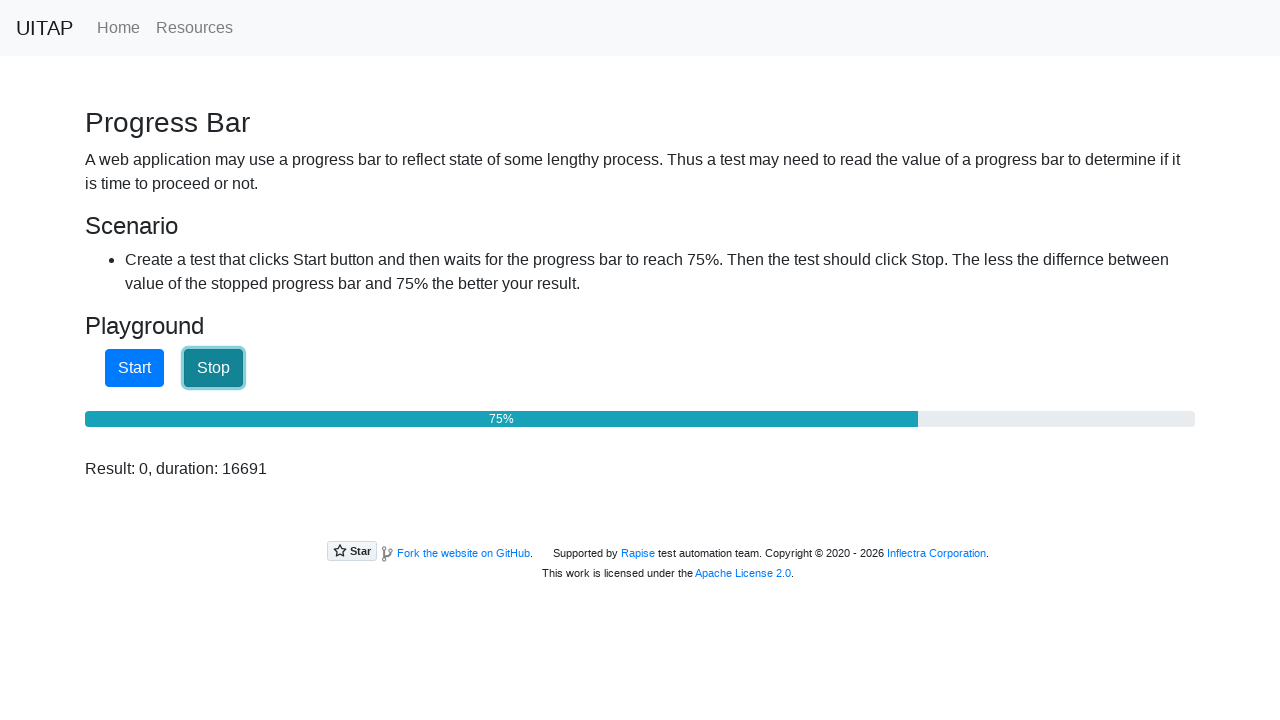

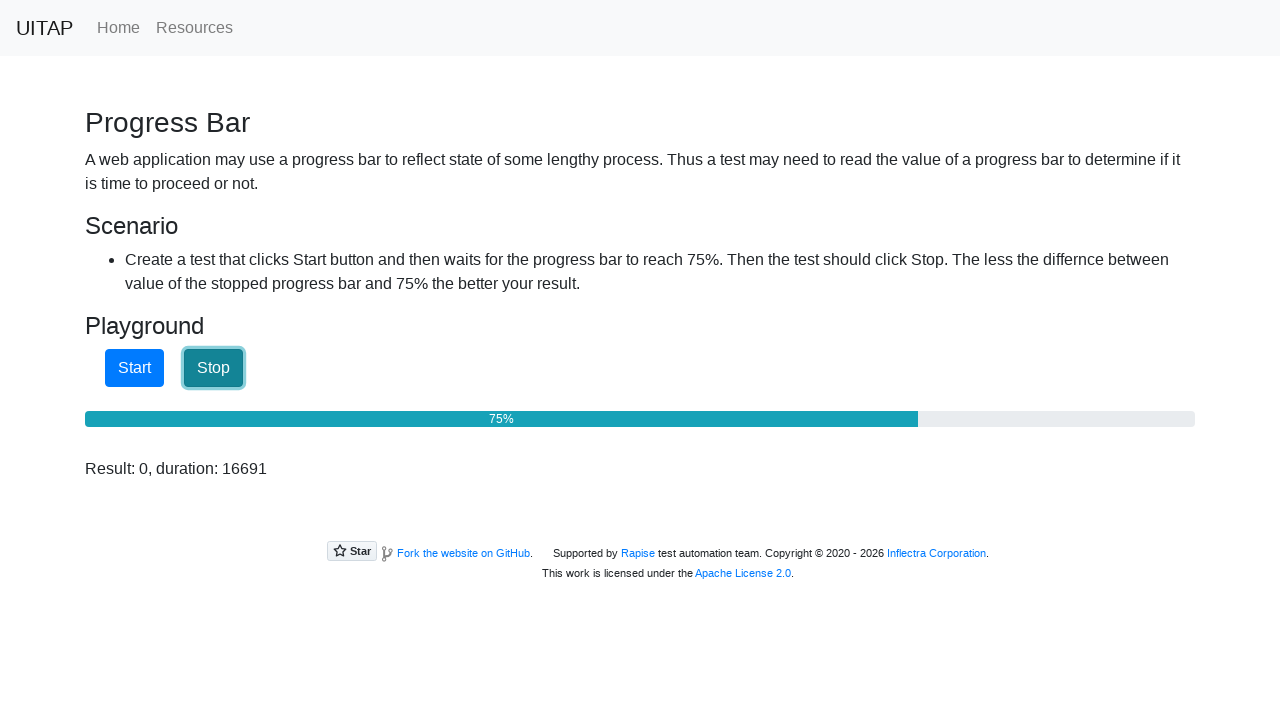